Tests filling out a large form with multiple text input fields by entering random words into each field and submitting the form

Starting URL: http://suninjuly.github.io/huge_form.html

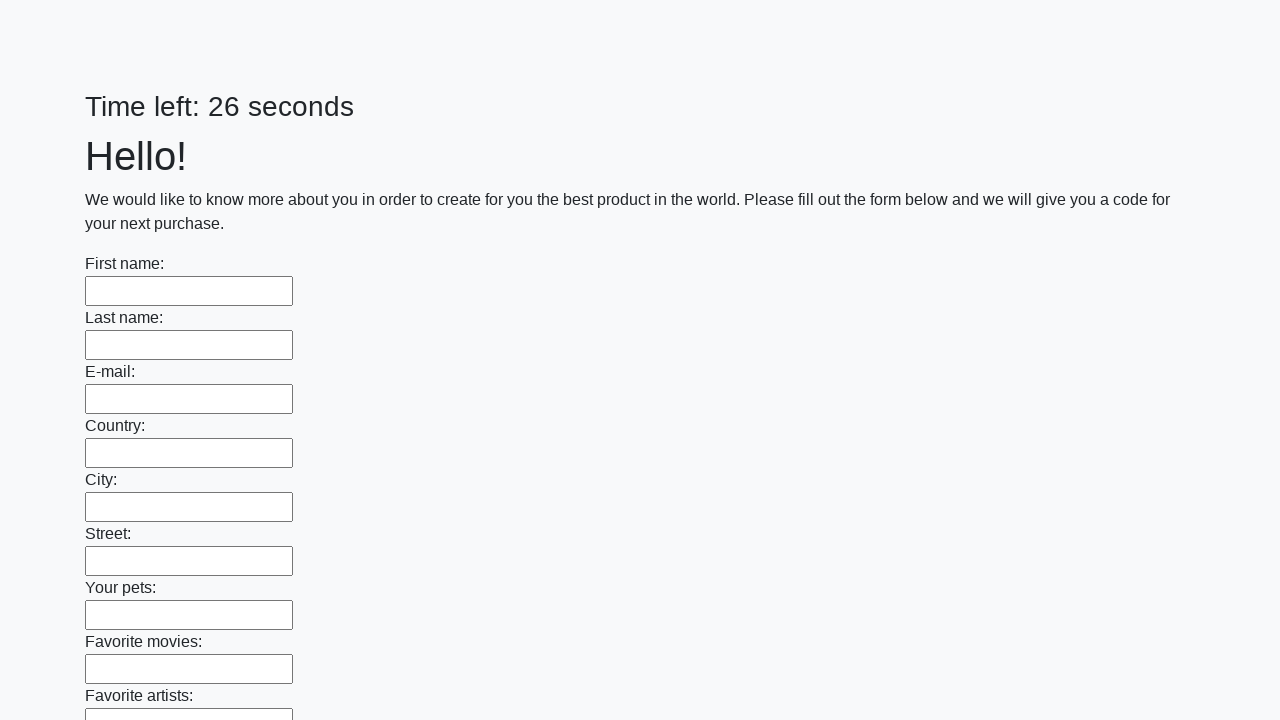

Located all text input fields on the huge form
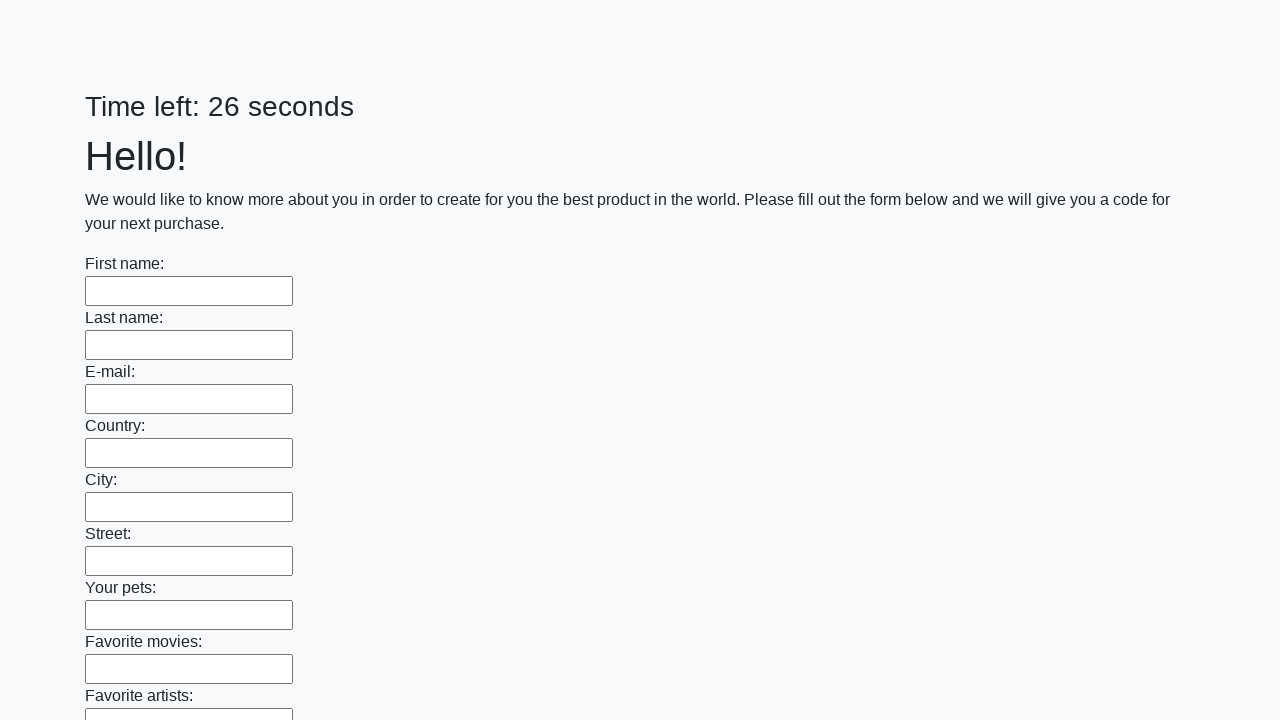

Counted 100 text input fields
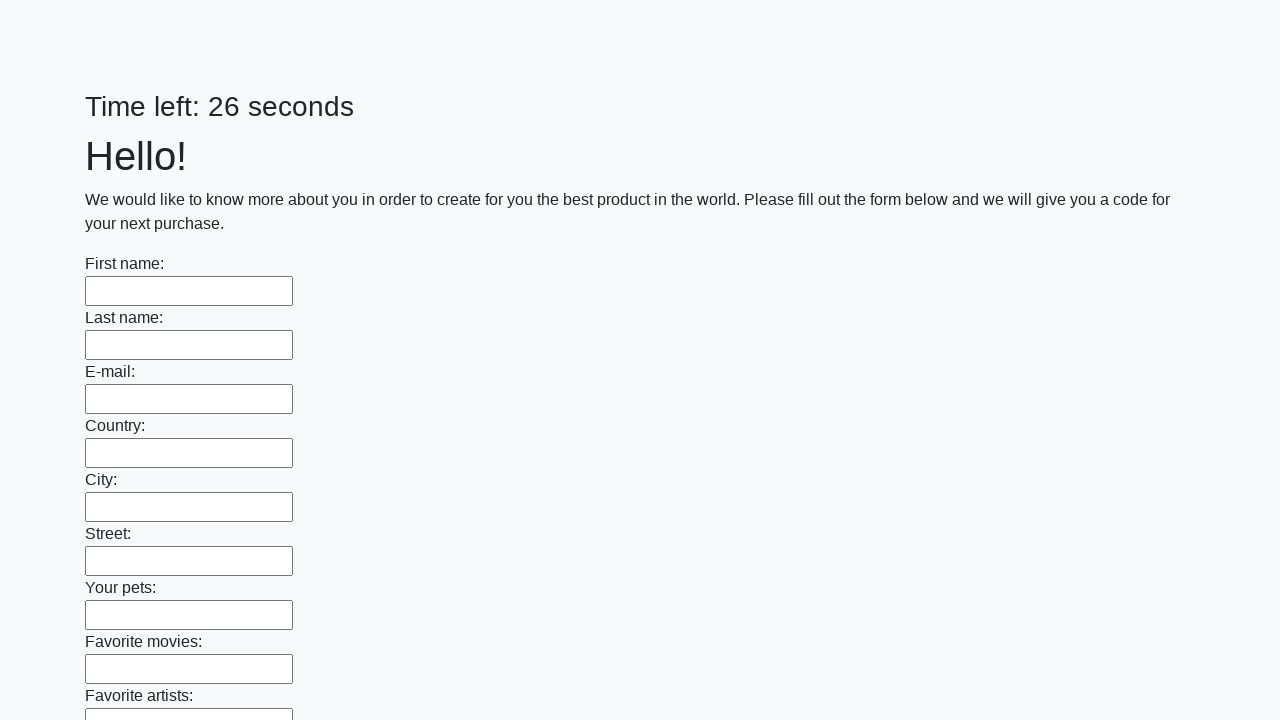

Filled text input field 1 of 100 with a random word on [type="text"] >> nth=0
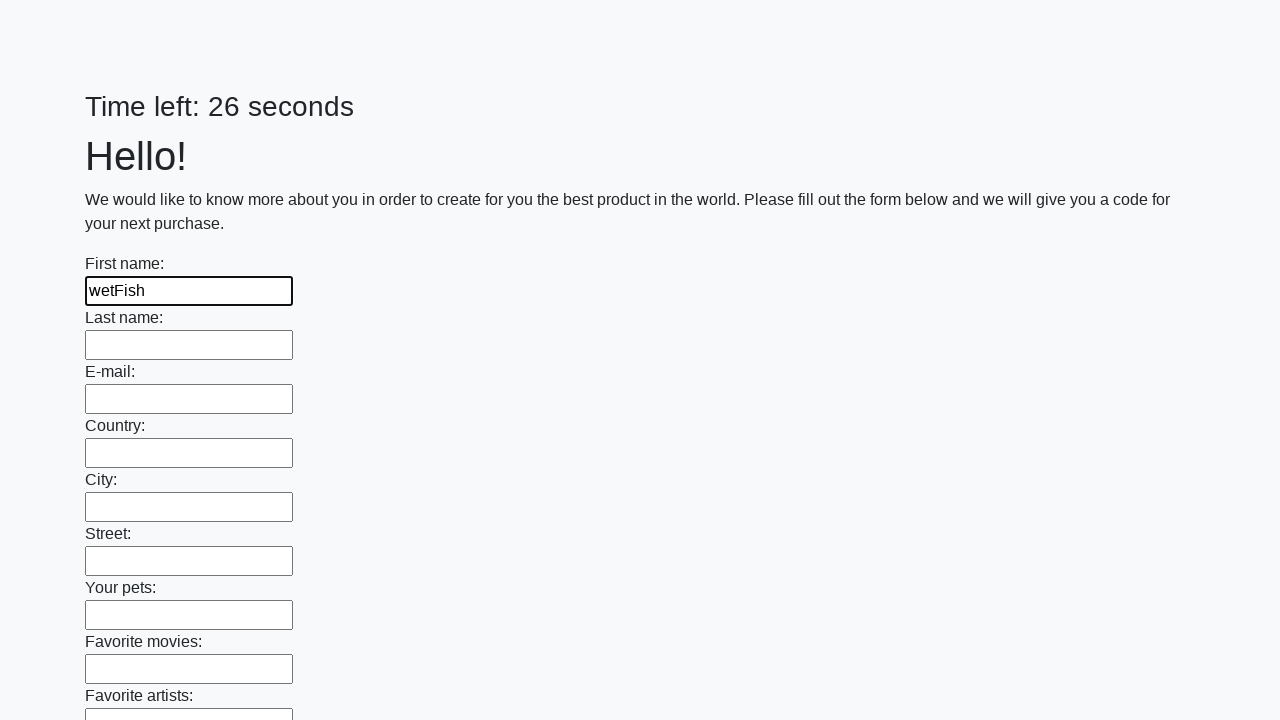

Filled text input field 2 of 100 with a random word on [type="text"] >> nth=1
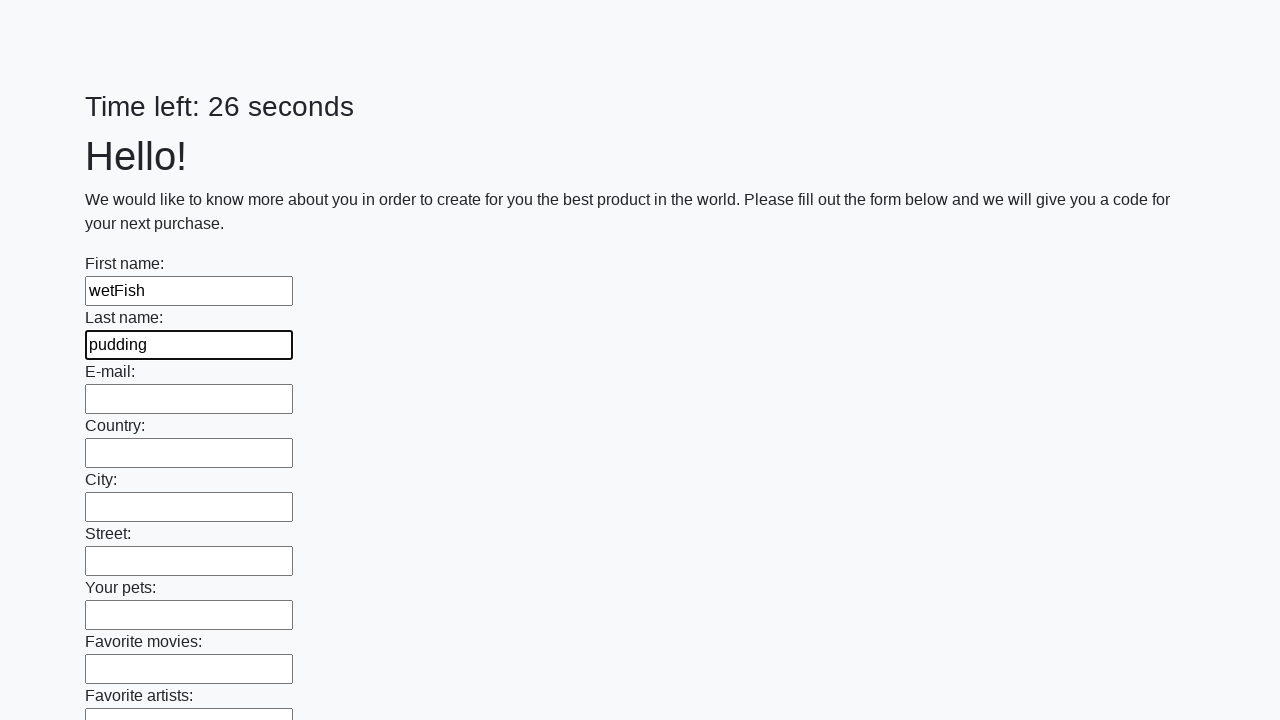

Filled text input field 3 of 100 with a random word on [type="text"] >> nth=2
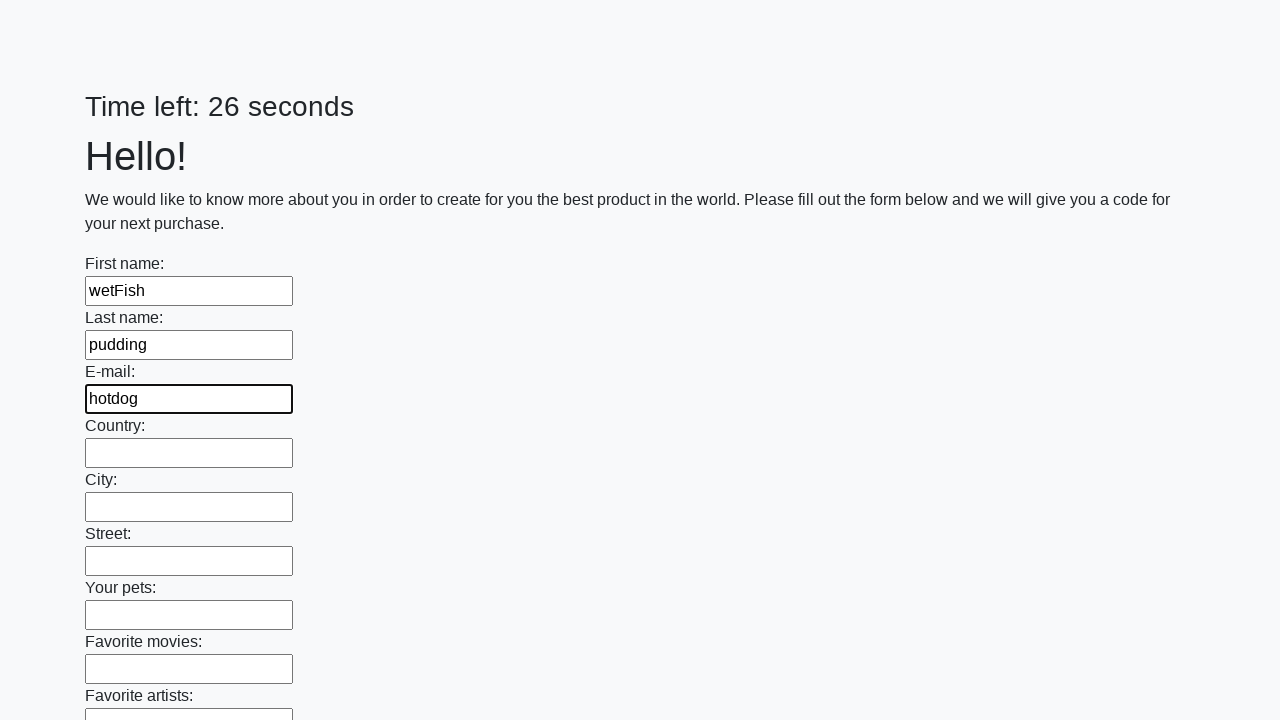

Filled text input field 4 of 100 with a random word on [type="text"] >> nth=3
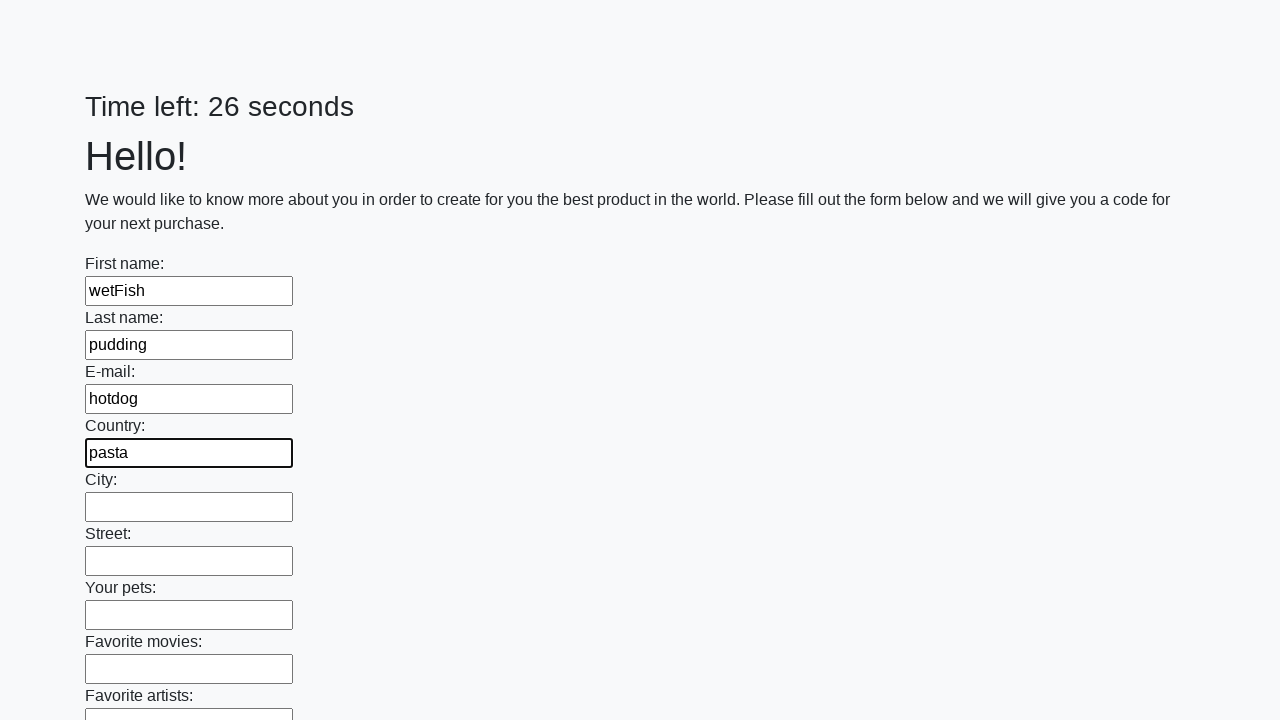

Filled text input field 5 of 100 with a random word on [type="text"] >> nth=4
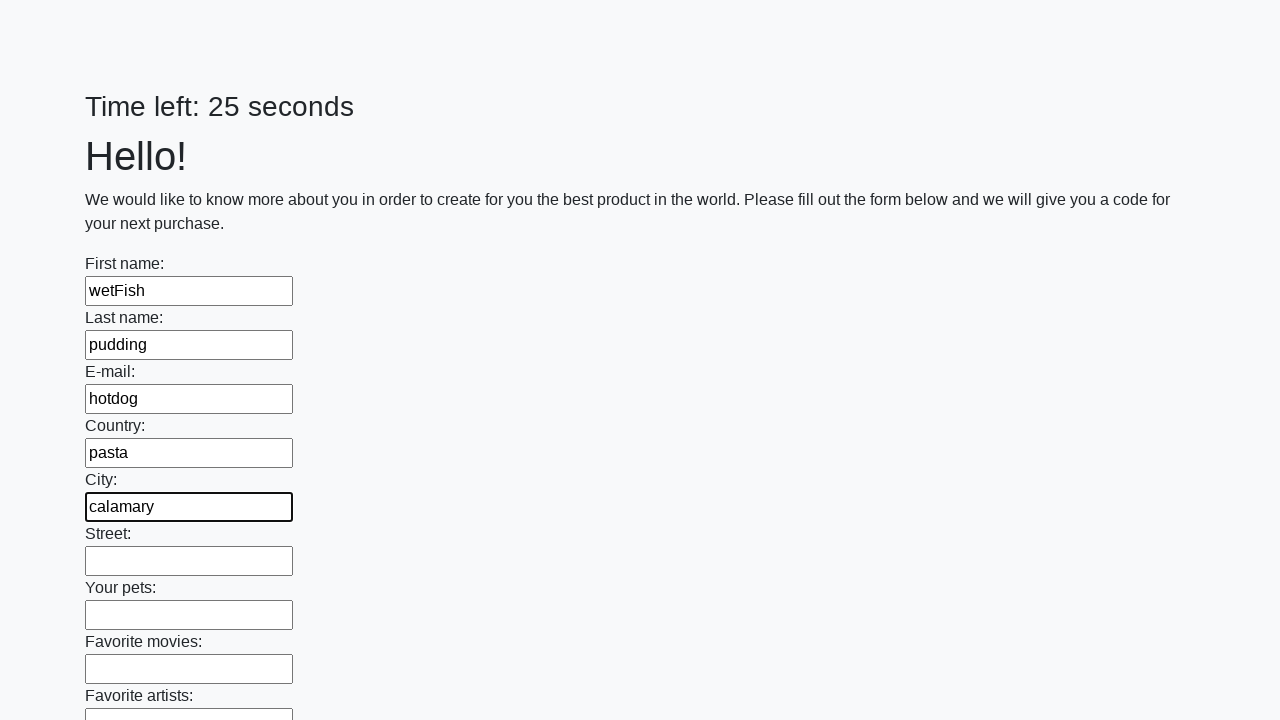

Filled text input field 6 of 100 with a random word on [type="text"] >> nth=5
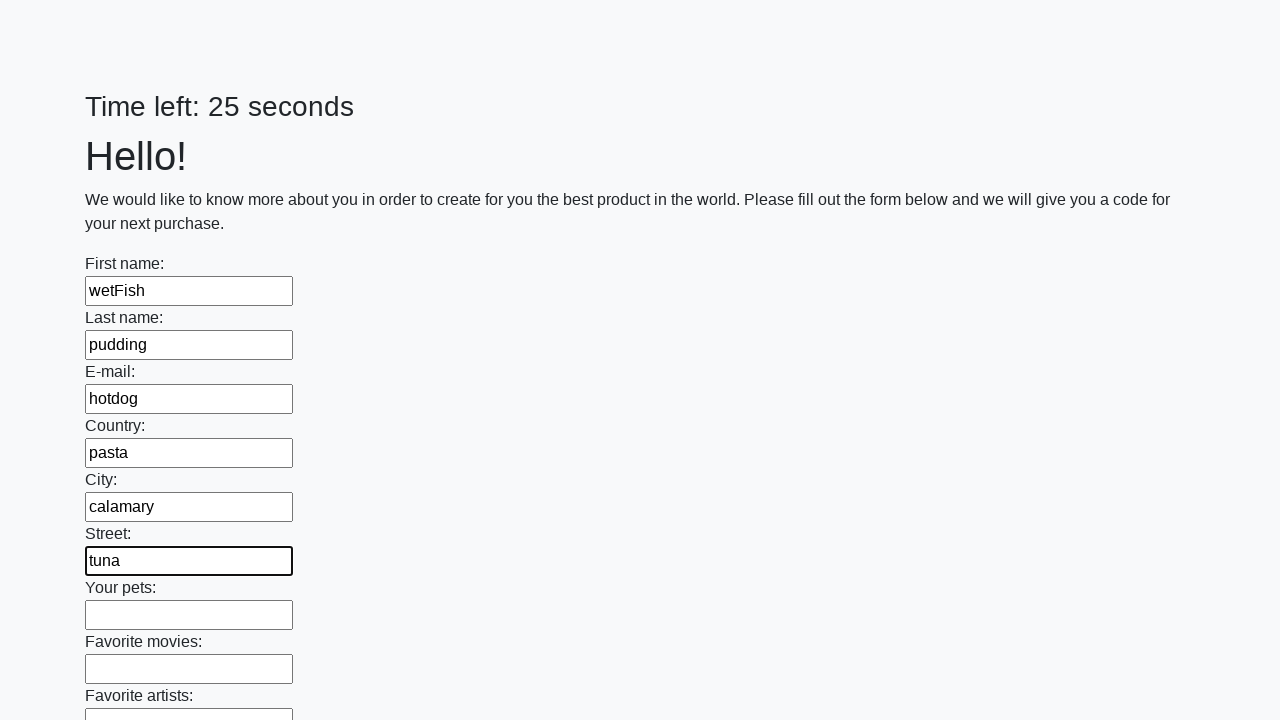

Filled text input field 7 of 100 with a random word on [type="text"] >> nth=6
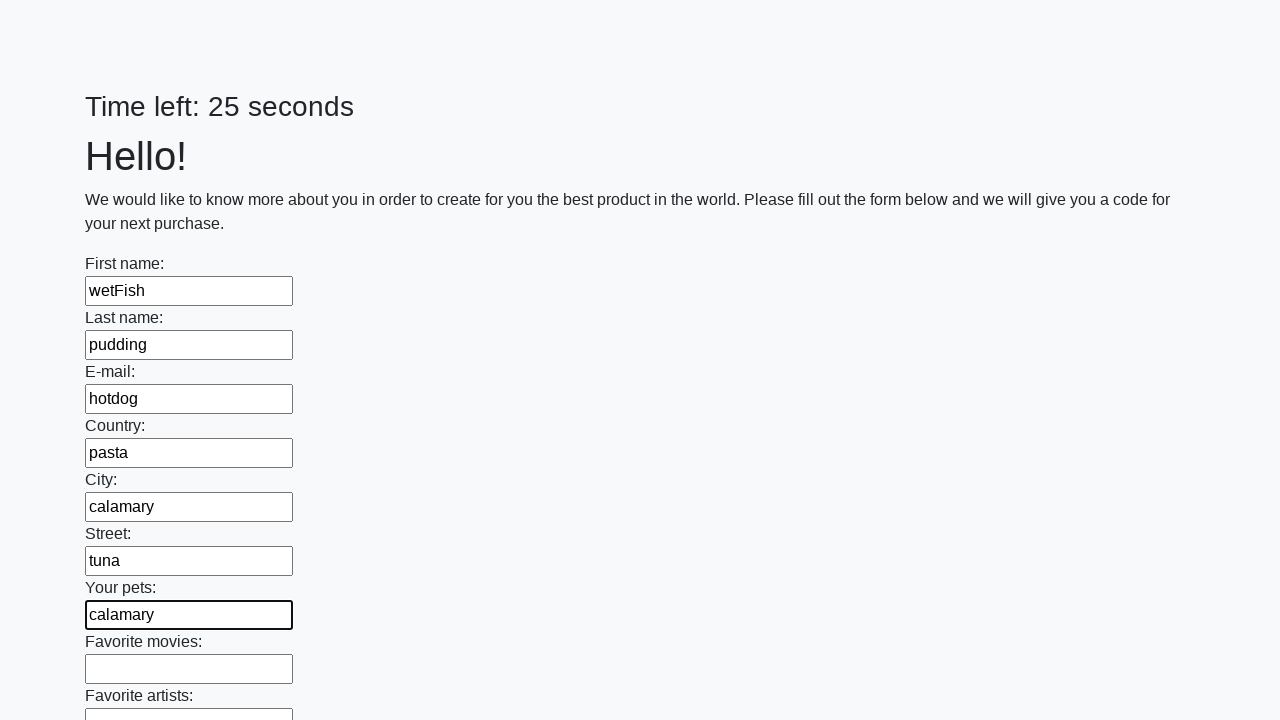

Filled text input field 8 of 100 with a random word on [type="text"] >> nth=7
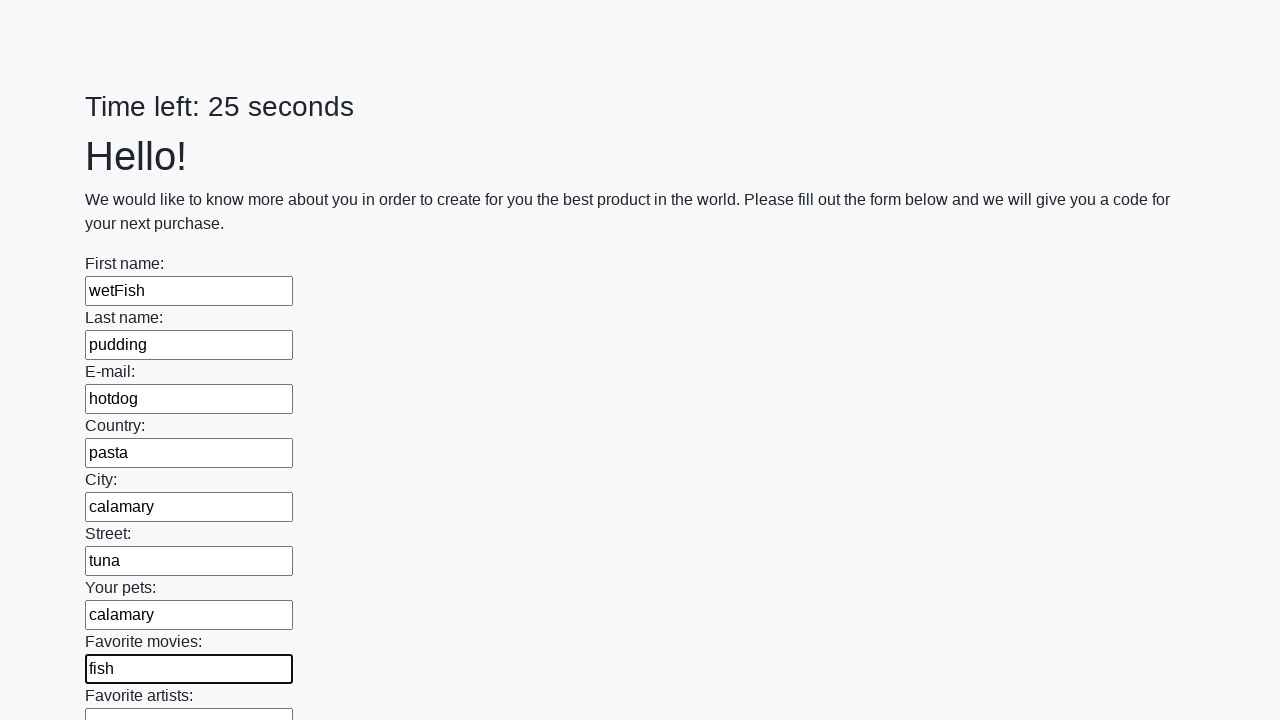

Filled text input field 9 of 100 with a random word on [type="text"] >> nth=8
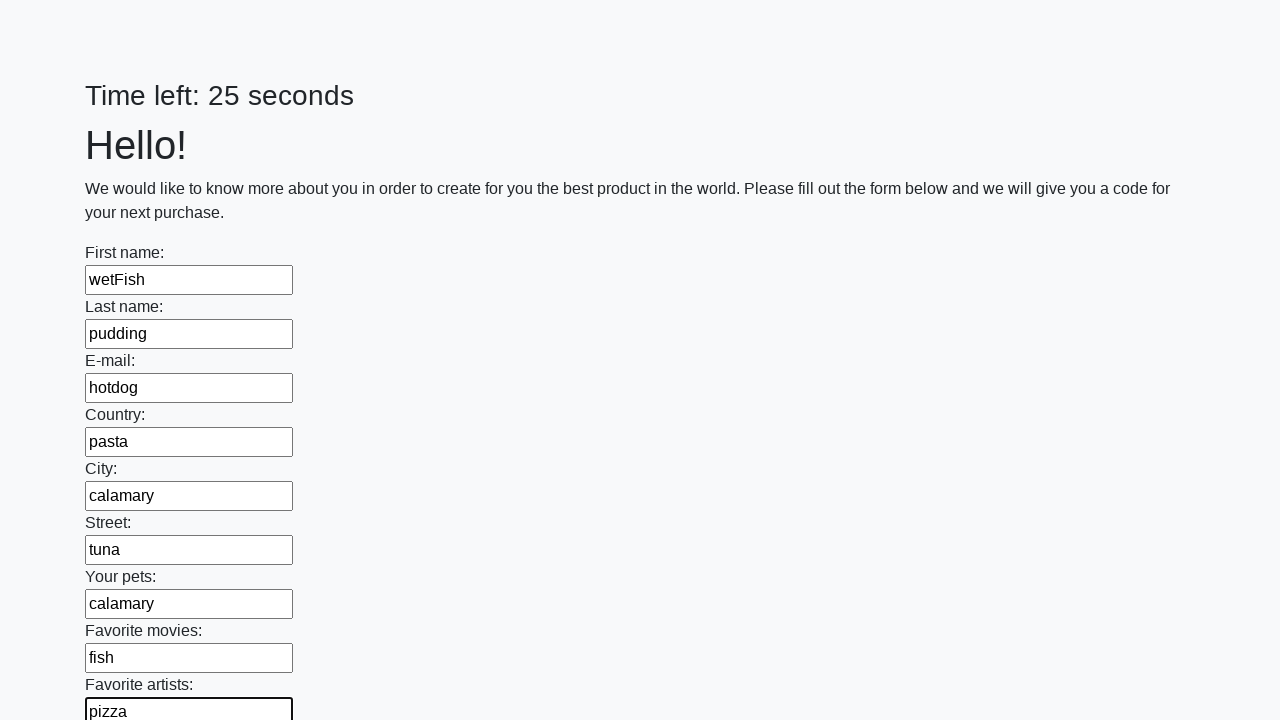

Filled text input field 10 of 100 with a random word on [type="text"] >> nth=9
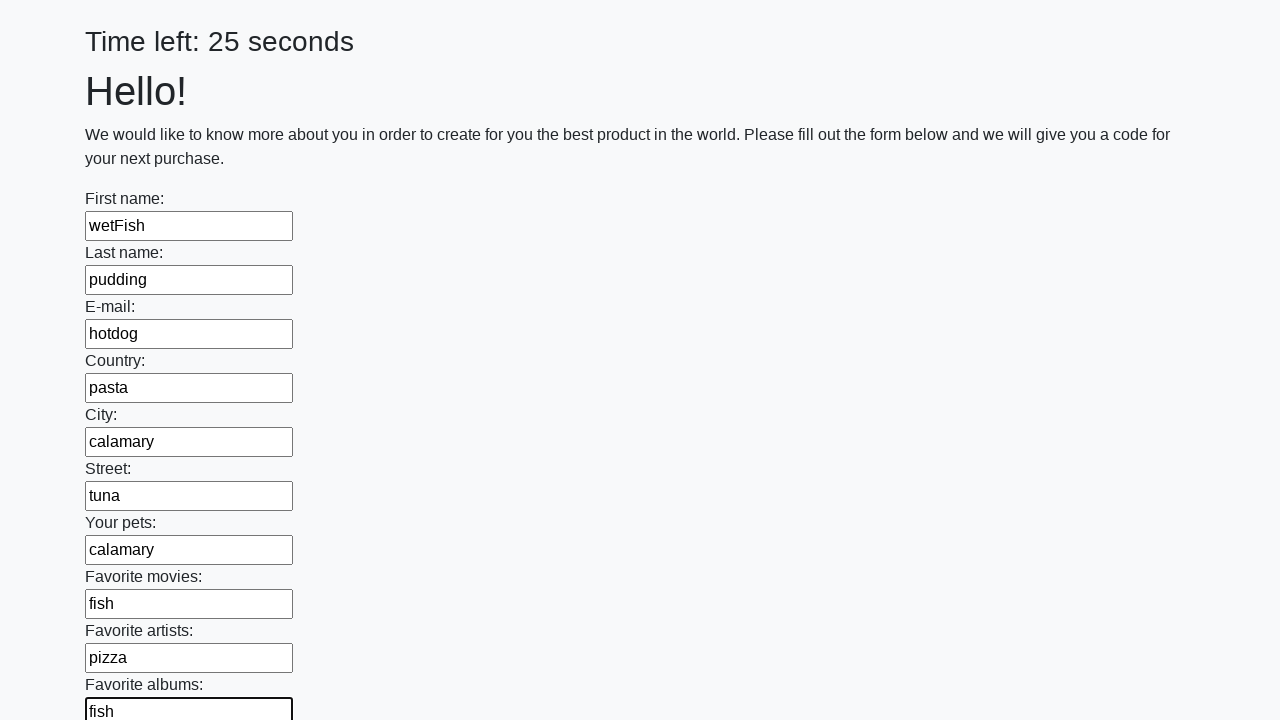

Filled text input field 11 of 100 with a random word on [type="text"] >> nth=10
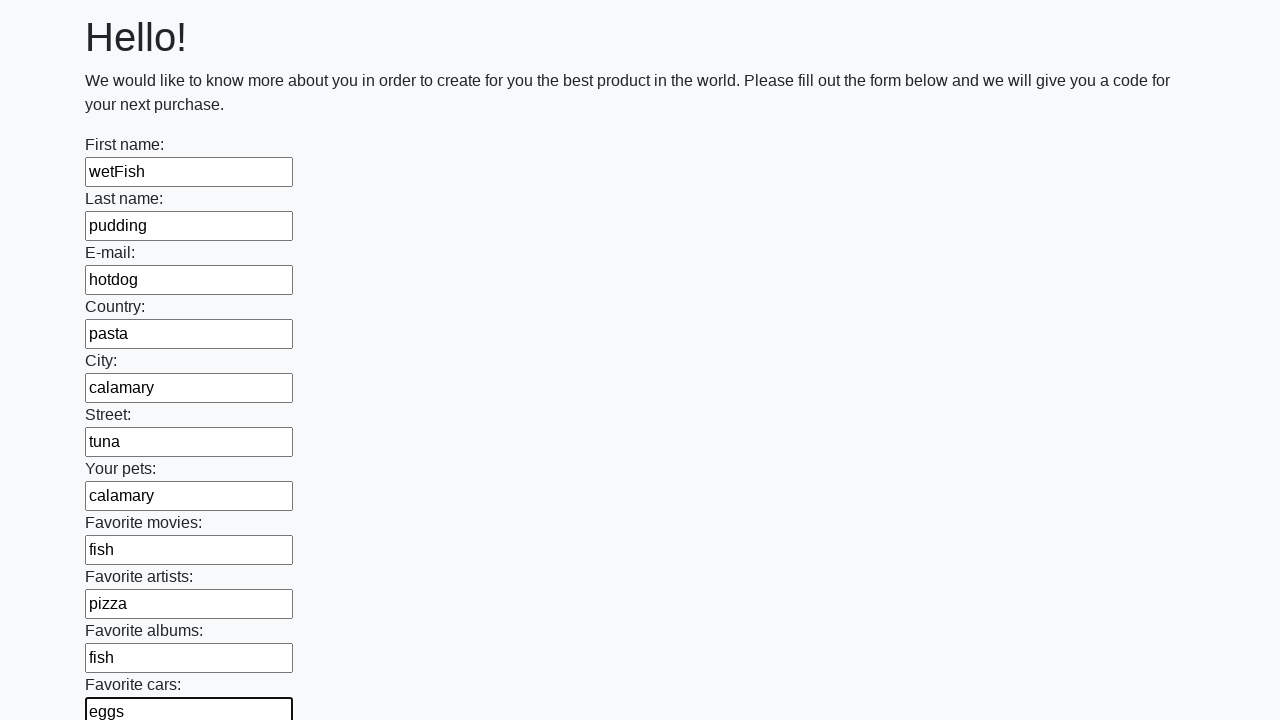

Filled text input field 12 of 100 with a random word on [type="text"] >> nth=11
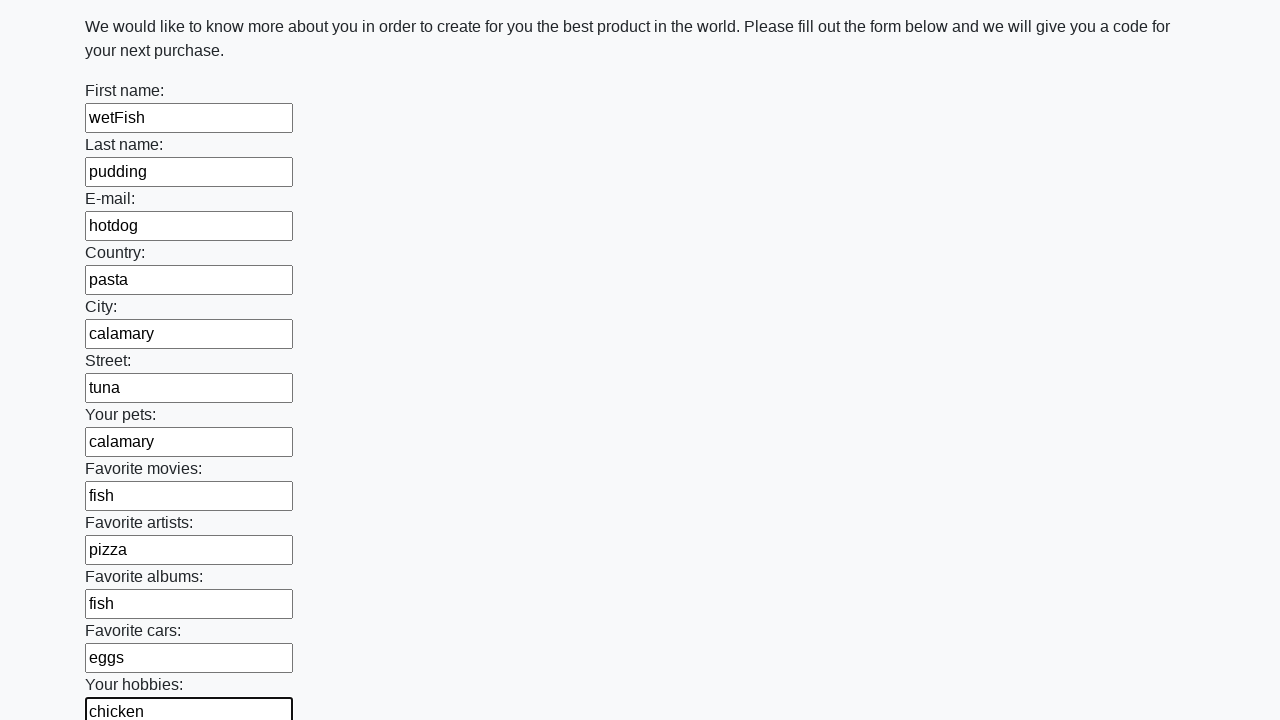

Filled text input field 13 of 100 with a random word on [type="text"] >> nth=12
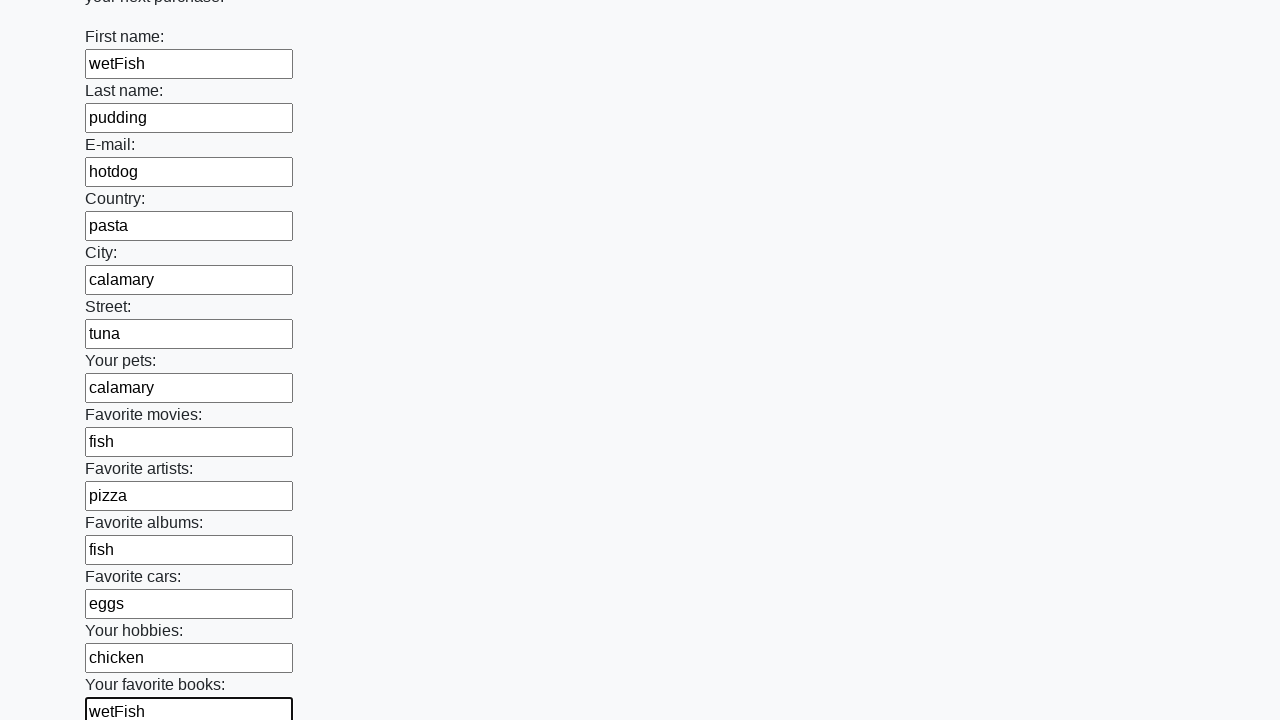

Filled text input field 14 of 100 with a random word on [type="text"] >> nth=13
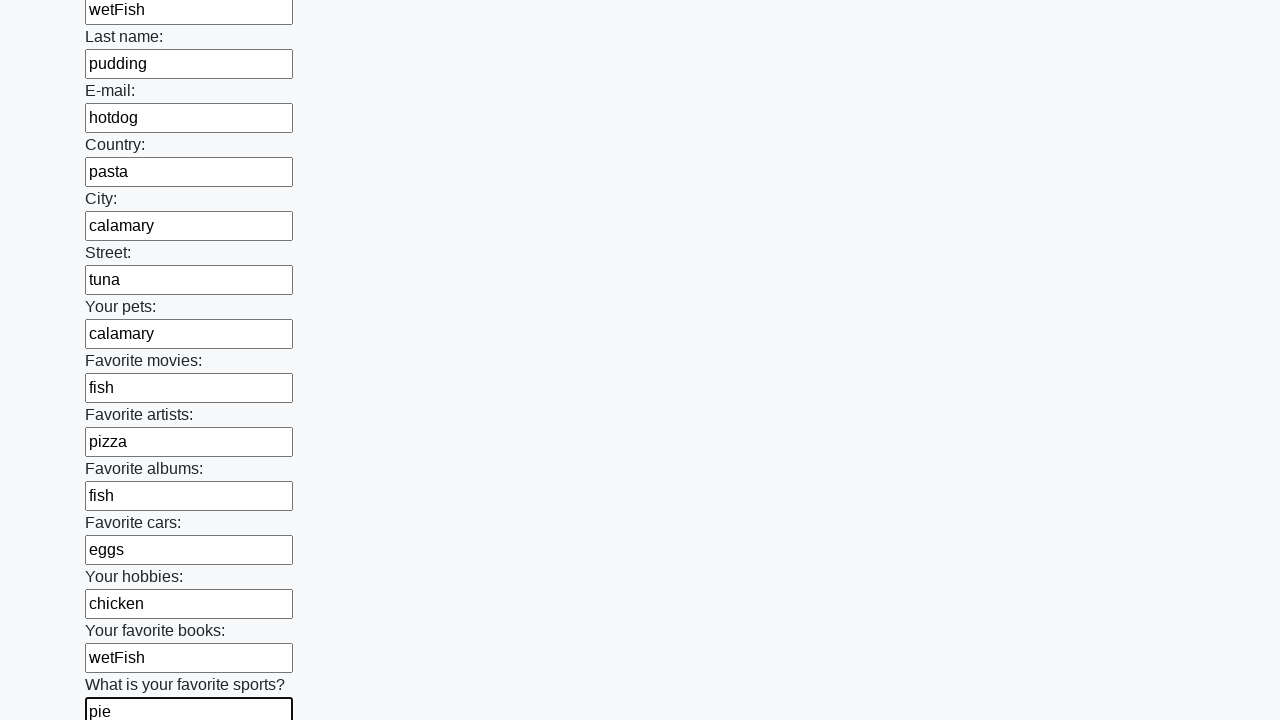

Filled text input field 15 of 100 with a random word on [type="text"] >> nth=14
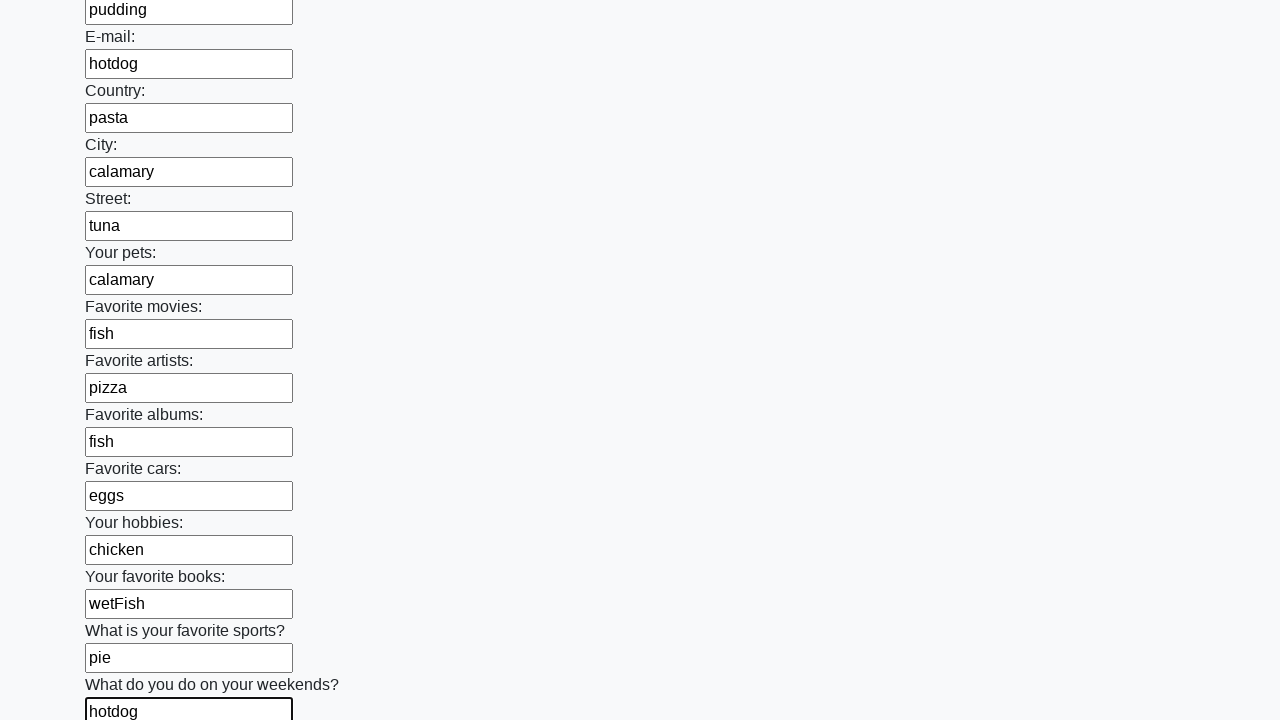

Filled text input field 16 of 100 with a random word on [type="text"] >> nth=15
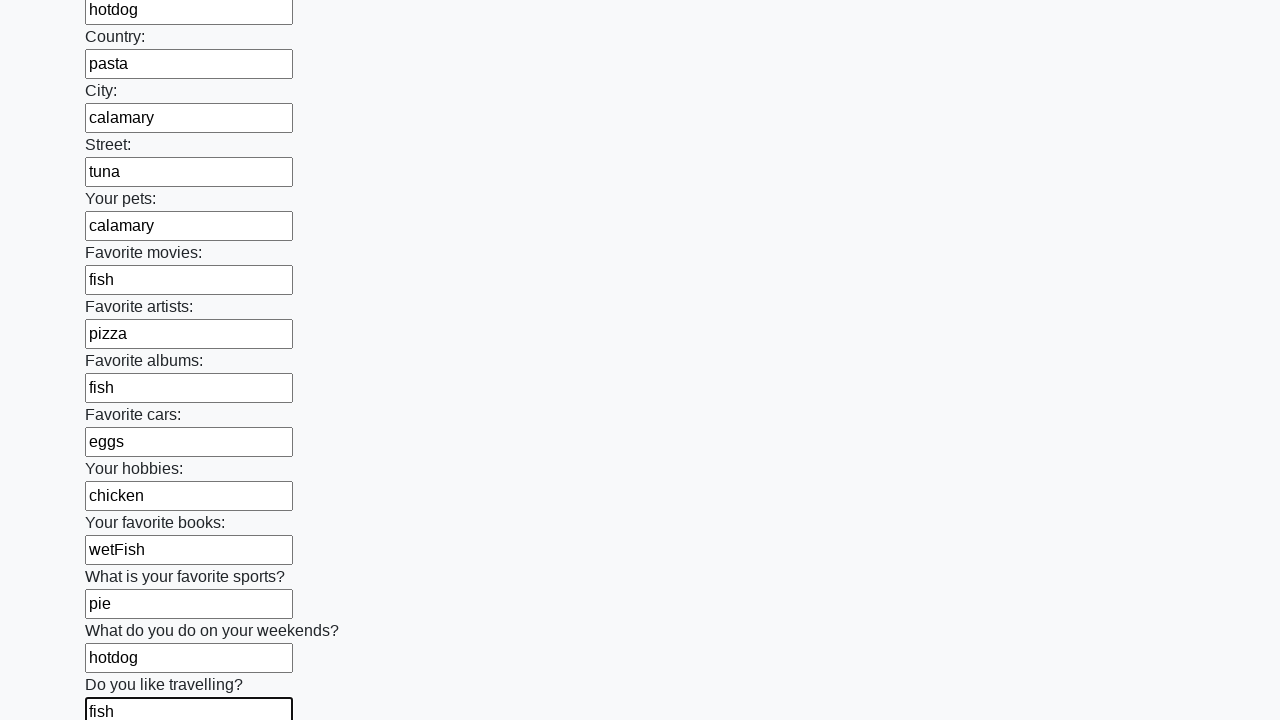

Filled text input field 17 of 100 with a random word on [type="text"] >> nth=16
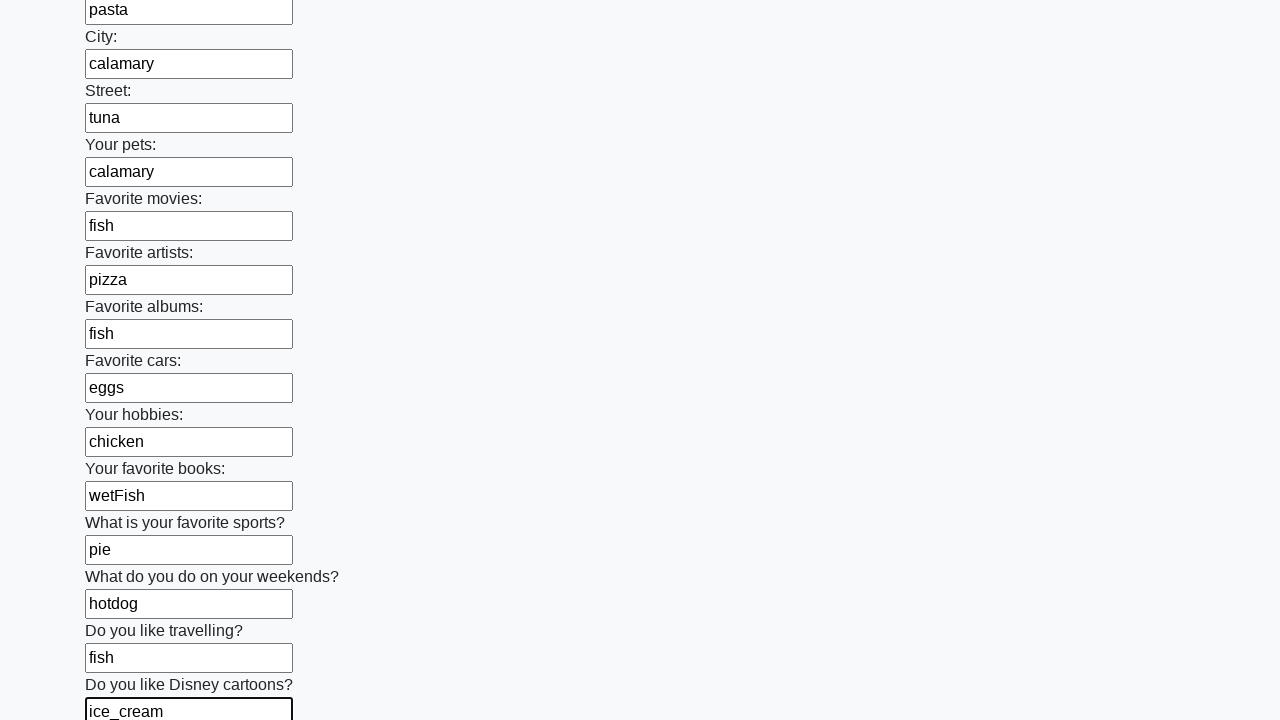

Filled text input field 18 of 100 with a random word on [type="text"] >> nth=17
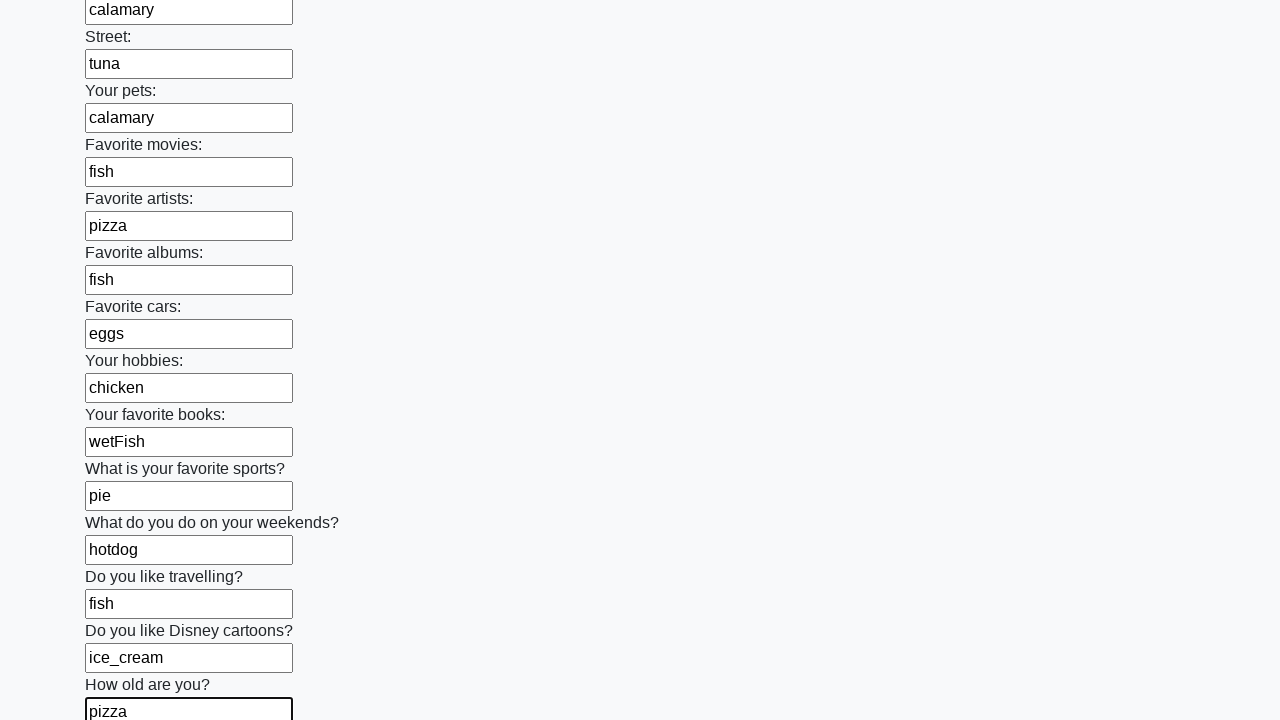

Filled text input field 19 of 100 with a random word on [type="text"] >> nth=18
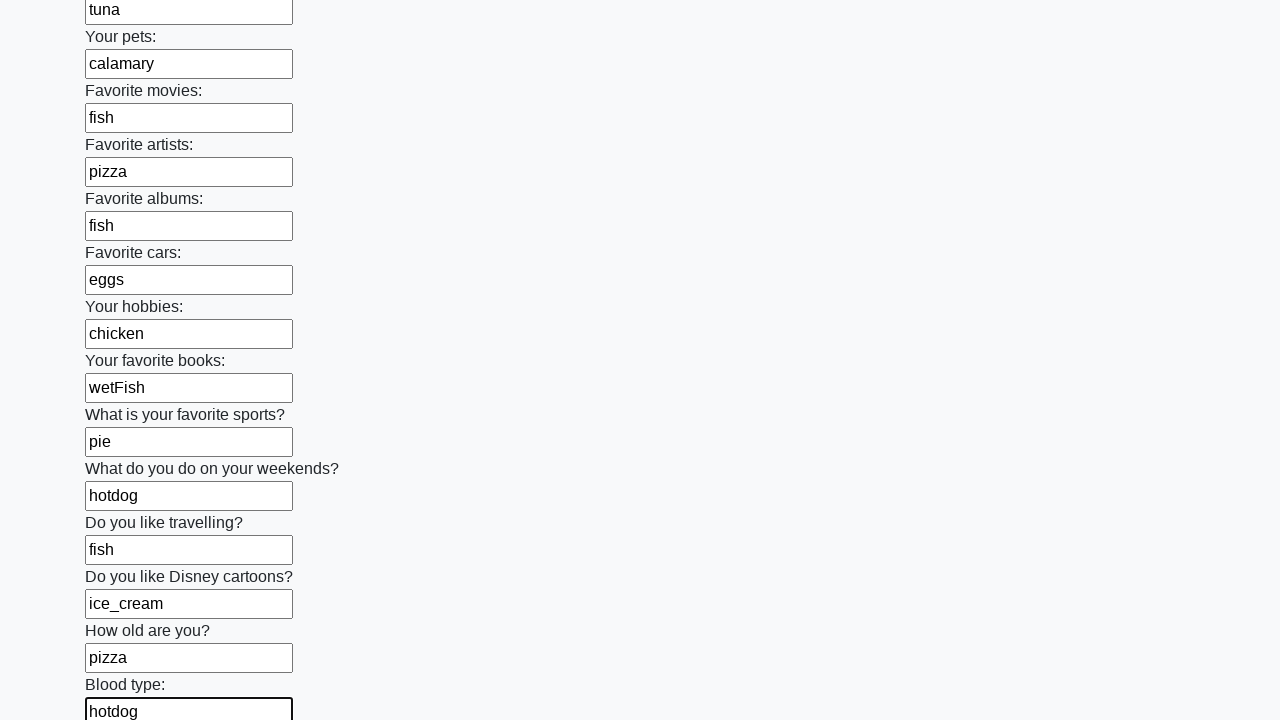

Filled text input field 20 of 100 with a random word on [type="text"] >> nth=19
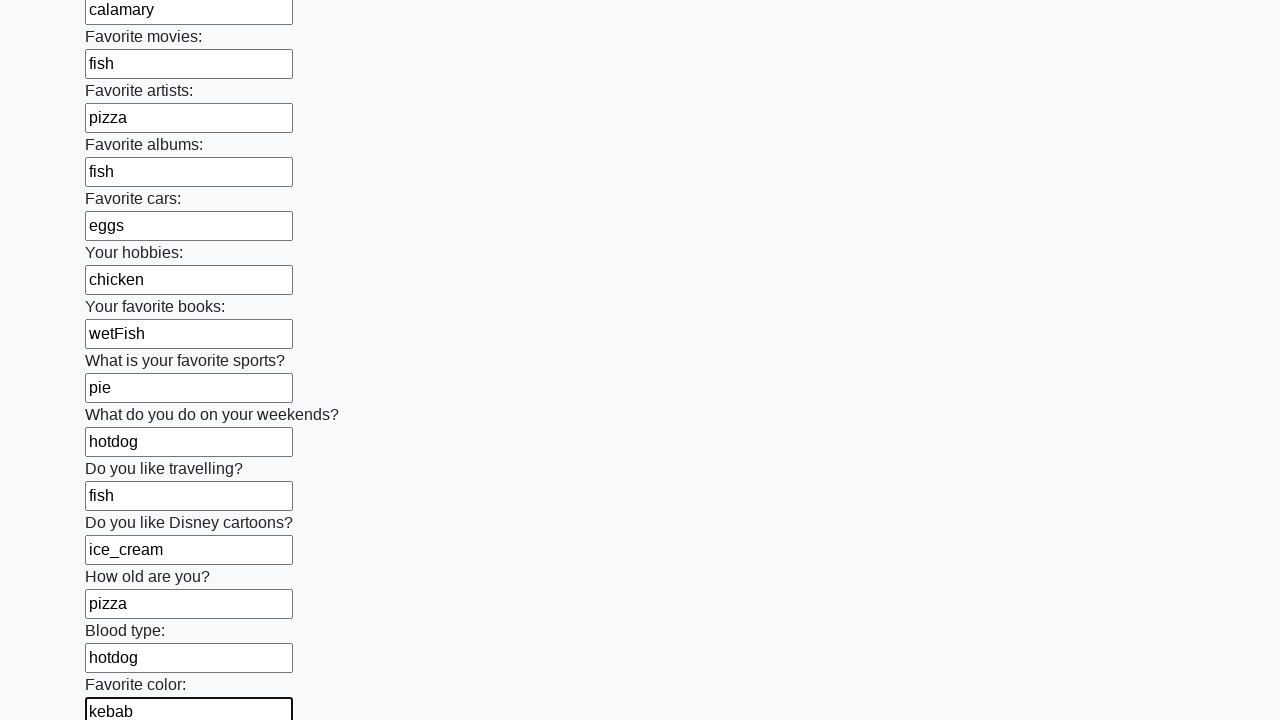

Filled text input field 21 of 100 with a random word on [type="text"] >> nth=20
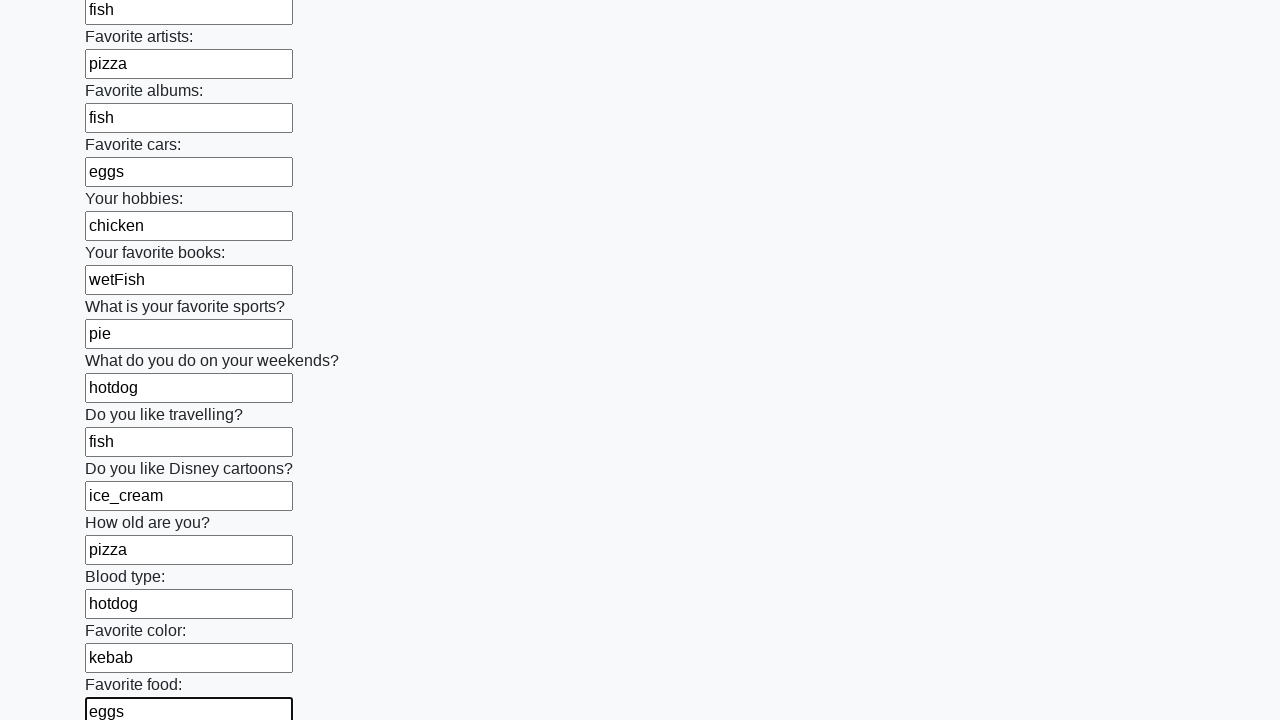

Filled text input field 22 of 100 with a random word on [type="text"] >> nth=21
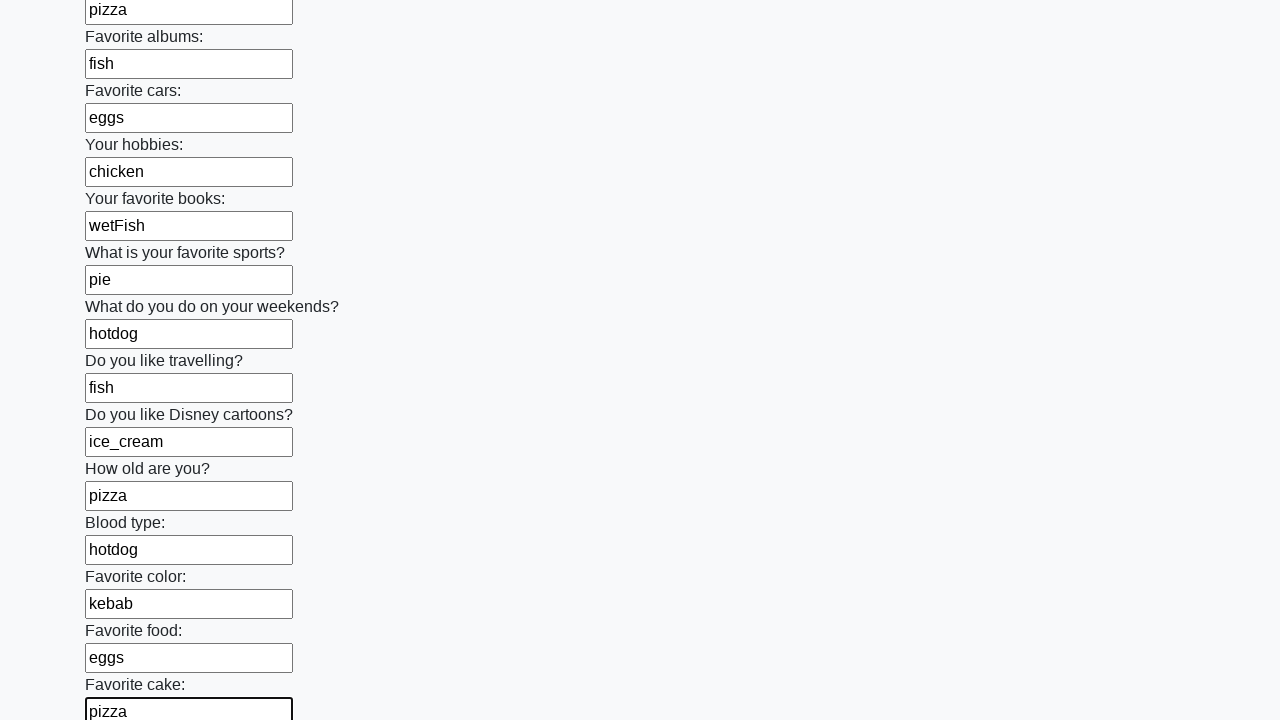

Filled text input field 23 of 100 with a random word on [type="text"] >> nth=22
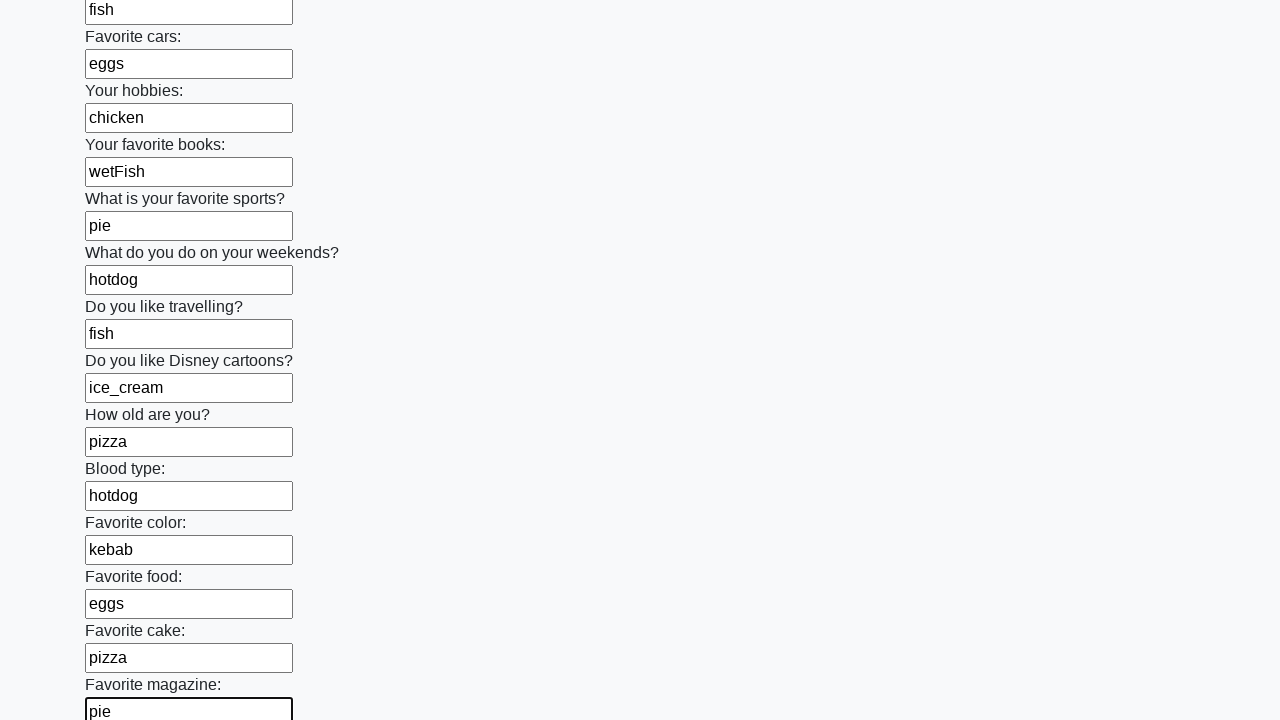

Filled text input field 24 of 100 with a random word on [type="text"] >> nth=23
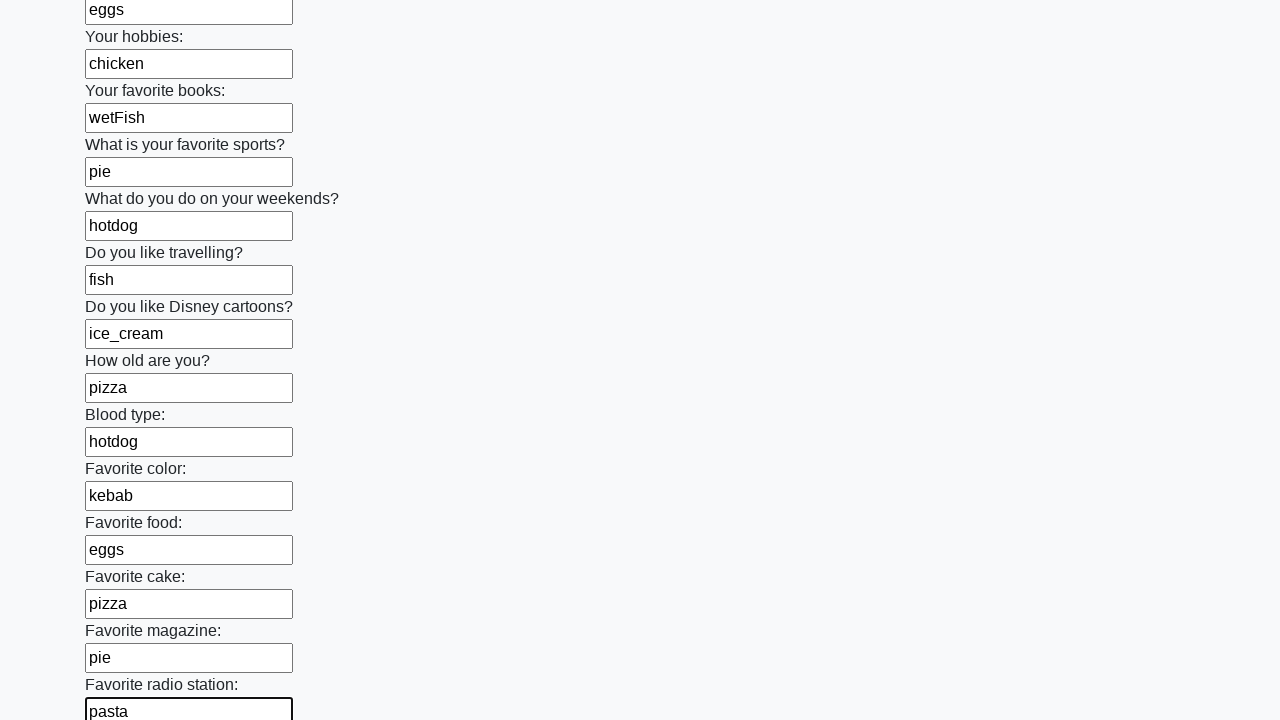

Filled text input field 25 of 100 with a random word on [type="text"] >> nth=24
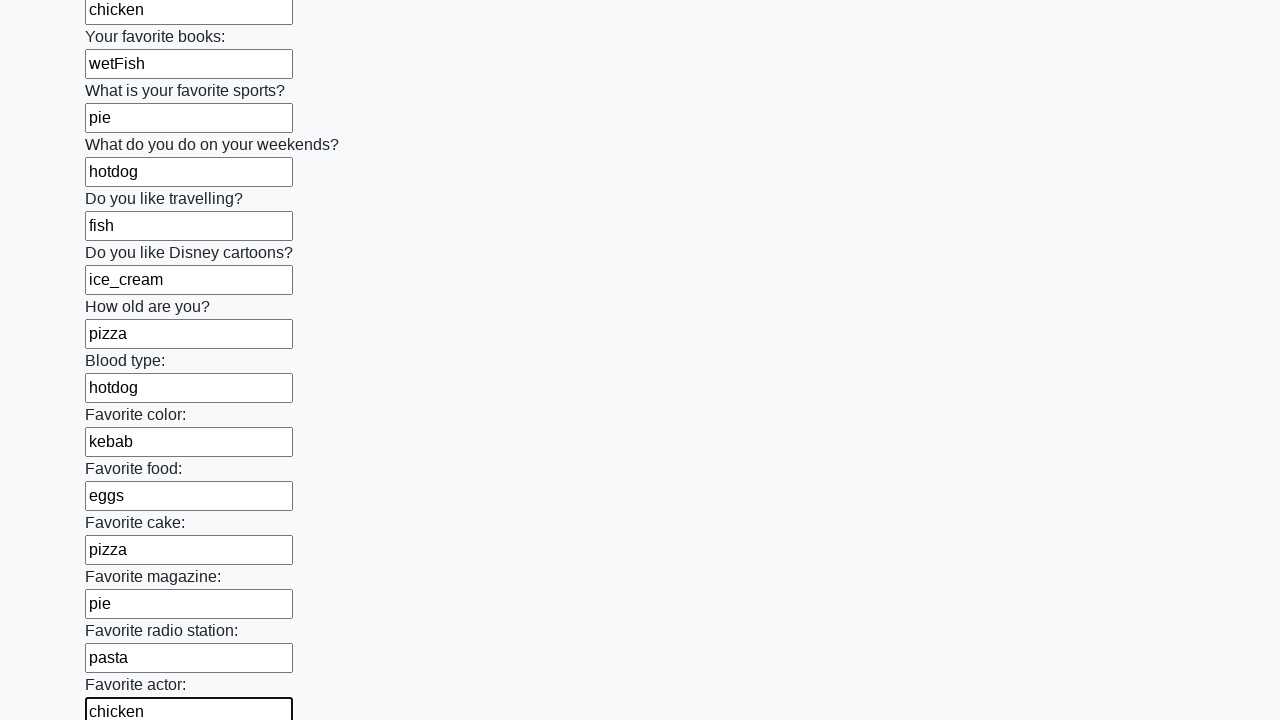

Filled text input field 26 of 100 with a random word on [type="text"] >> nth=25
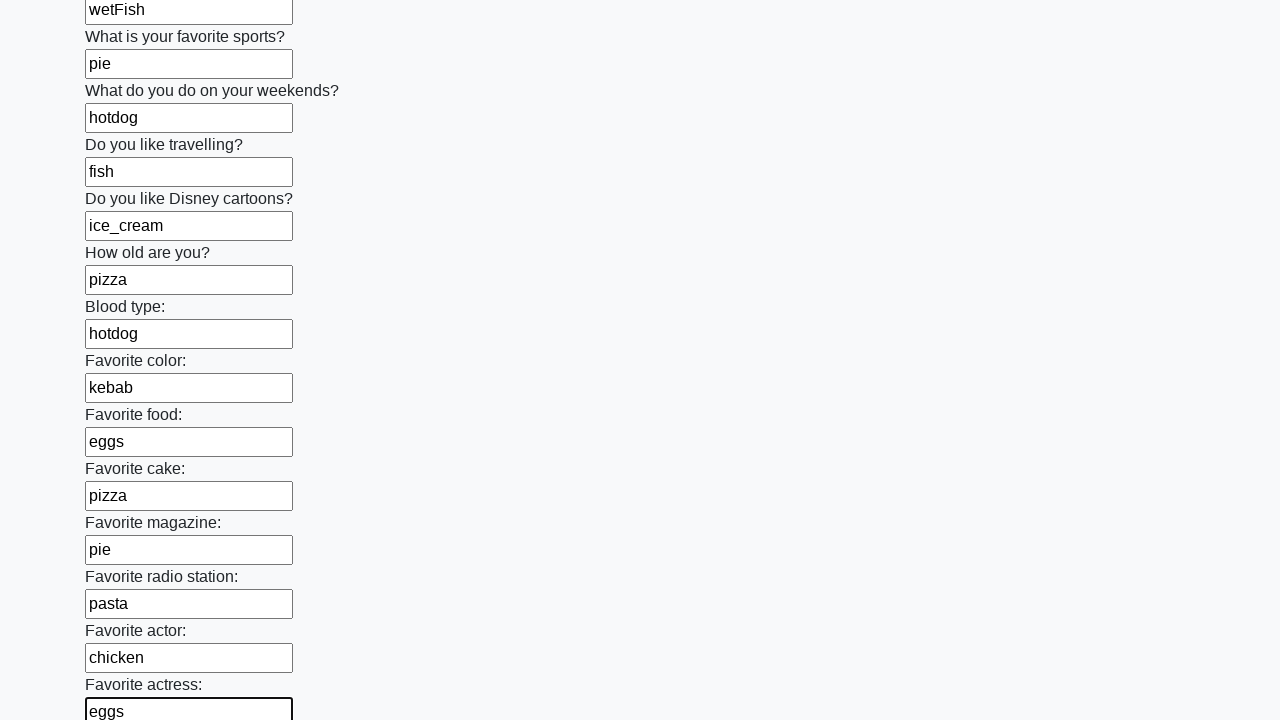

Filled text input field 27 of 100 with a random word on [type="text"] >> nth=26
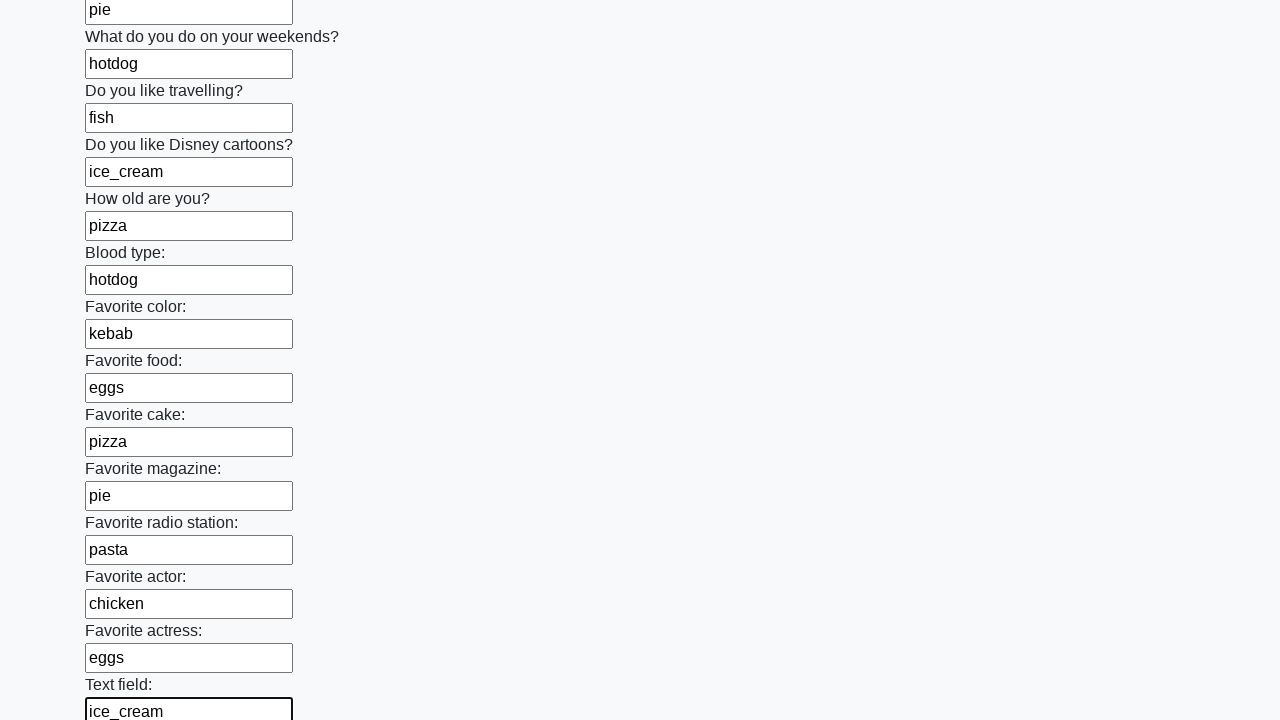

Filled text input field 28 of 100 with a random word on [type="text"] >> nth=27
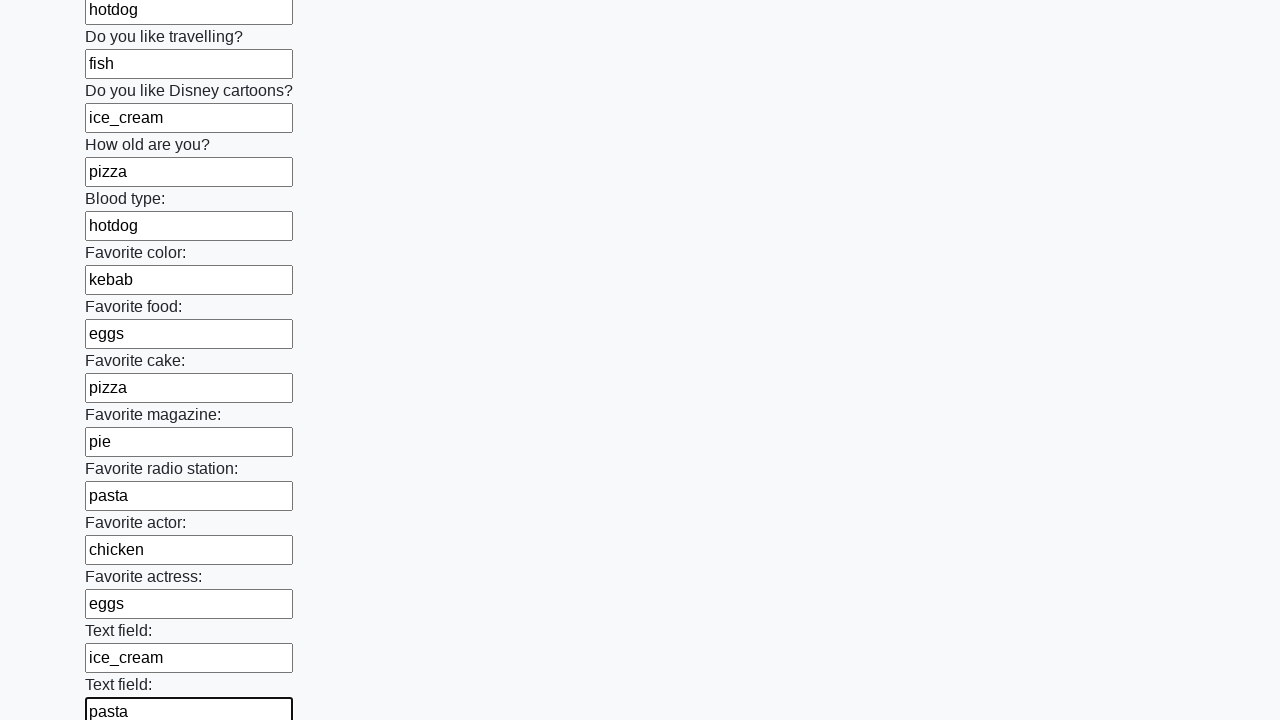

Filled text input field 29 of 100 with a random word on [type="text"] >> nth=28
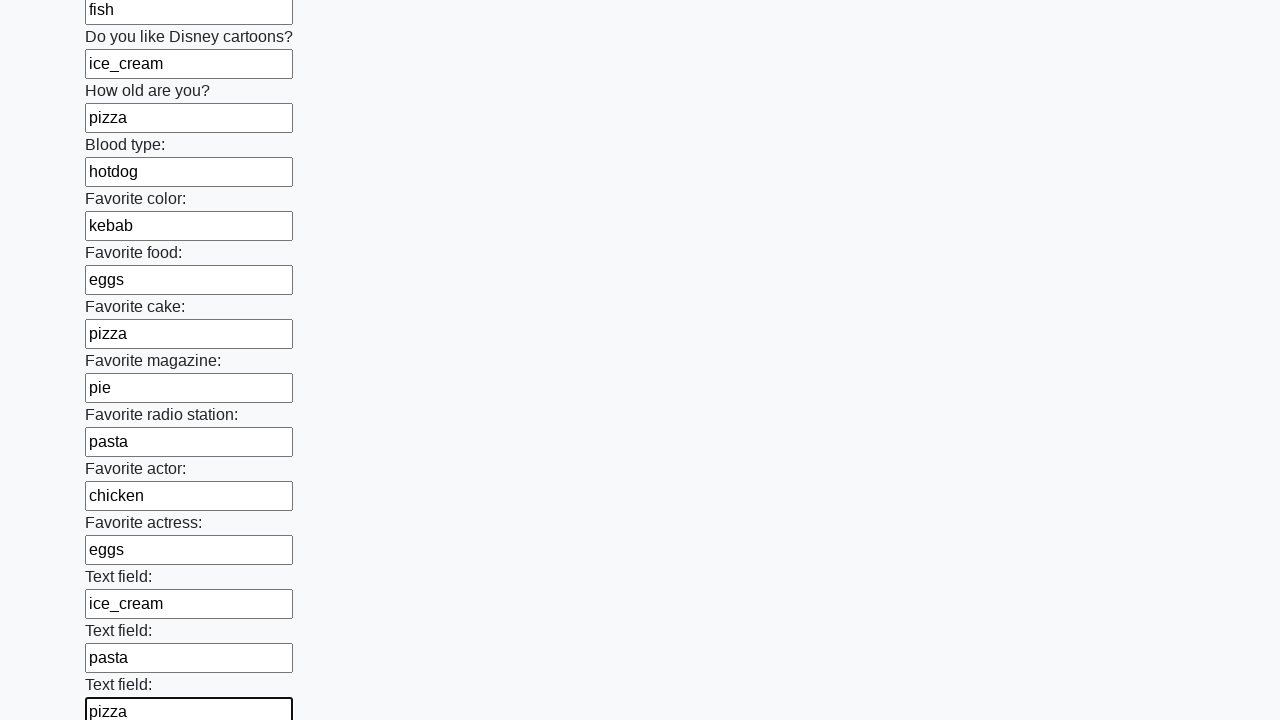

Filled text input field 30 of 100 with a random word on [type="text"] >> nth=29
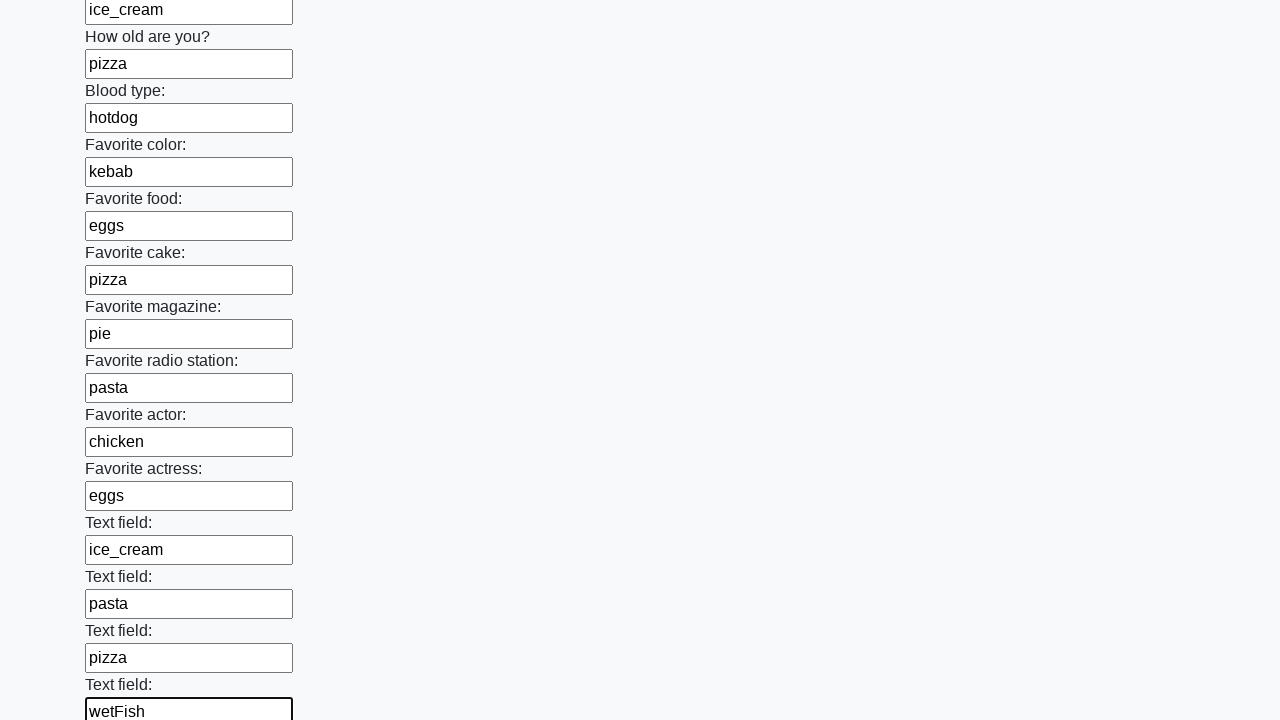

Filled text input field 31 of 100 with a random word on [type="text"] >> nth=30
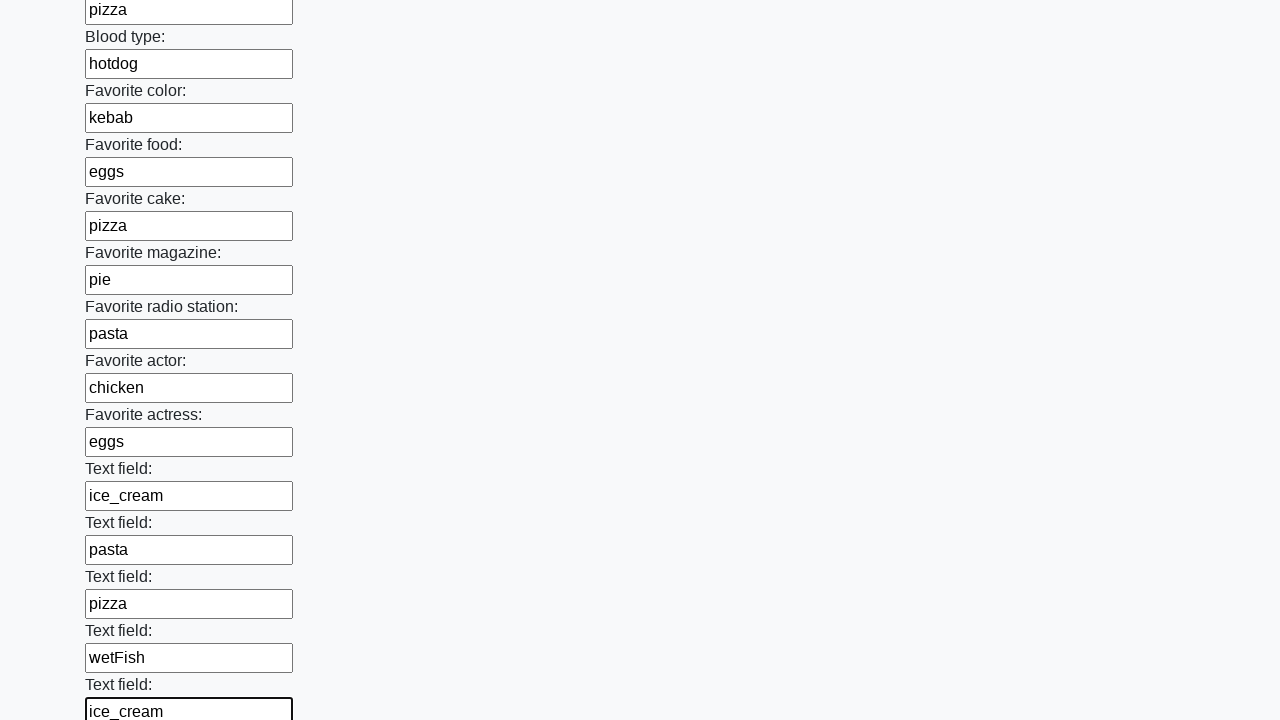

Filled text input field 32 of 100 with a random word on [type="text"] >> nth=31
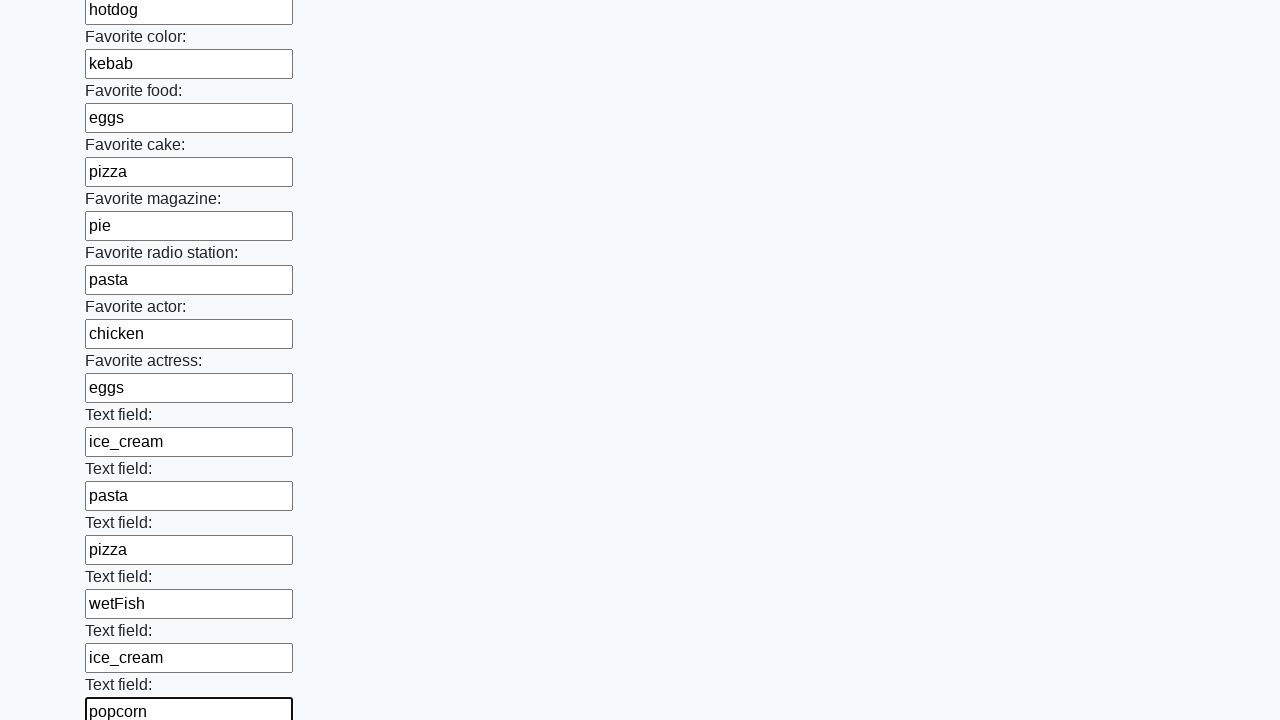

Filled text input field 33 of 100 with a random word on [type="text"] >> nth=32
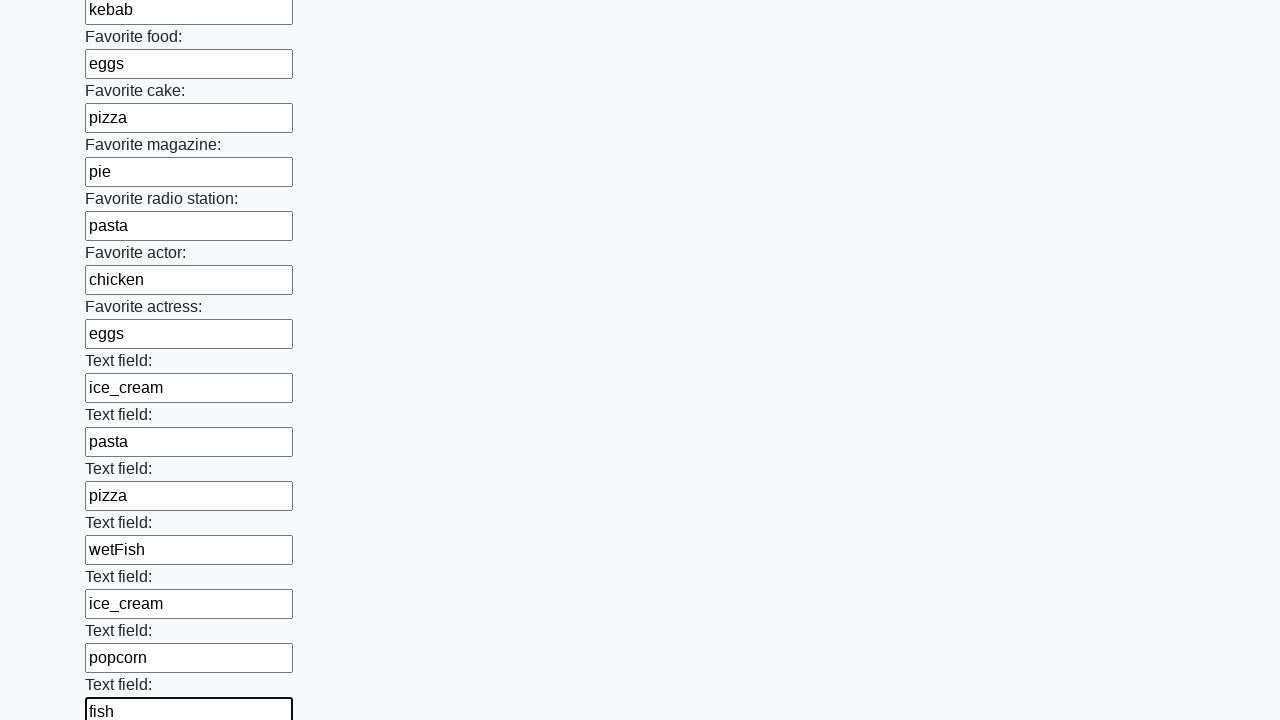

Filled text input field 34 of 100 with a random word on [type="text"] >> nth=33
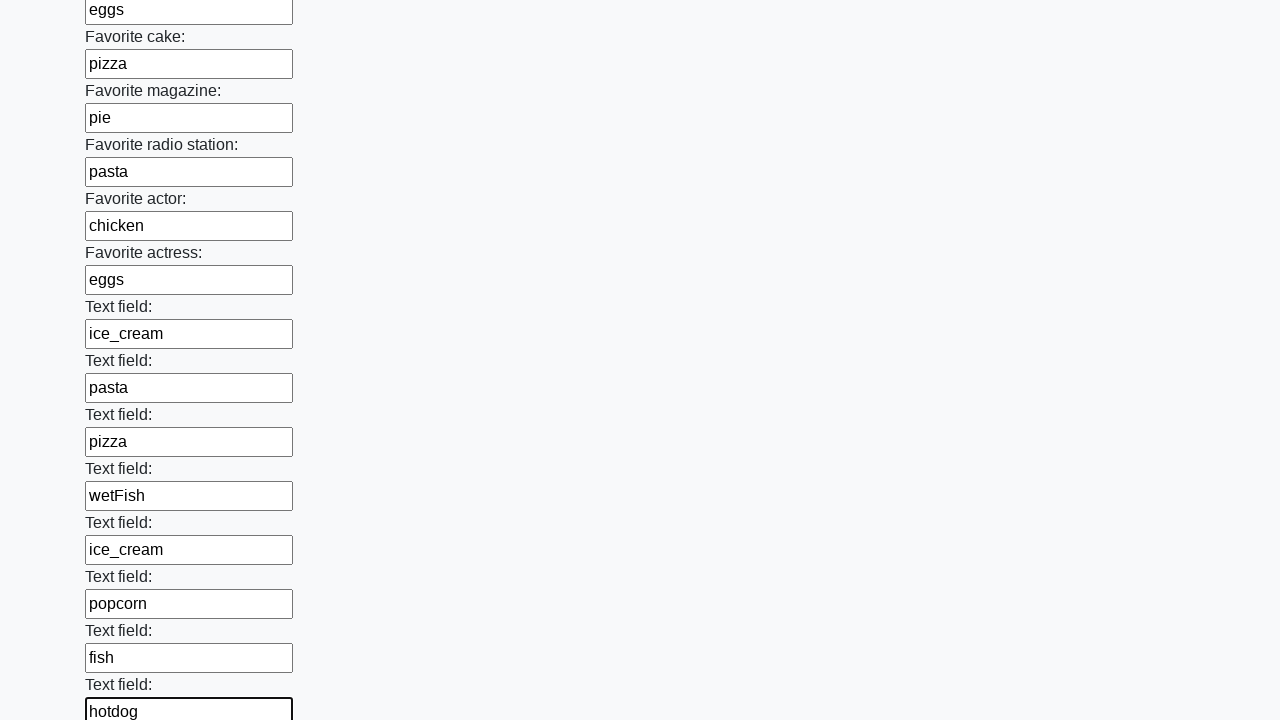

Filled text input field 35 of 100 with a random word on [type="text"] >> nth=34
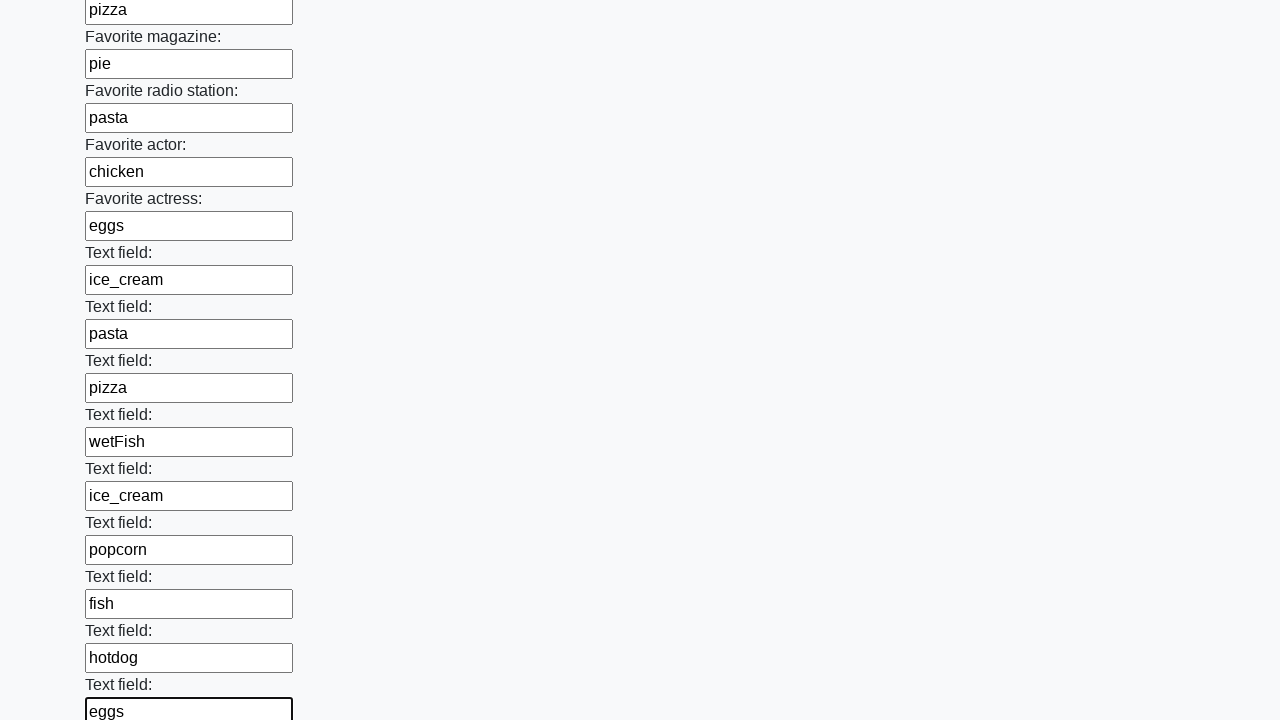

Filled text input field 36 of 100 with a random word on [type="text"] >> nth=35
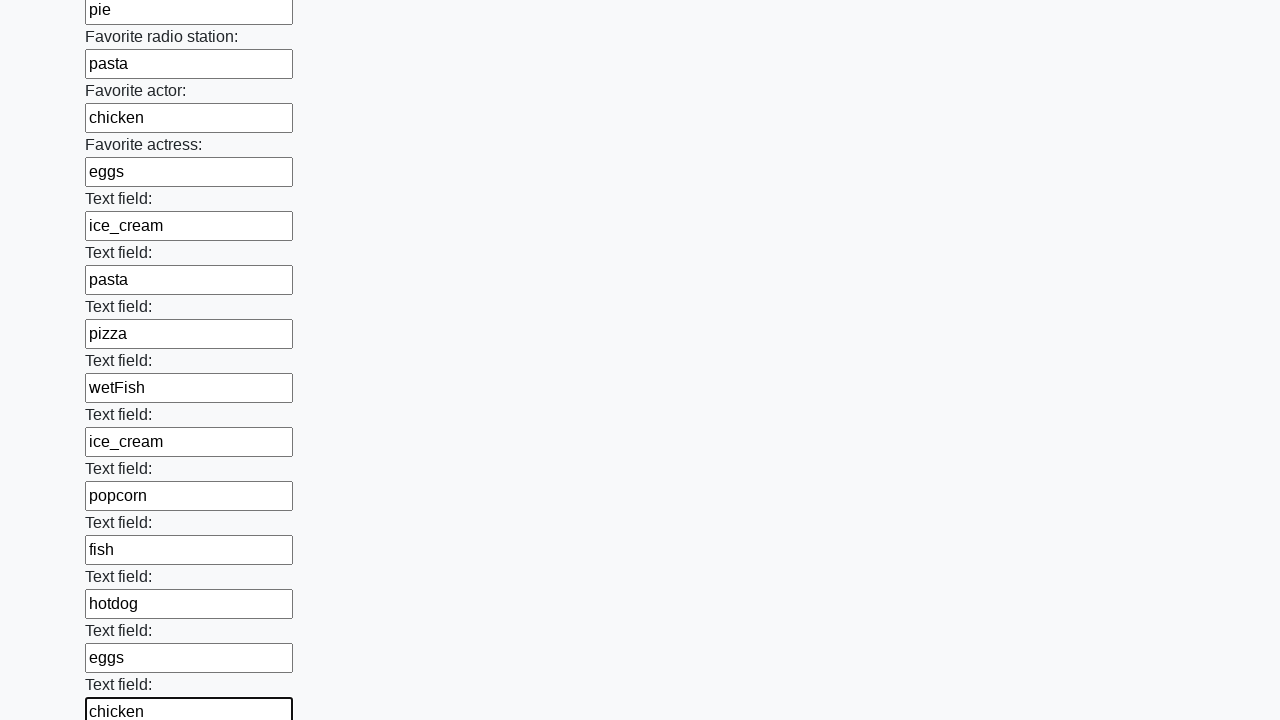

Filled text input field 37 of 100 with a random word on [type="text"] >> nth=36
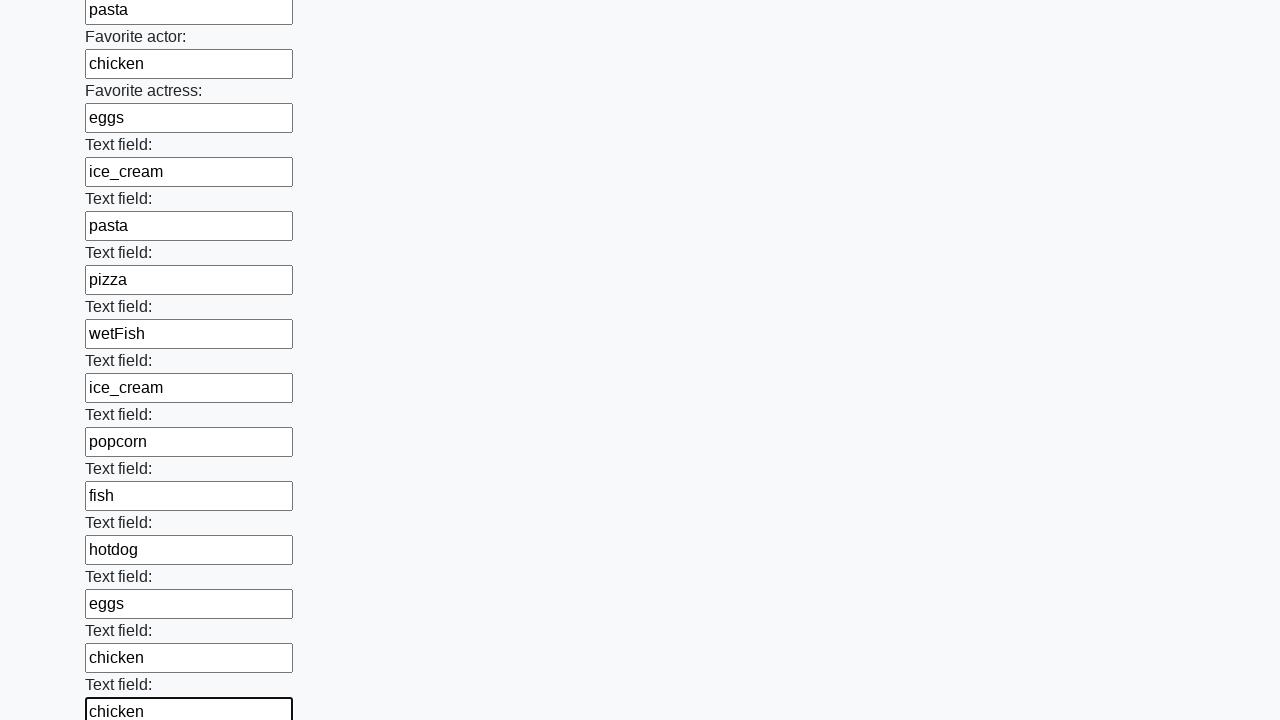

Filled text input field 38 of 100 with a random word on [type="text"] >> nth=37
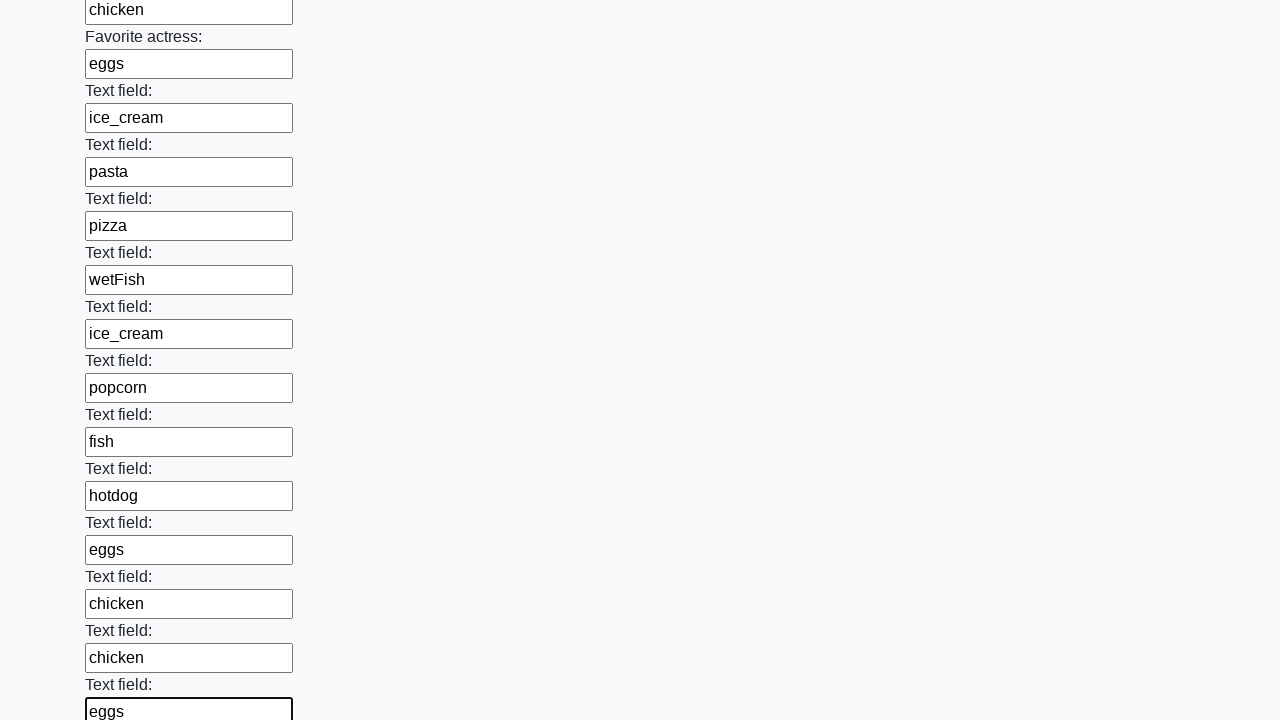

Filled text input field 39 of 100 with a random word on [type="text"] >> nth=38
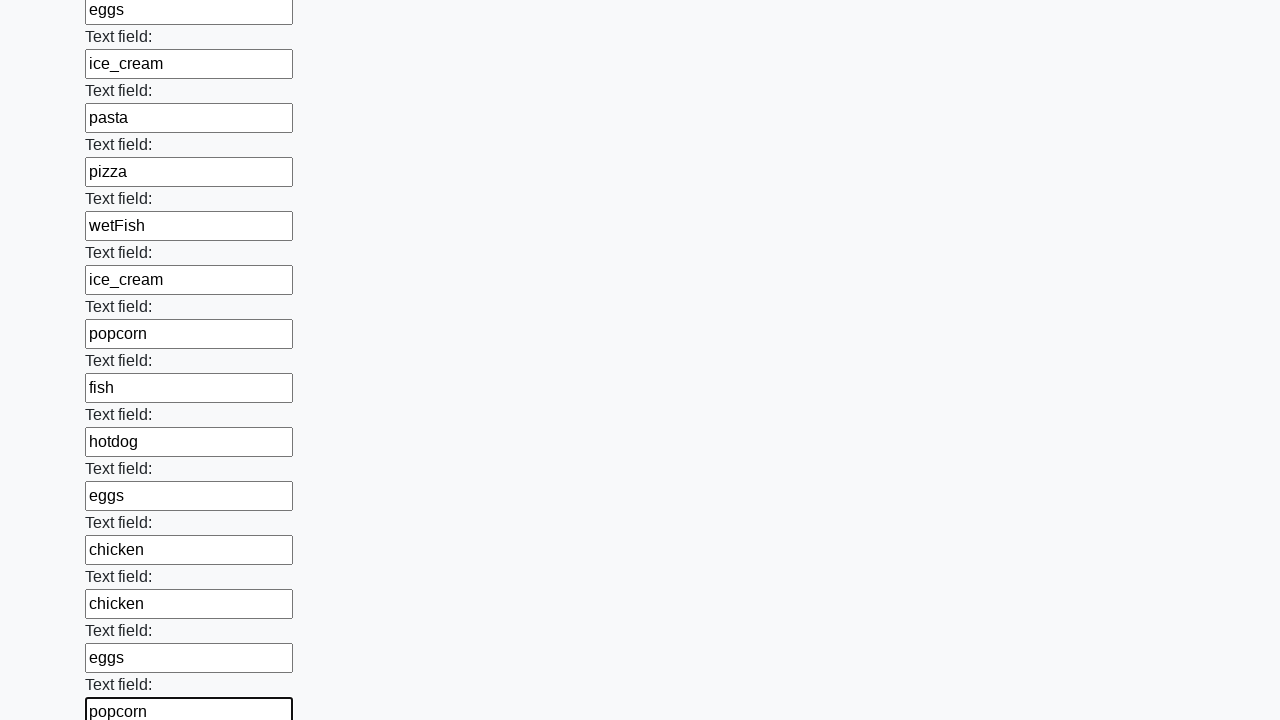

Filled text input field 40 of 100 with a random word on [type="text"] >> nth=39
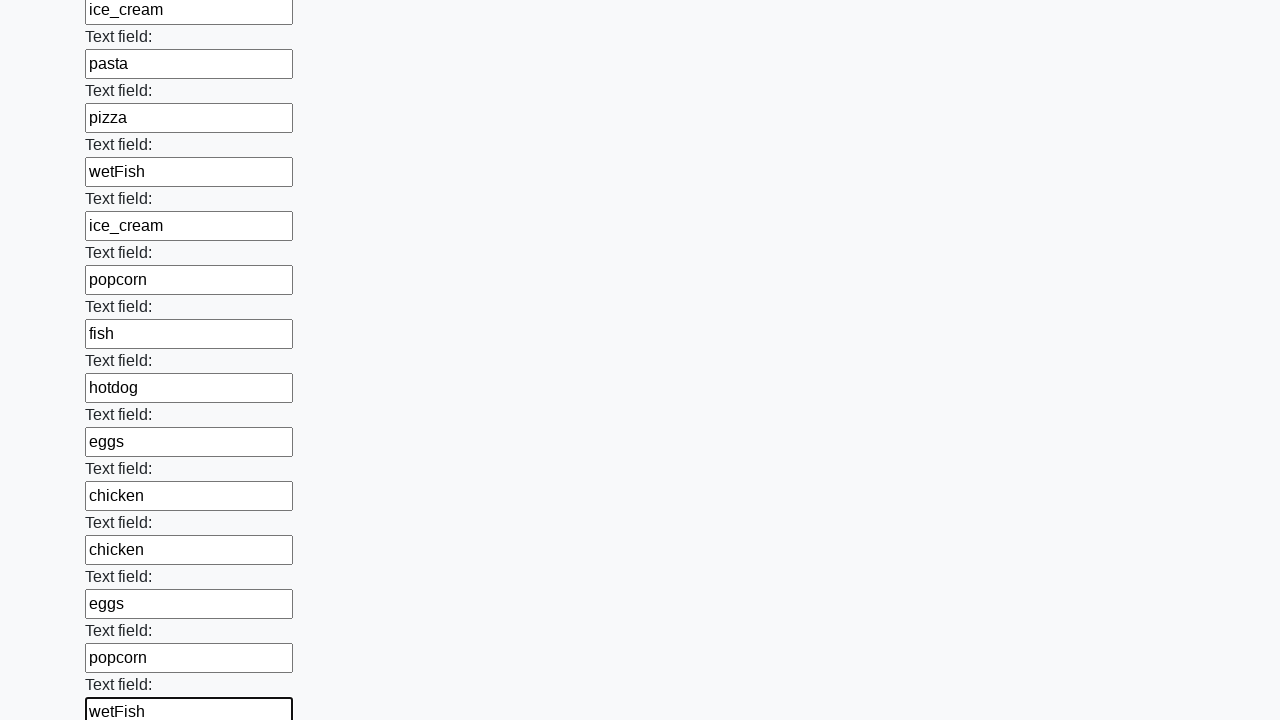

Filled text input field 41 of 100 with a random word on [type="text"] >> nth=40
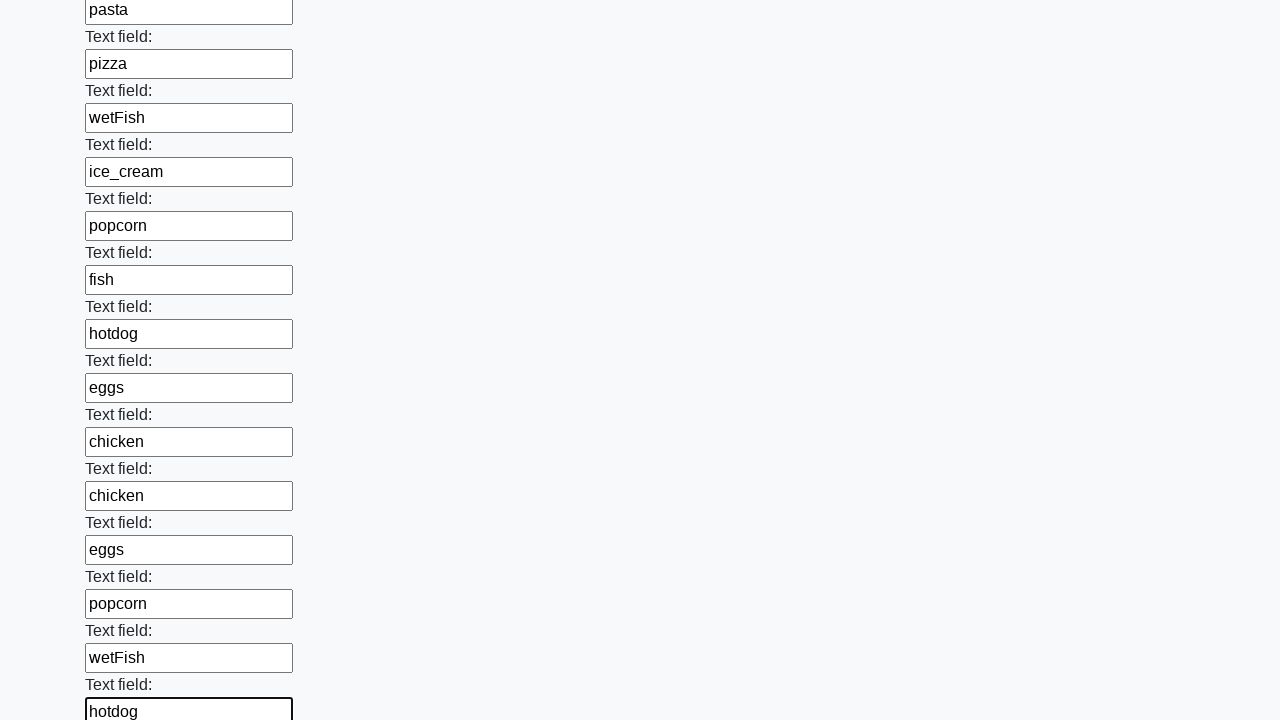

Filled text input field 42 of 100 with a random word on [type="text"] >> nth=41
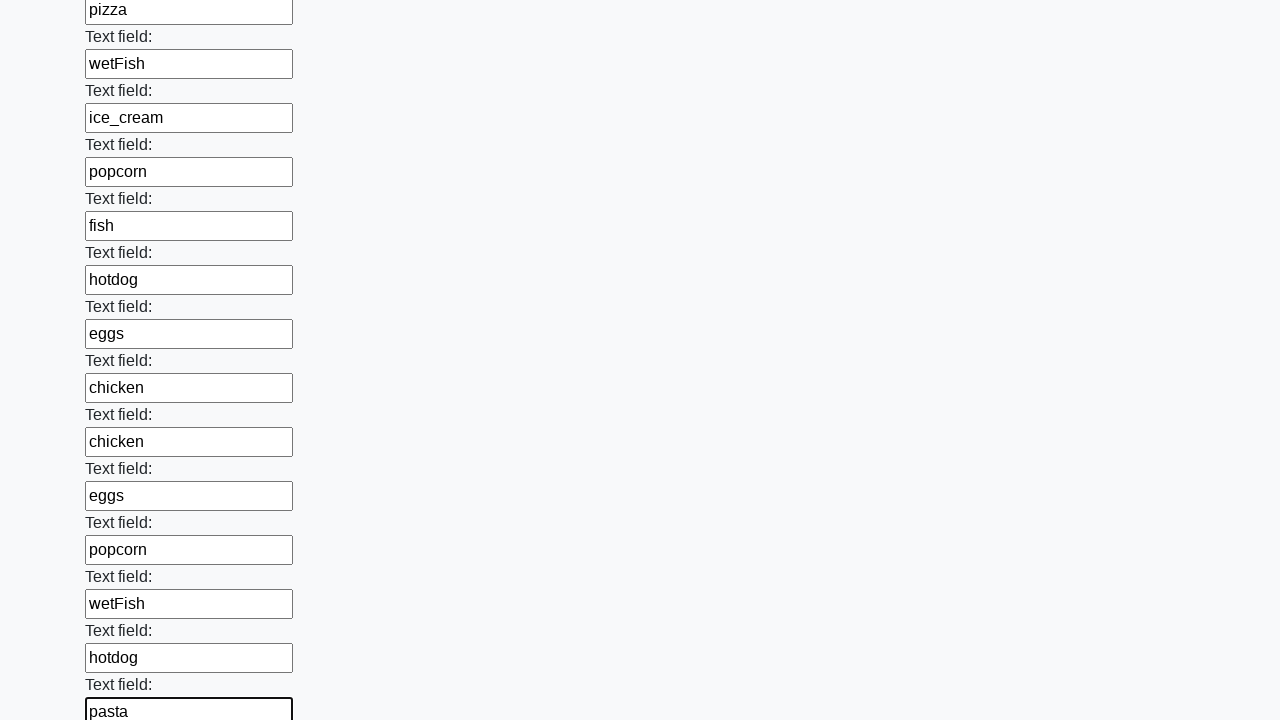

Filled text input field 43 of 100 with a random word on [type="text"] >> nth=42
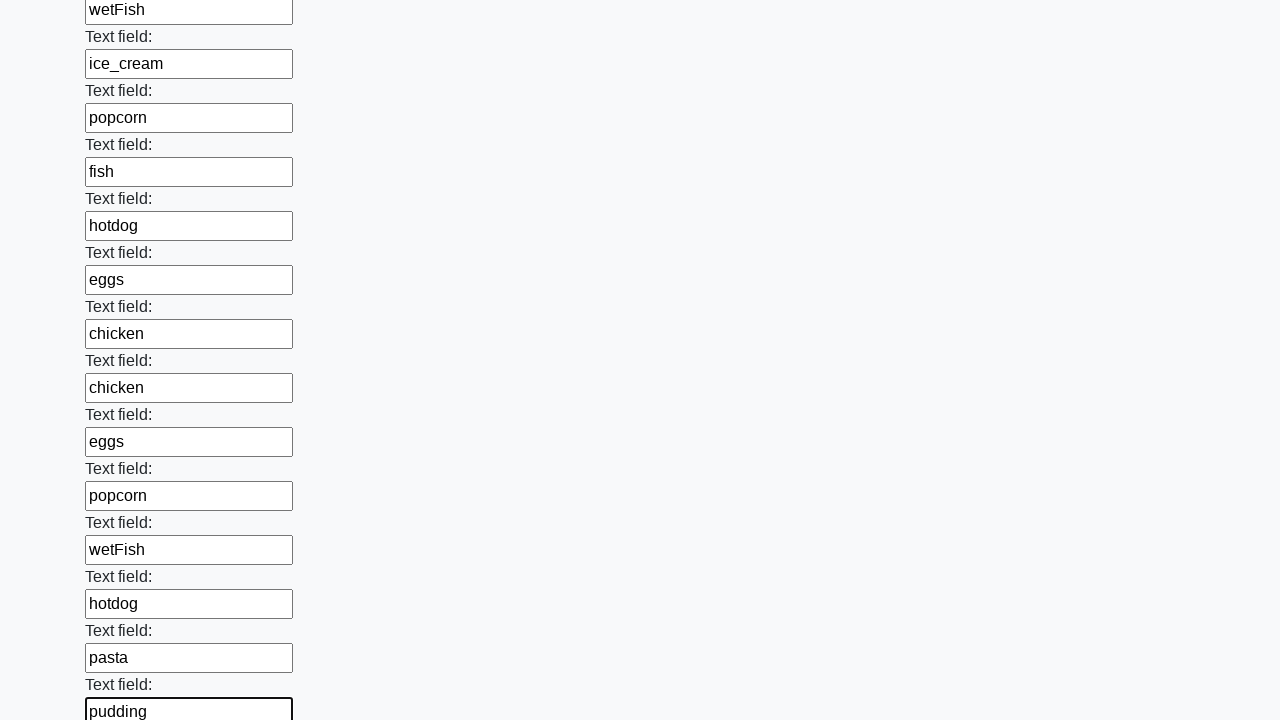

Filled text input field 44 of 100 with a random word on [type="text"] >> nth=43
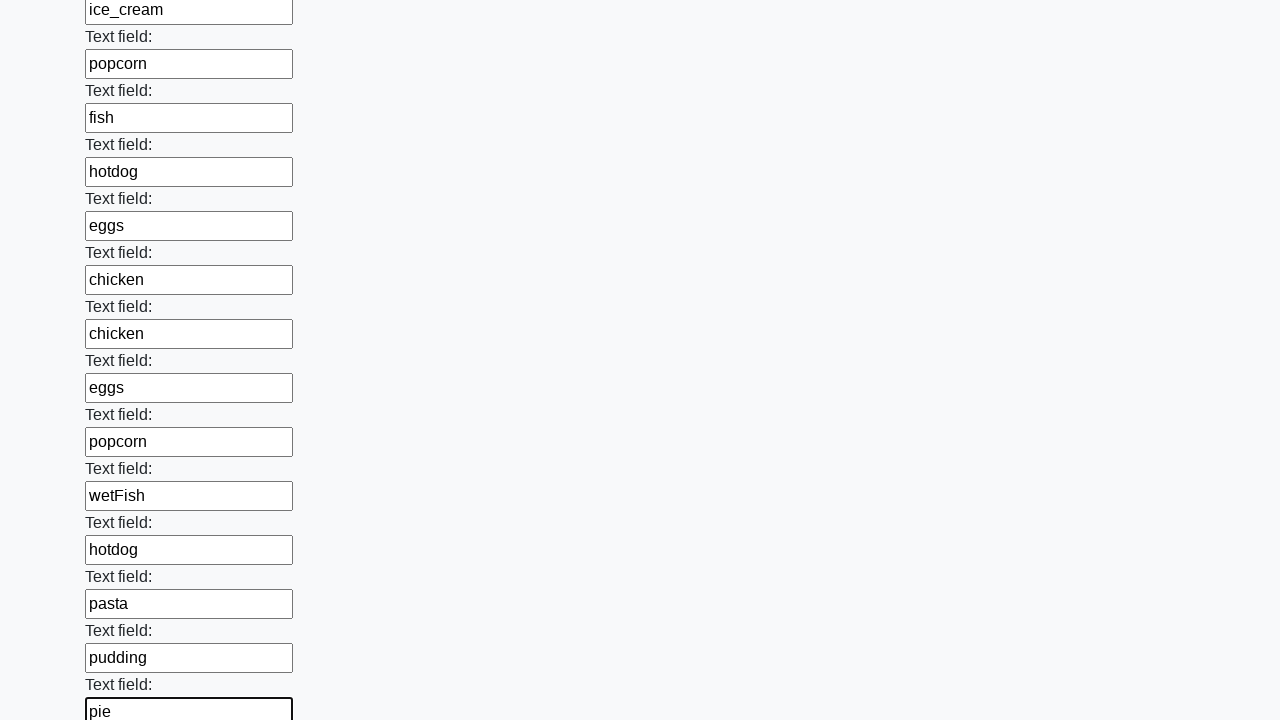

Filled text input field 45 of 100 with a random word on [type="text"] >> nth=44
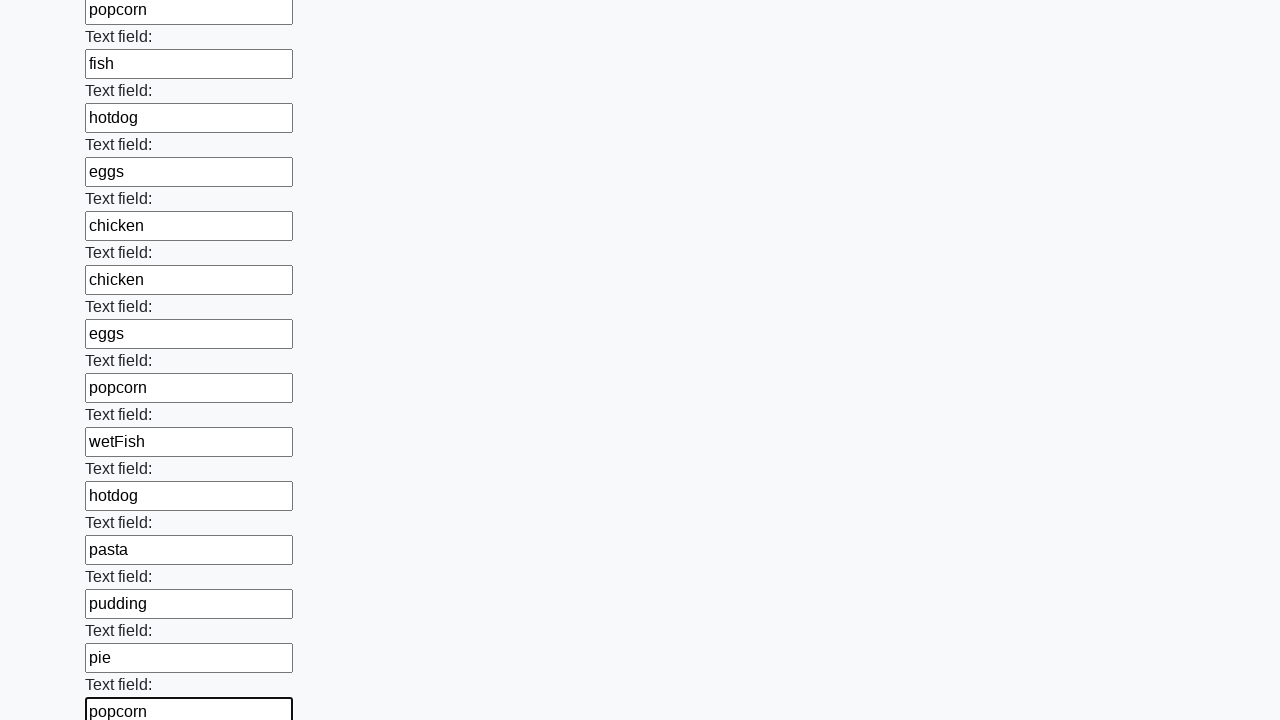

Filled text input field 46 of 100 with a random word on [type="text"] >> nth=45
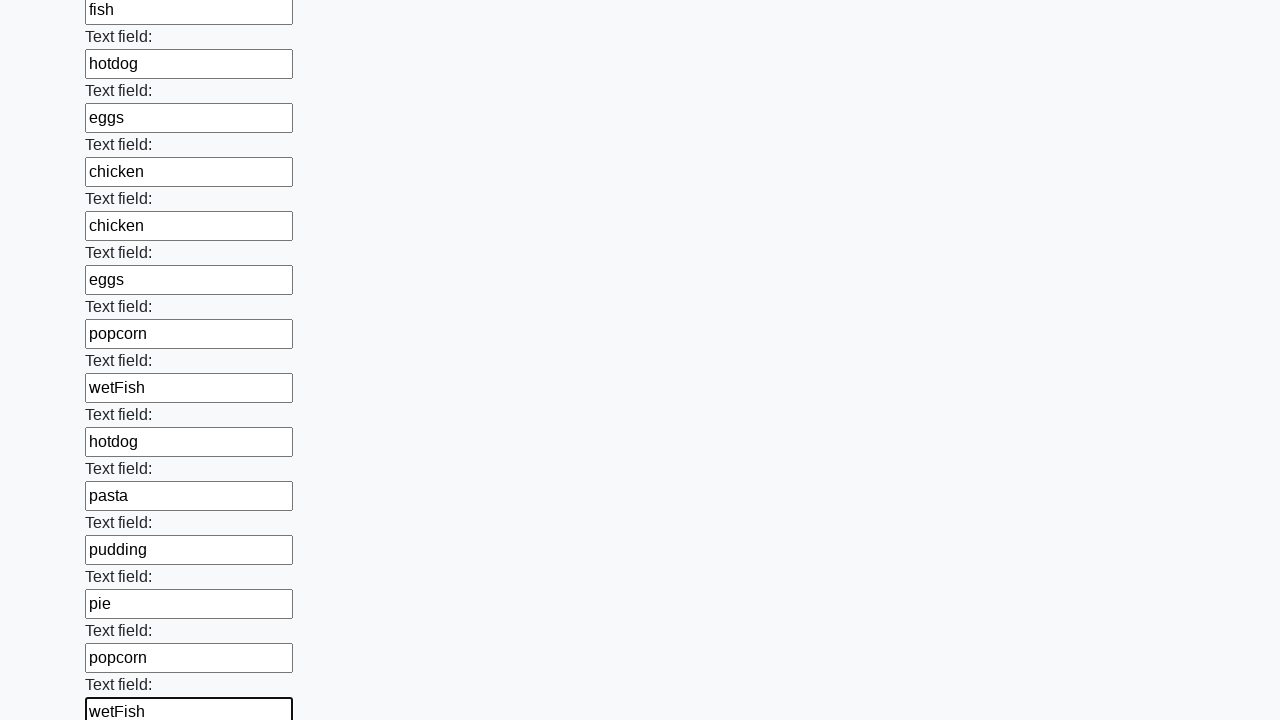

Filled text input field 47 of 100 with a random word on [type="text"] >> nth=46
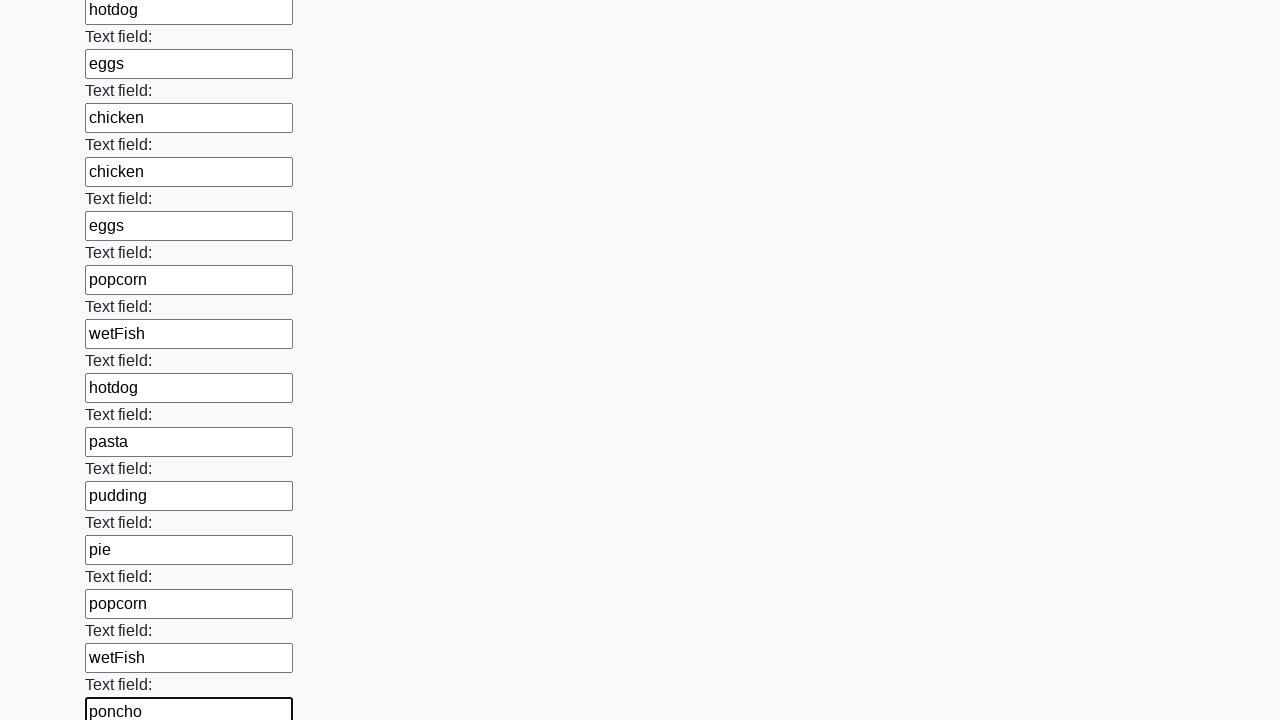

Filled text input field 48 of 100 with a random word on [type="text"] >> nth=47
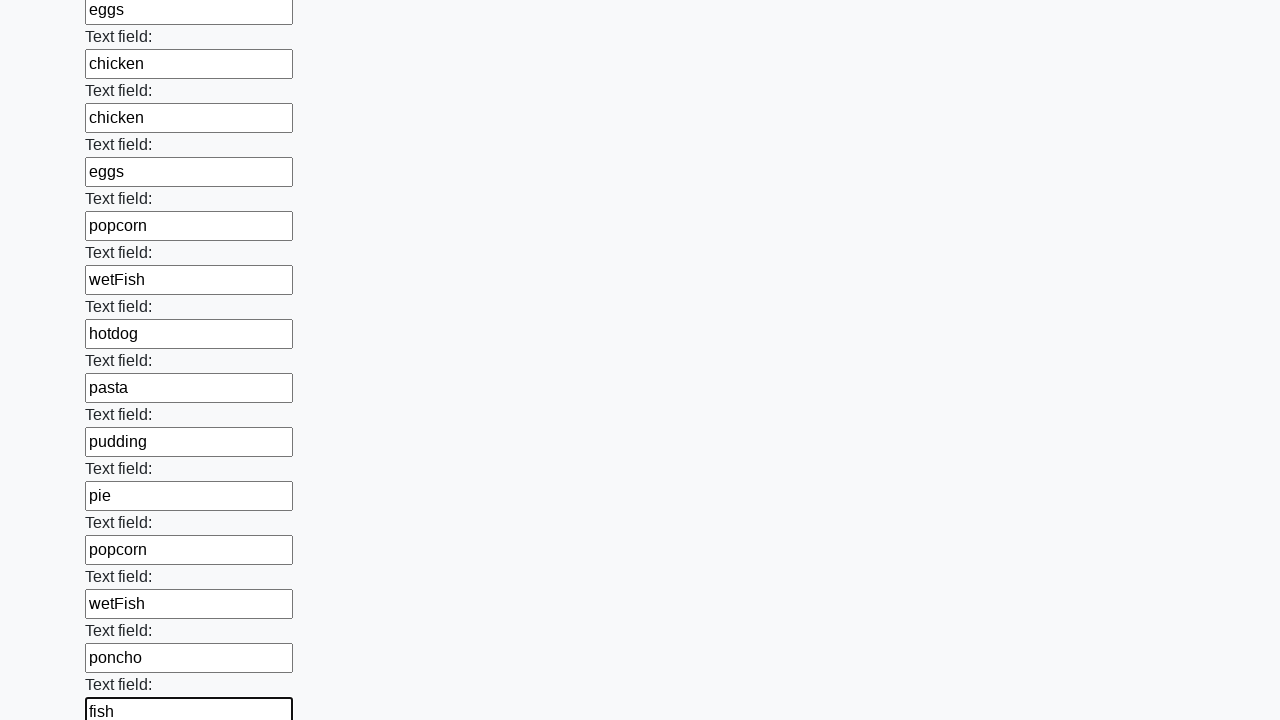

Filled text input field 49 of 100 with a random word on [type="text"] >> nth=48
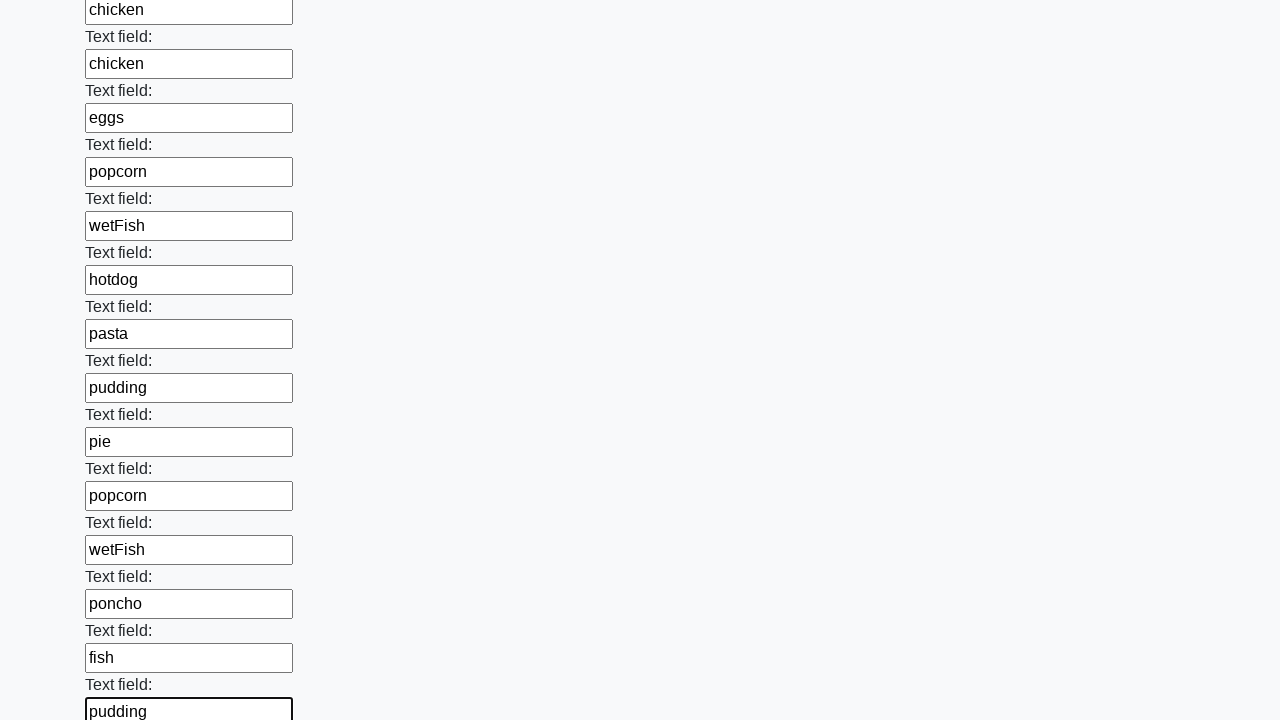

Filled text input field 50 of 100 with a random word on [type="text"] >> nth=49
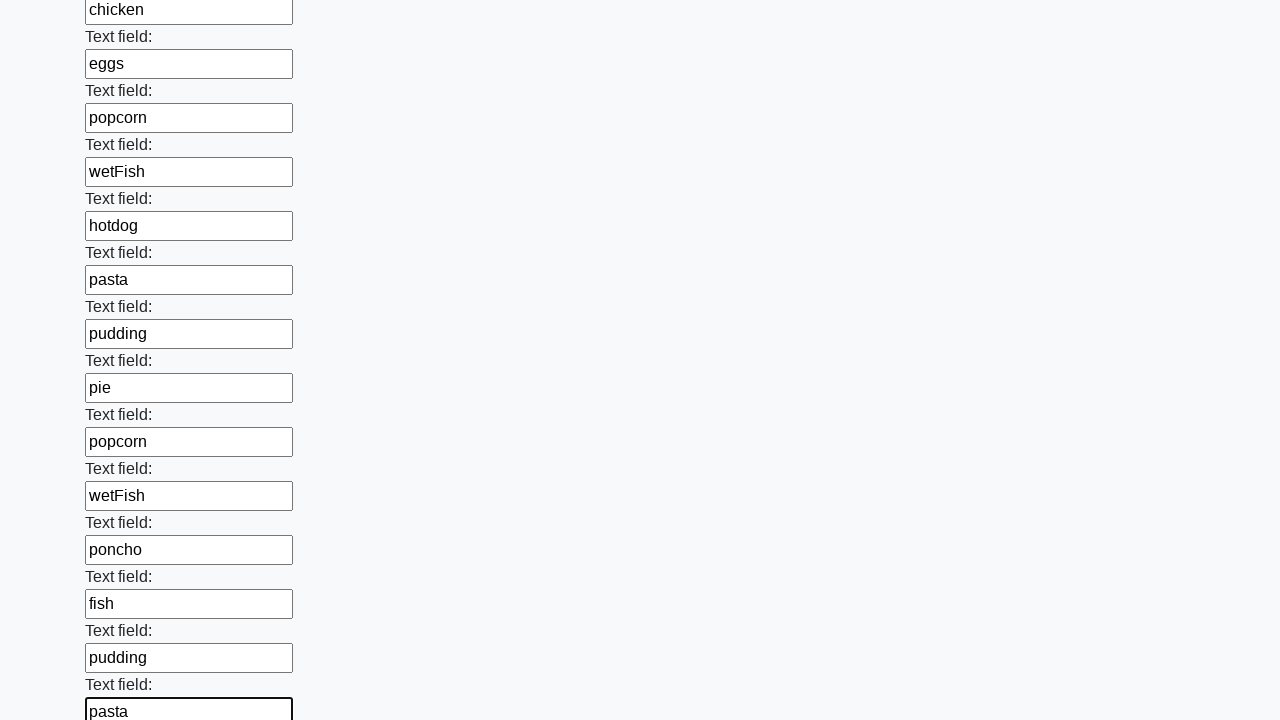

Filled text input field 51 of 100 with a random word on [type="text"] >> nth=50
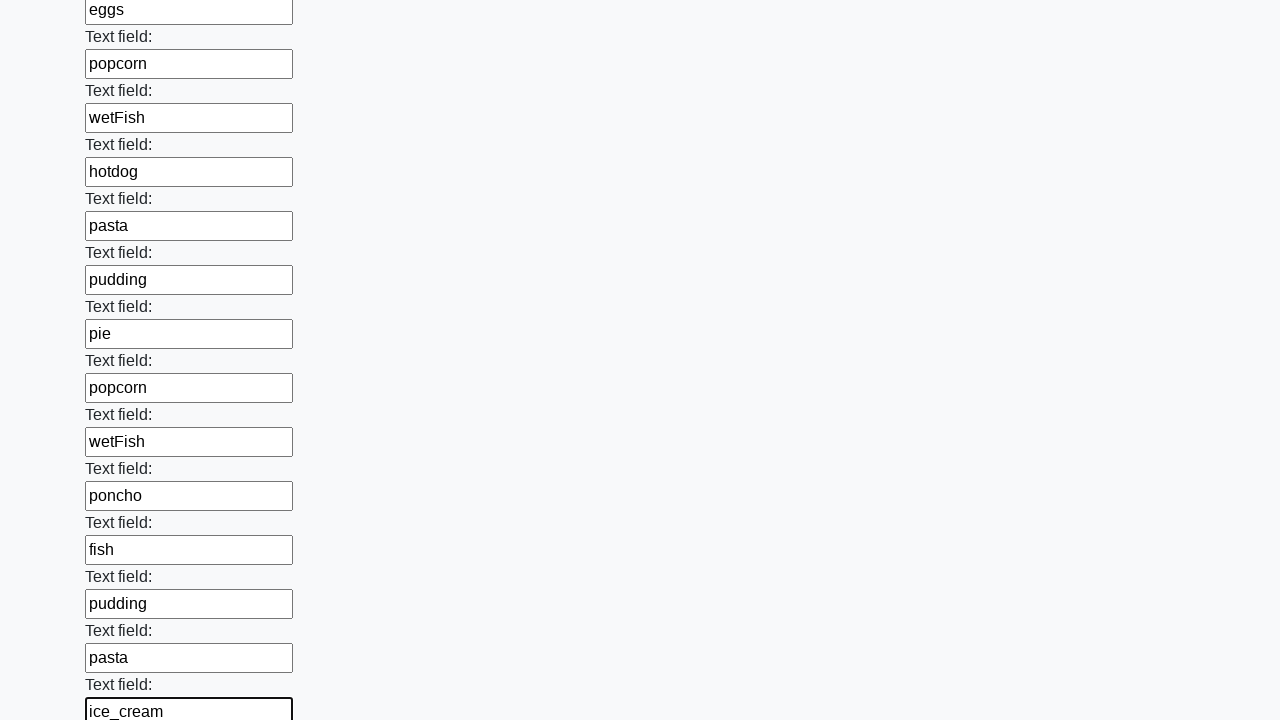

Filled text input field 52 of 100 with a random word on [type="text"] >> nth=51
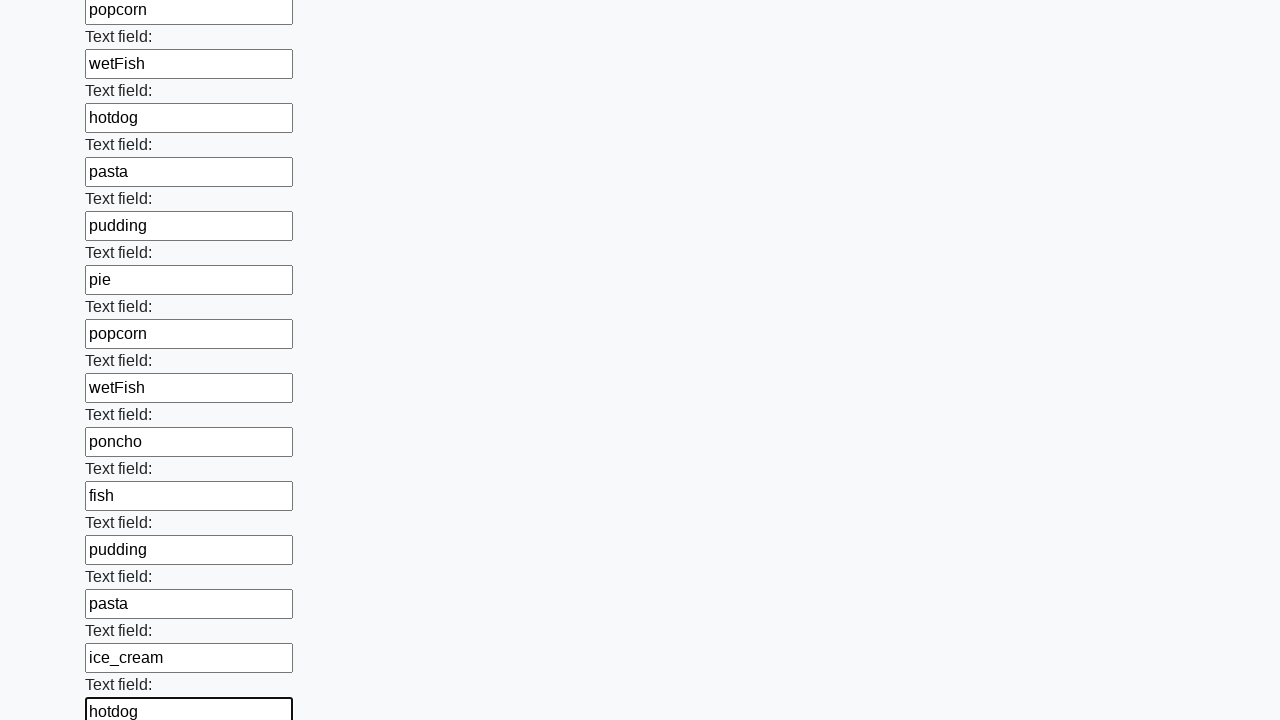

Filled text input field 53 of 100 with a random word on [type="text"] >> nth=52
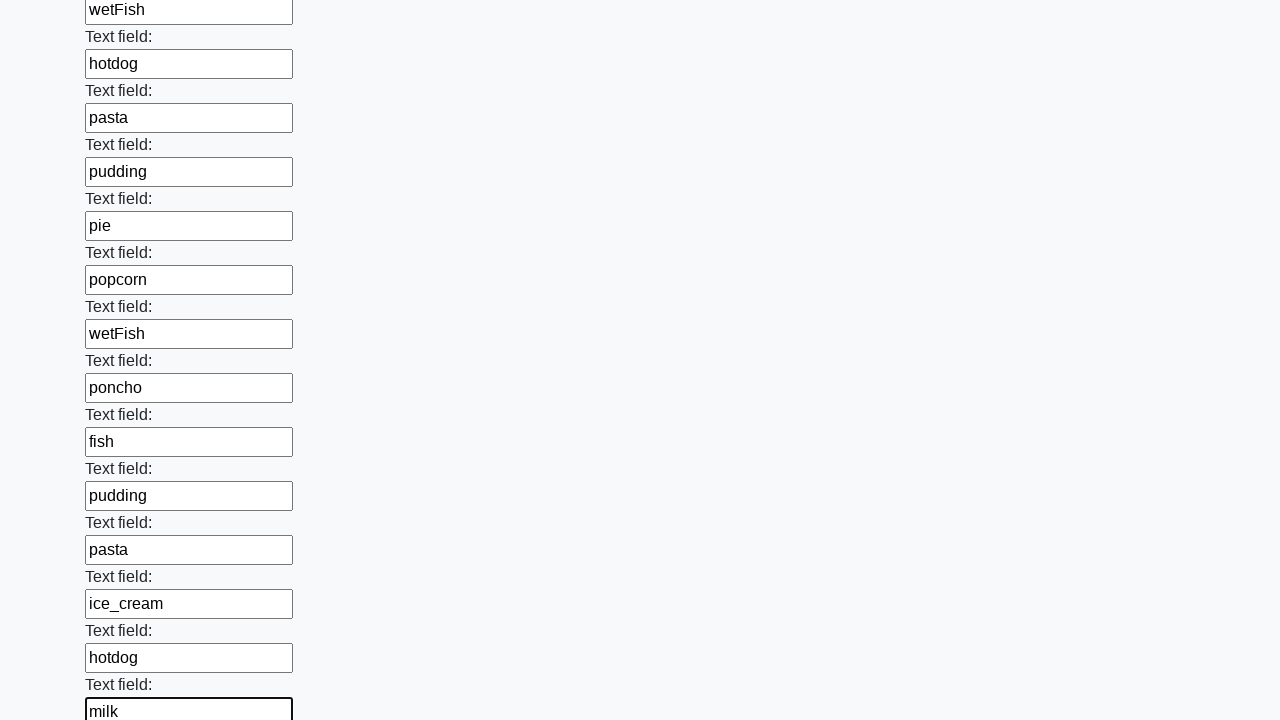

Filled text input field 54 of 100 with a random word on [type="text"] >> nth=53
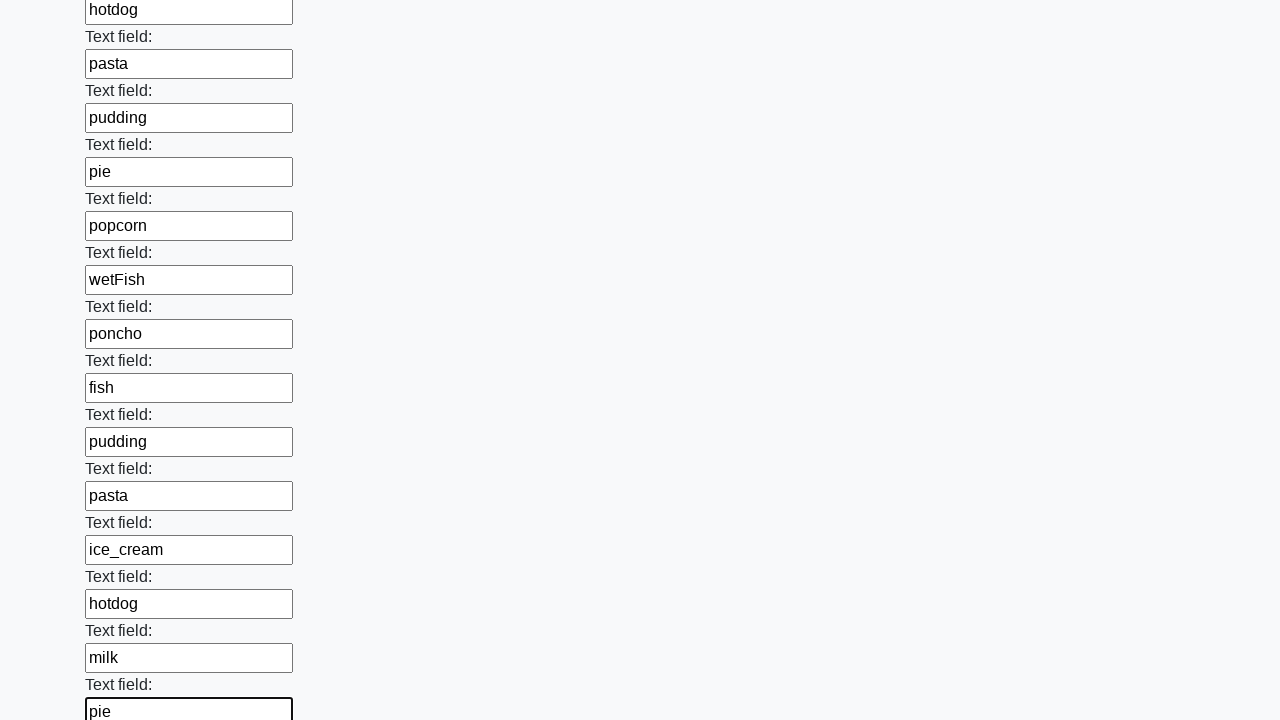

Filled text input field 55 of 100 with a random word on [type="text"] >> nth=54
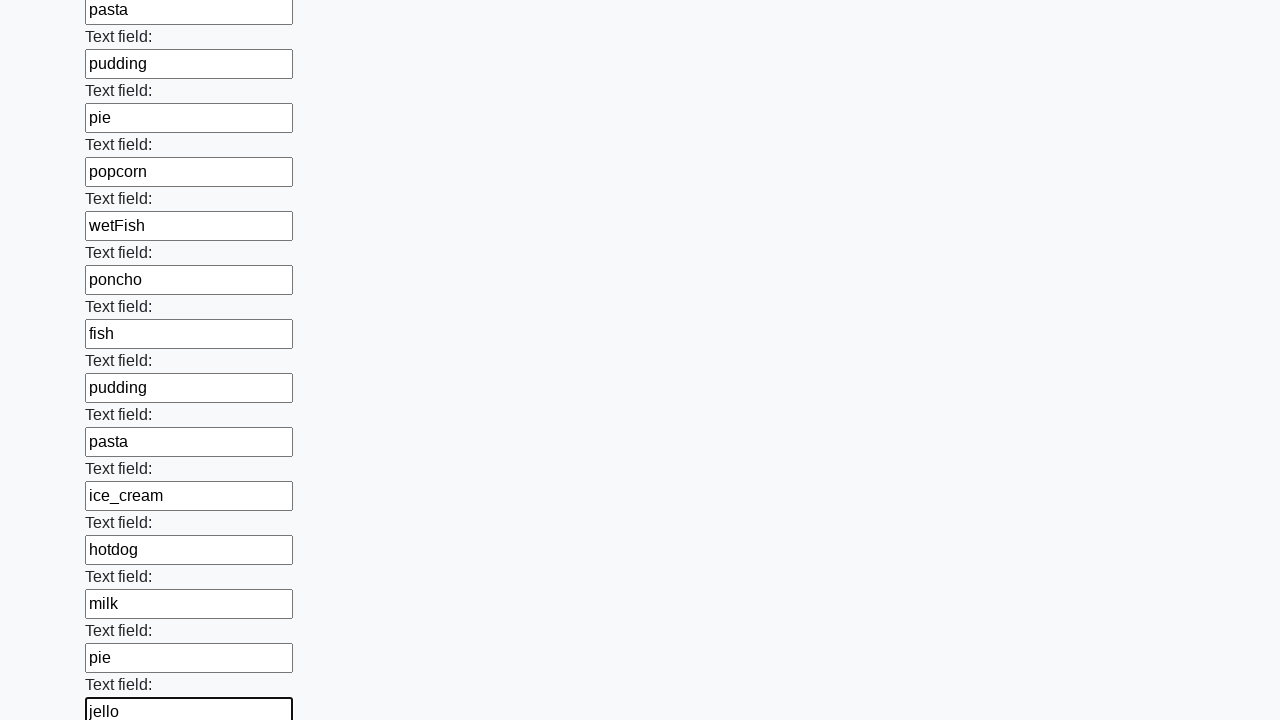

Filled text input field 56 of 100 with a random word on [type="text"] >> nth=55
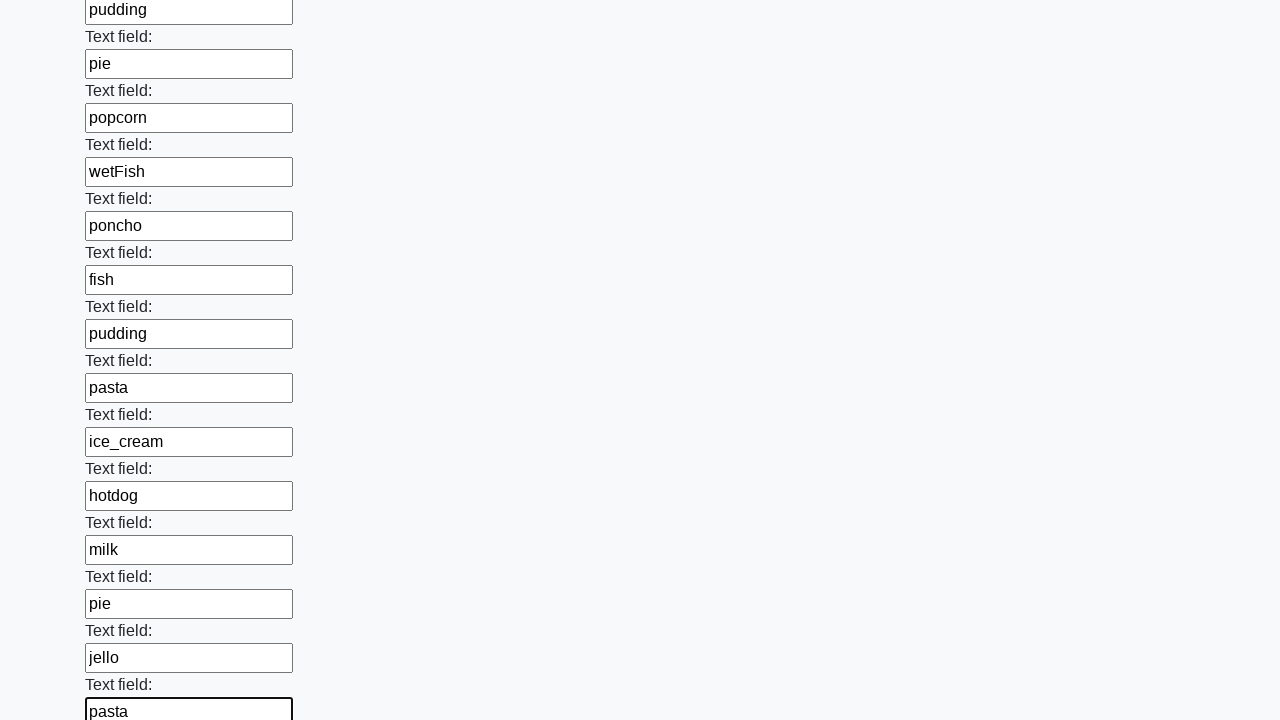

Filled text input field 57 of 100 with a random word on [type="text"] >> nth=56
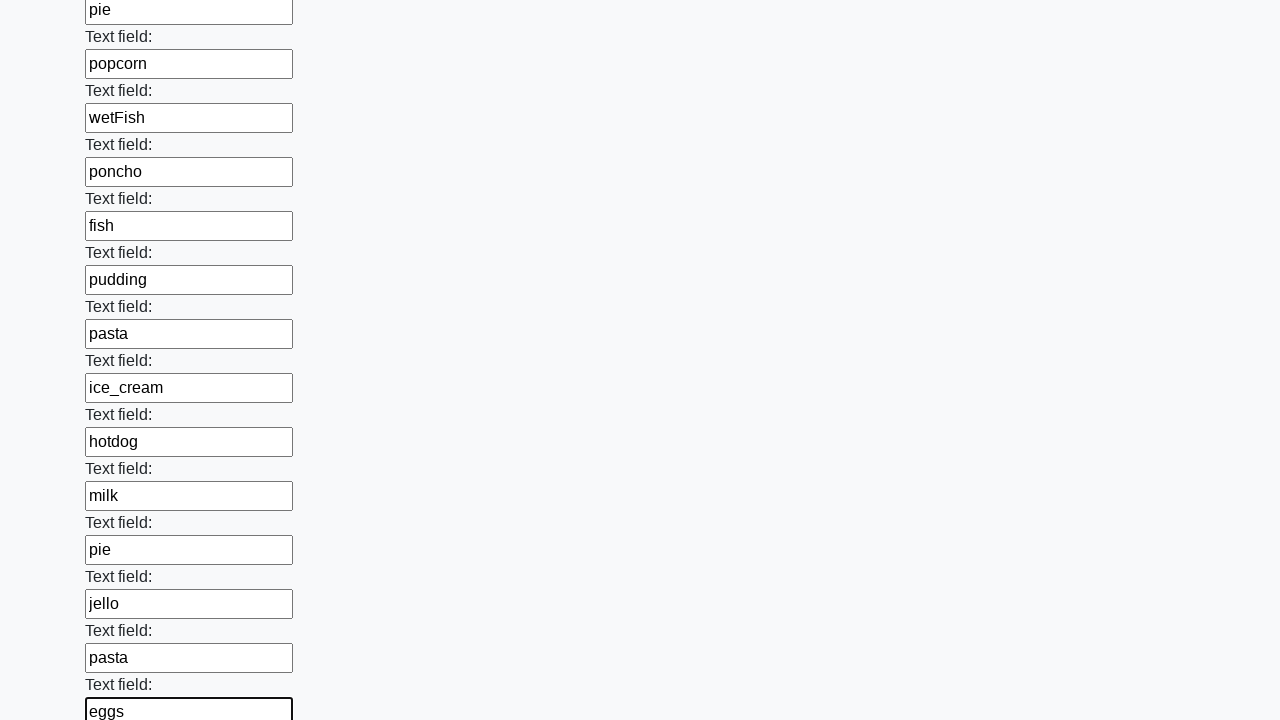

Filled text input field 58 of 100 with a random word on [type="text"] >> nth=57
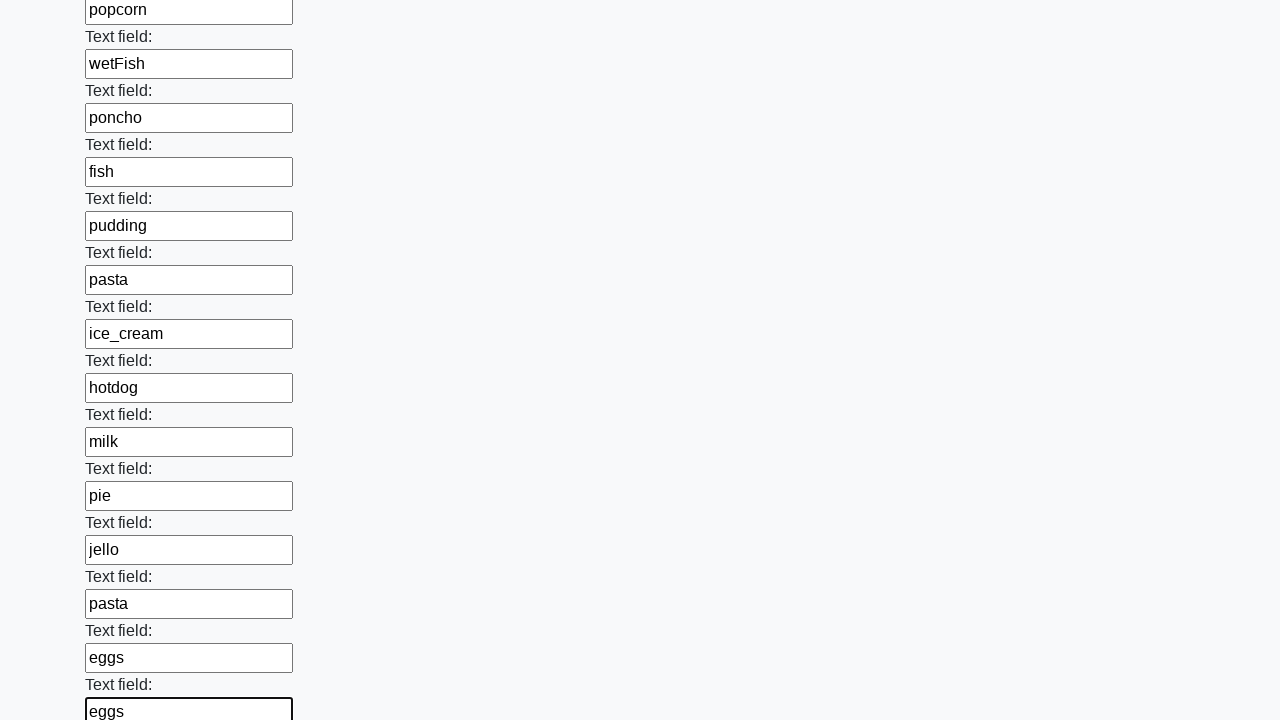

Filled text input field 59 of 100 with a random word on [type="text"] >> nth=58
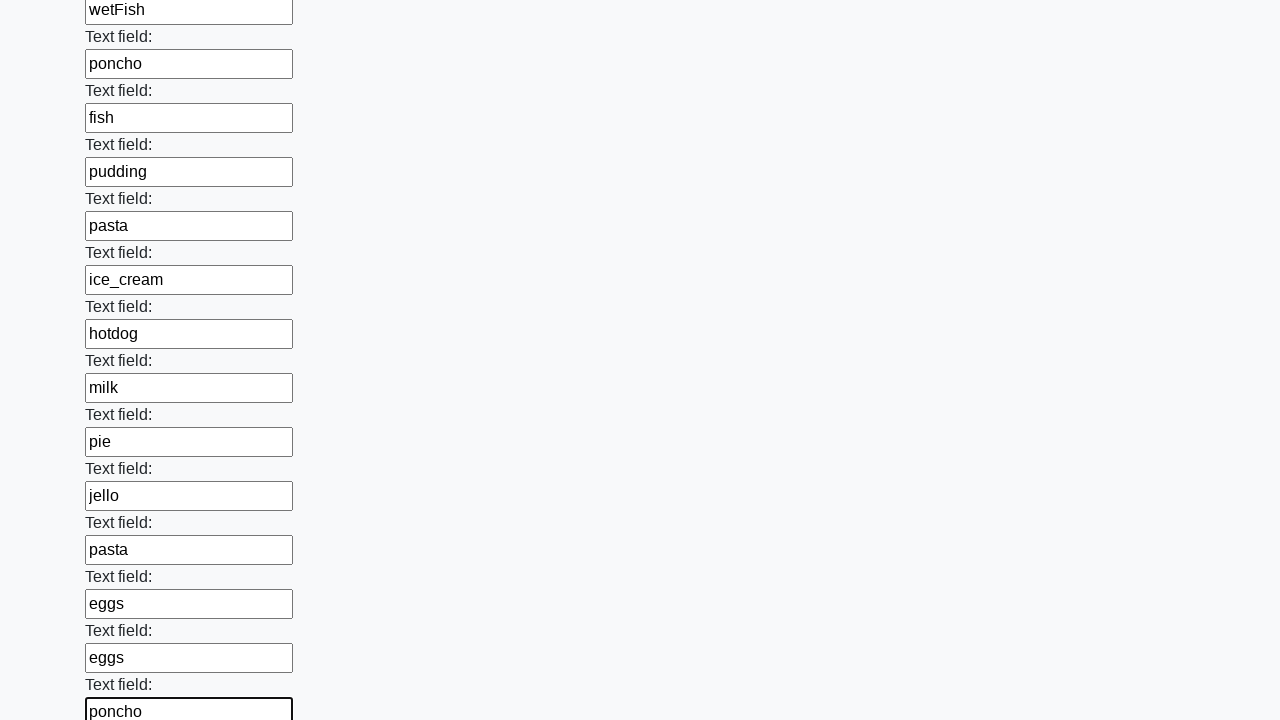

Filled text input field 60 of 100 with a random word on [type="text"] >> nth=59
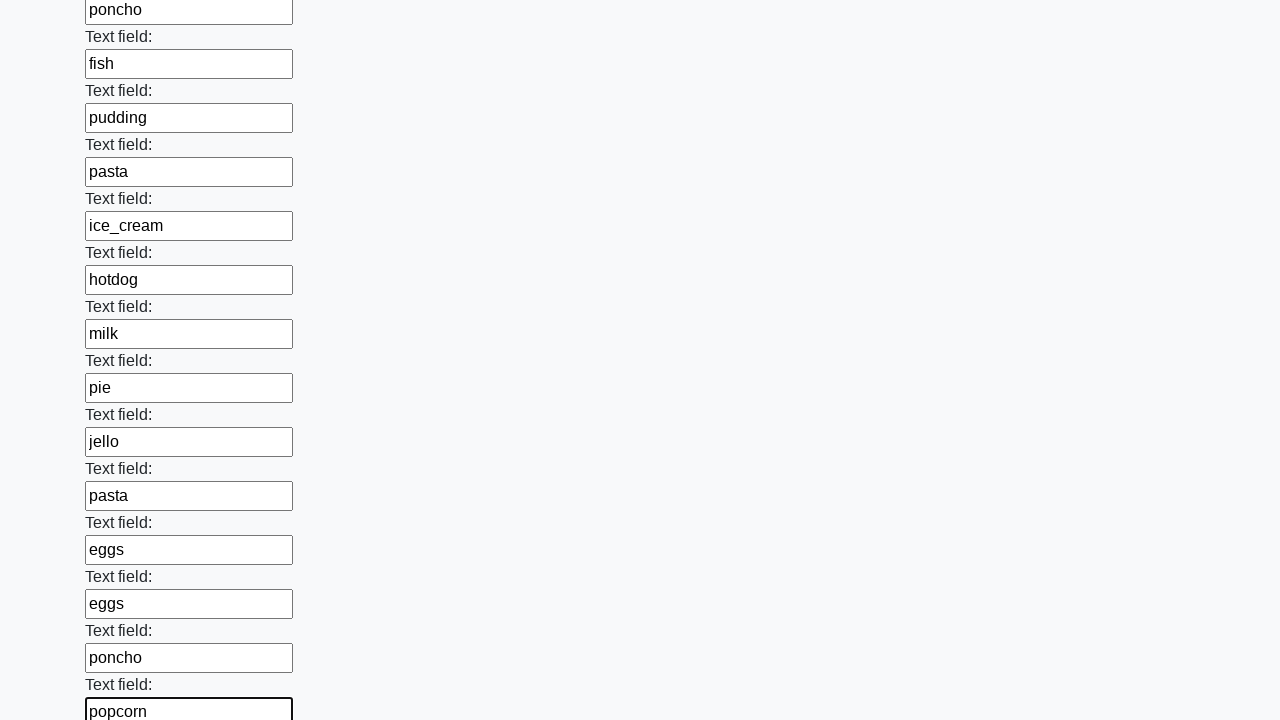

Filled text input field 61 of 100 with a random word on [type="text"] >> nth=60
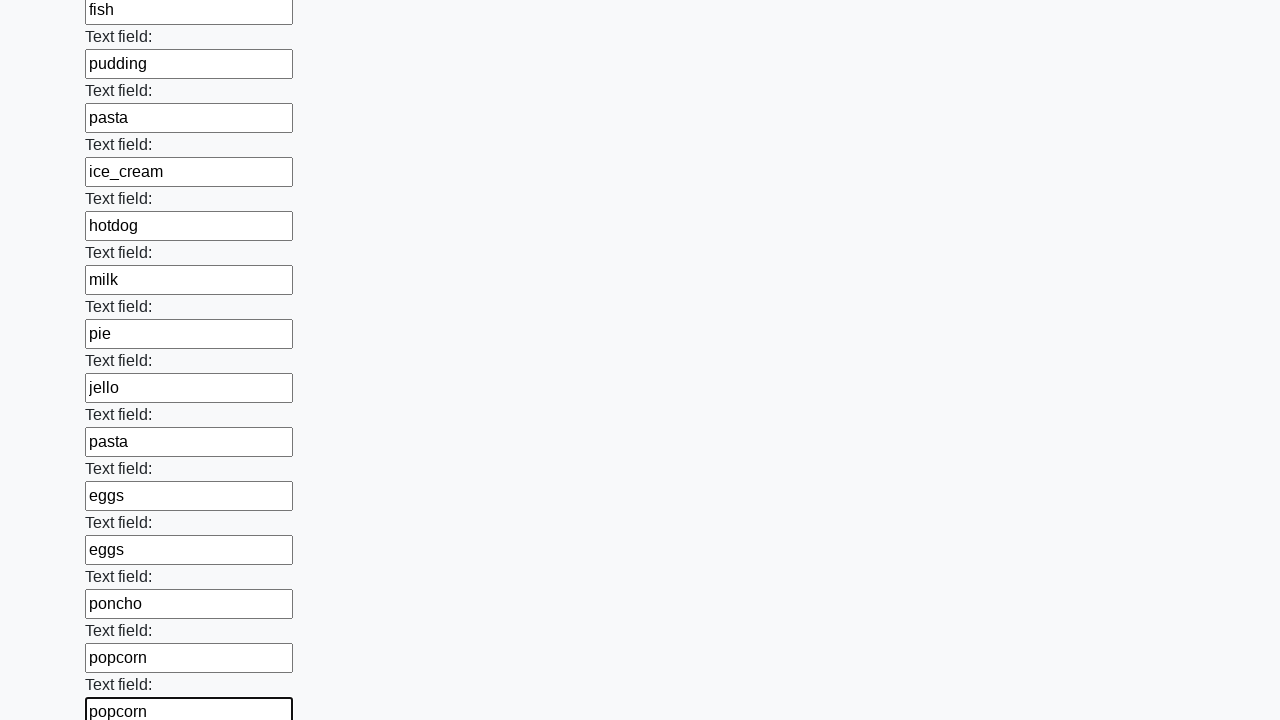

Filled text input field 62 of 100 with a random word on [type="text"] >> nth=61
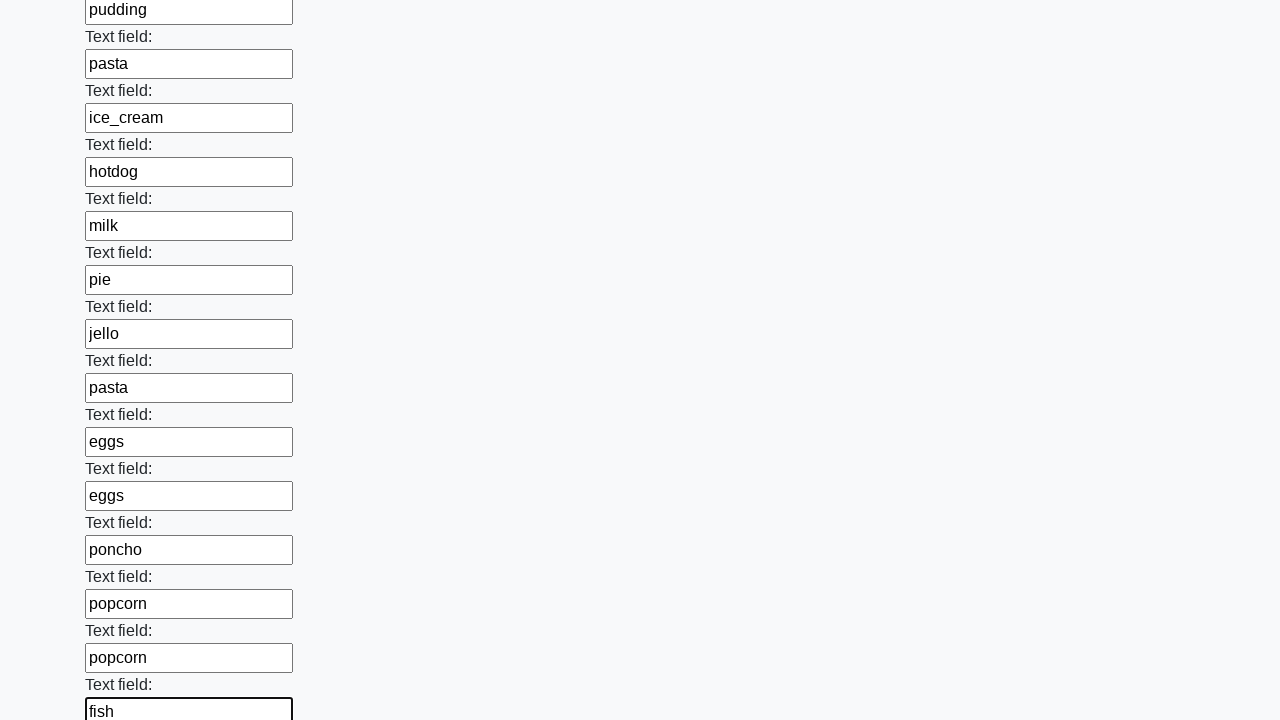

Filled text input field 63 of 100 with a random word on [type="text"] >> nth=62
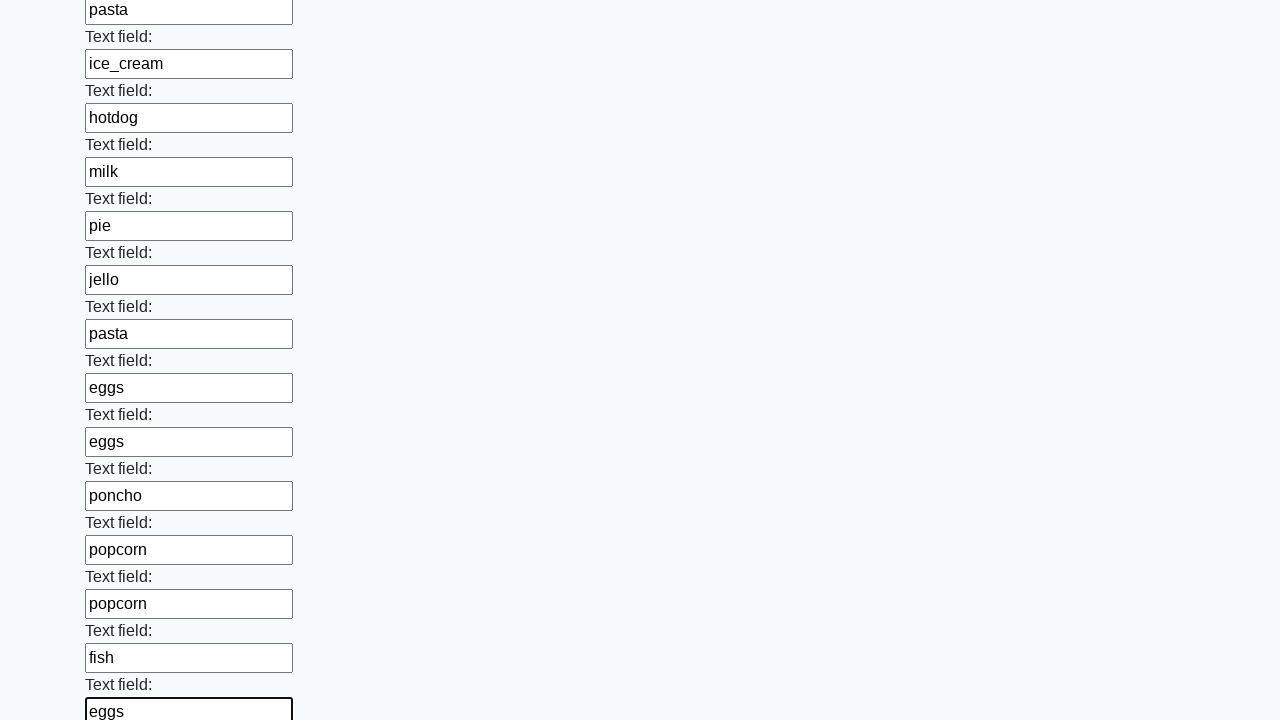

Filled text input field 64 of 100 with a random word on [type="text"] >> nth=63
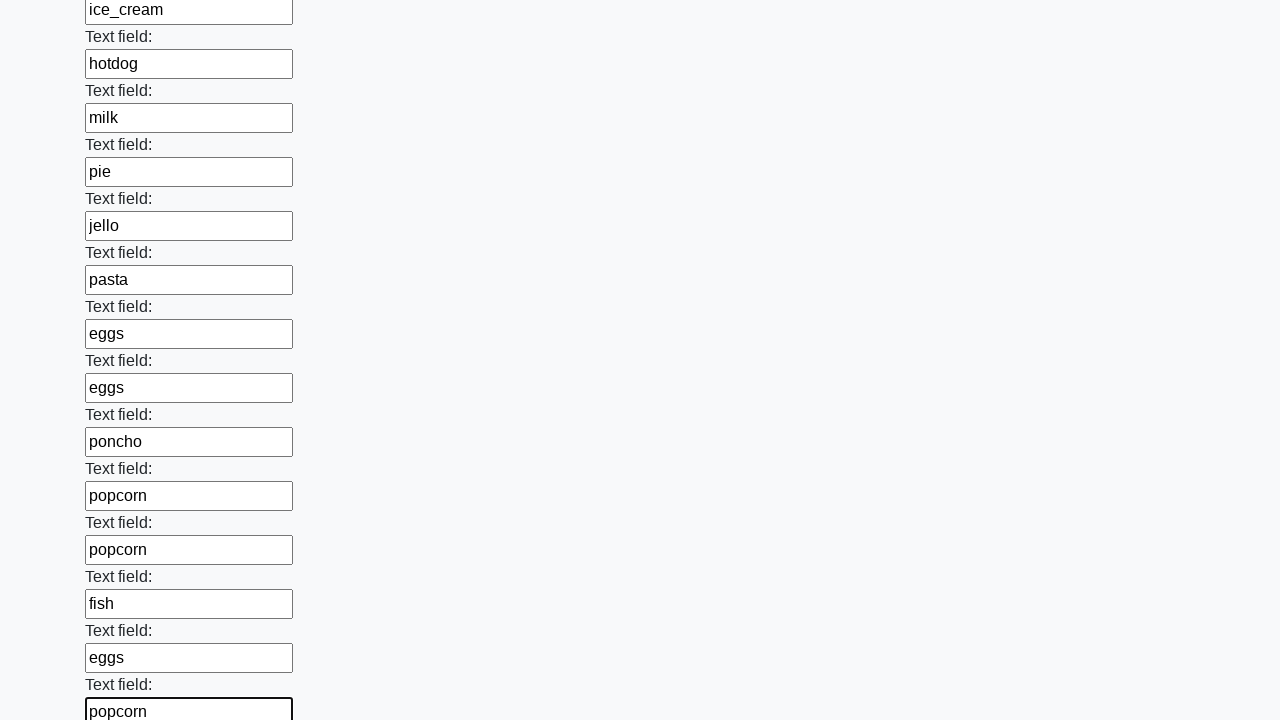

Filled text input field 65 of 100 with a random word on [type="text"] >> nth=64
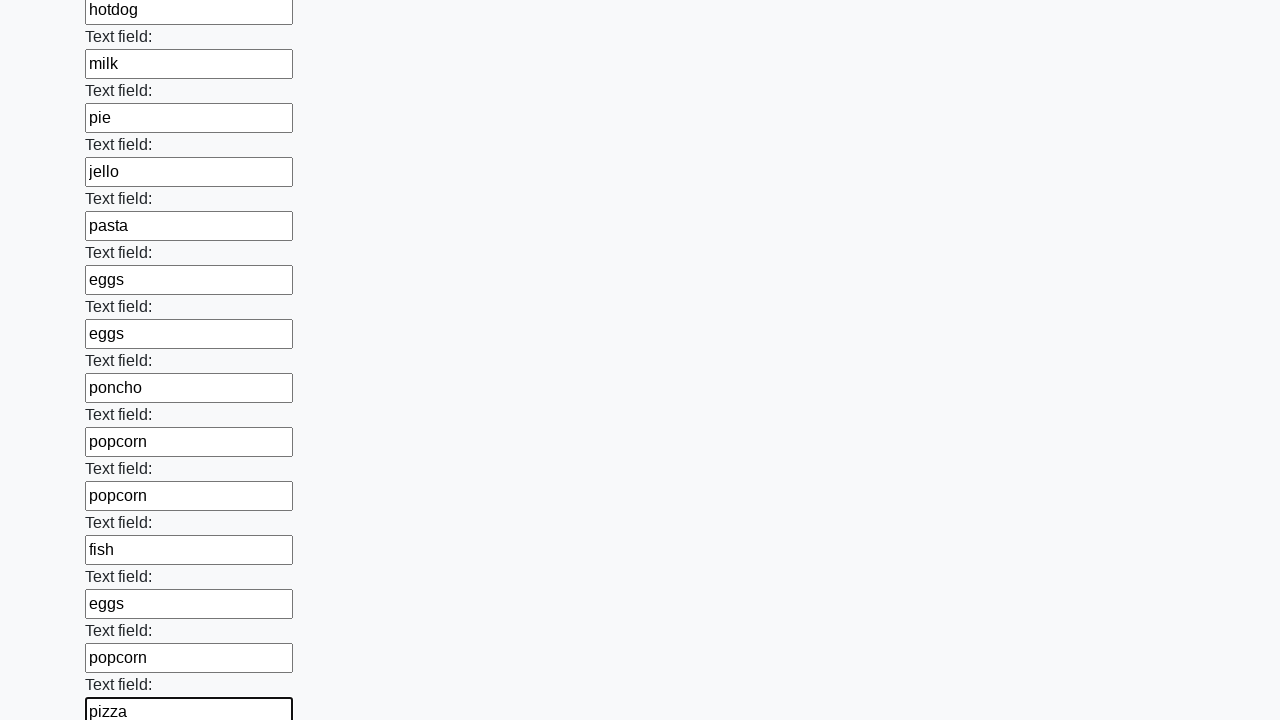

Filled text input field 66 of 100 with a random word on [type="text"] >> nth=65
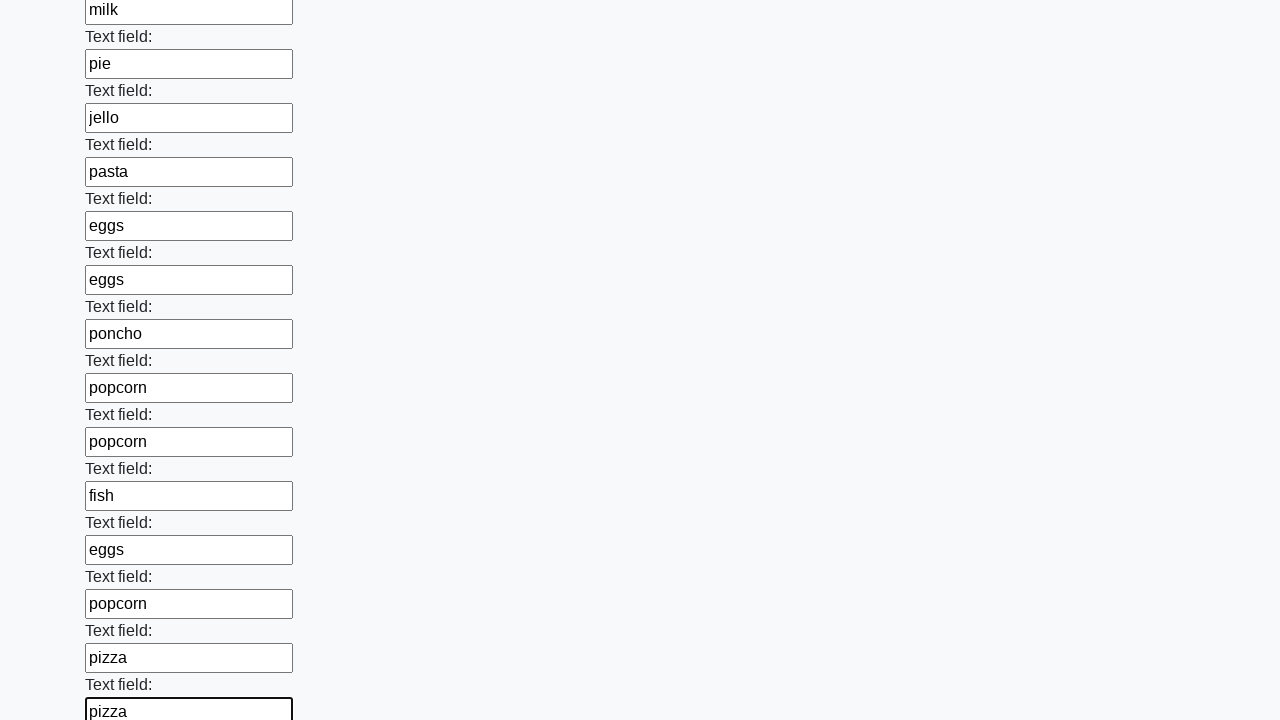

Filled text input field 67 of 100 with a random word on [type="text"] >> nth=66
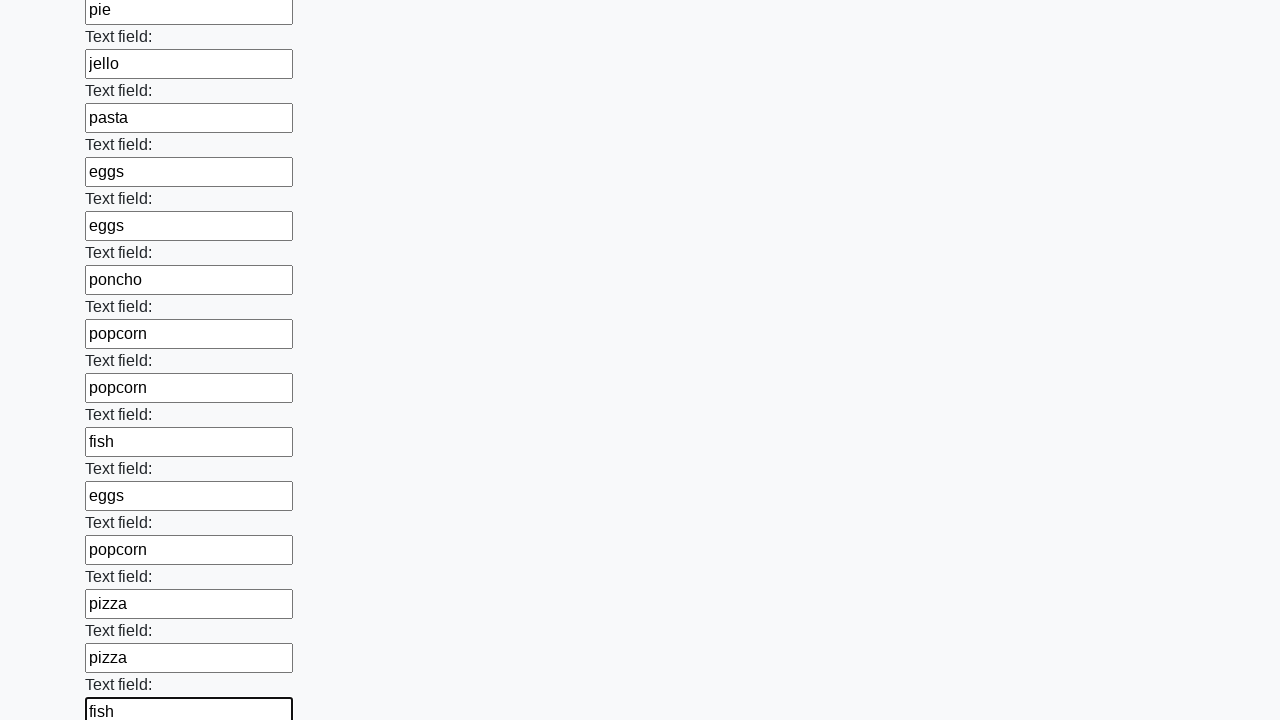

Filled text input field 68 of 100 with a random word on [type="text"] >> nth=67
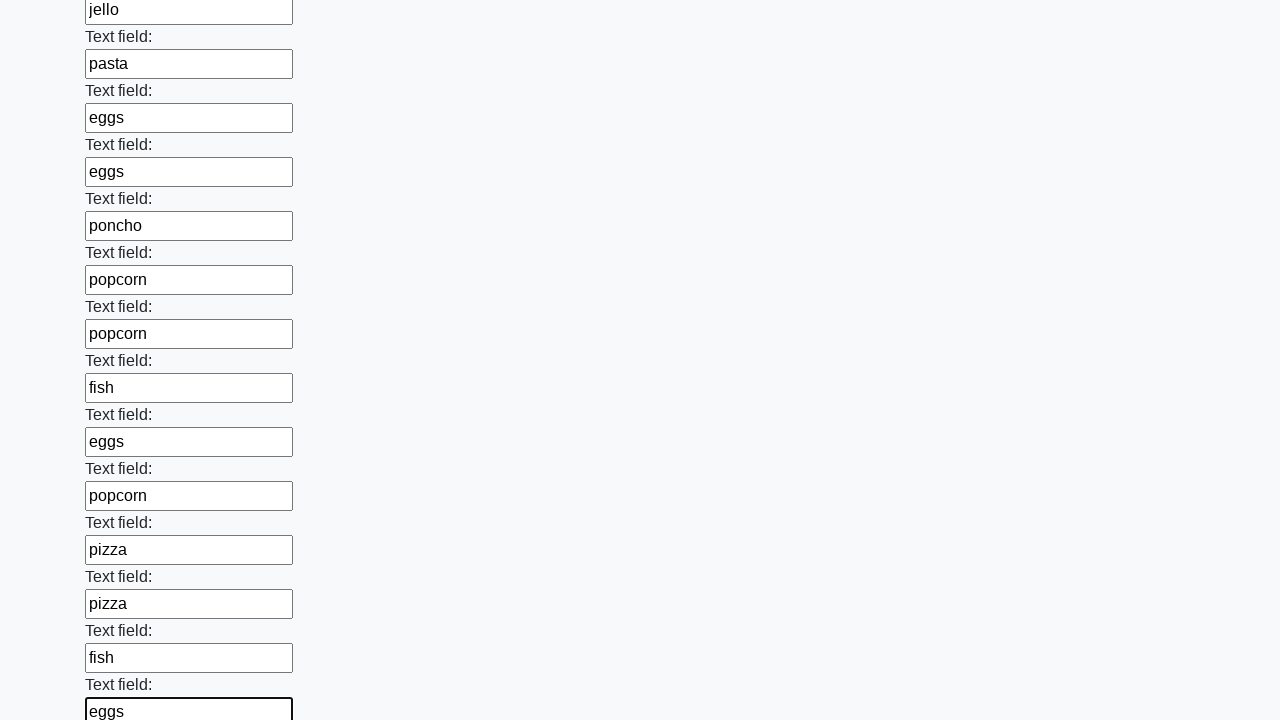

Filled text input field 69 of 100 with a random word on [type="text"] >> nth=68
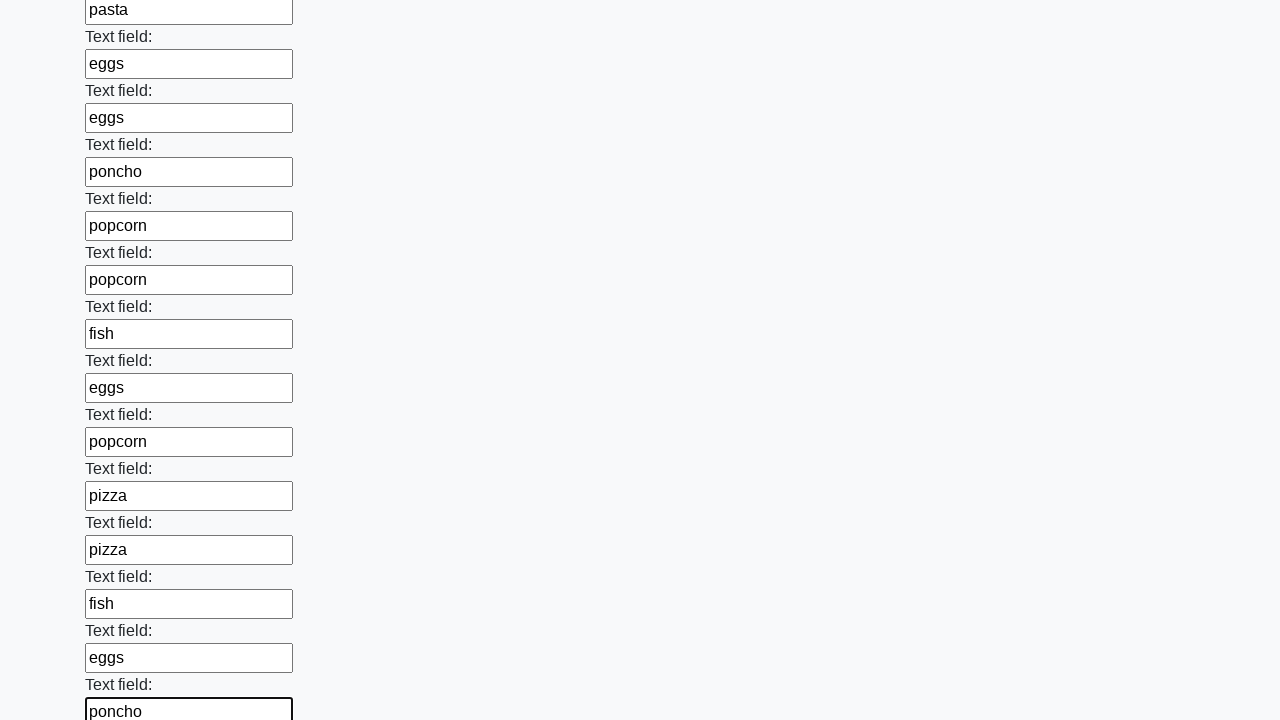

Filled text input field 70 of 100 with a random word on [type="text"] >> nth=69
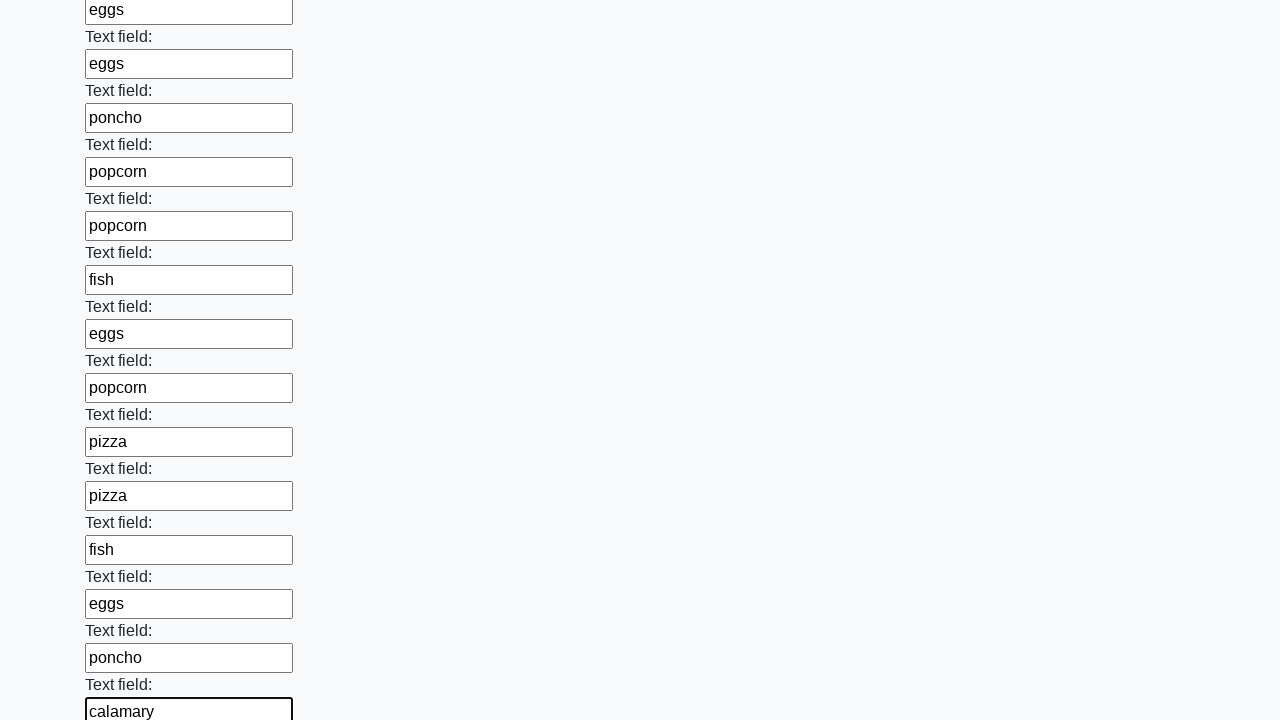

Filled text input field 71 of 100 with a random word on [type="text"] >> nth=70
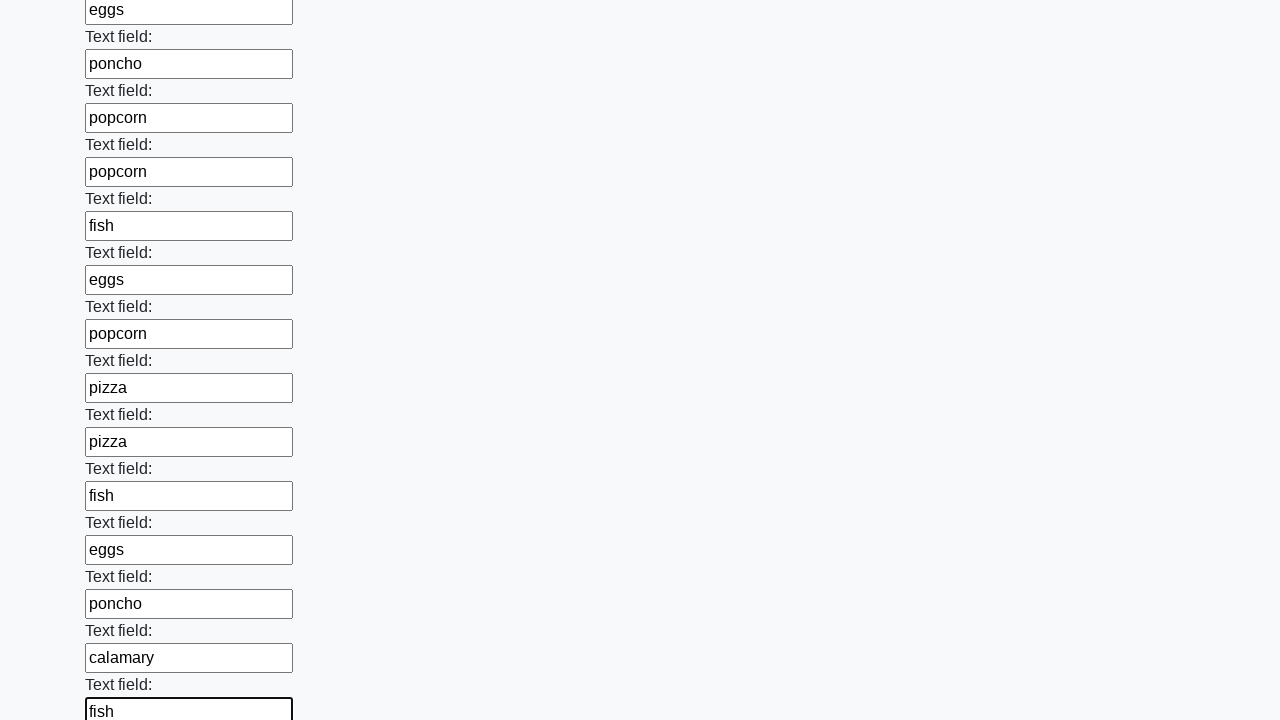

Filled text input field 72 of 100 with a random word on [type="text"] >> nth=71
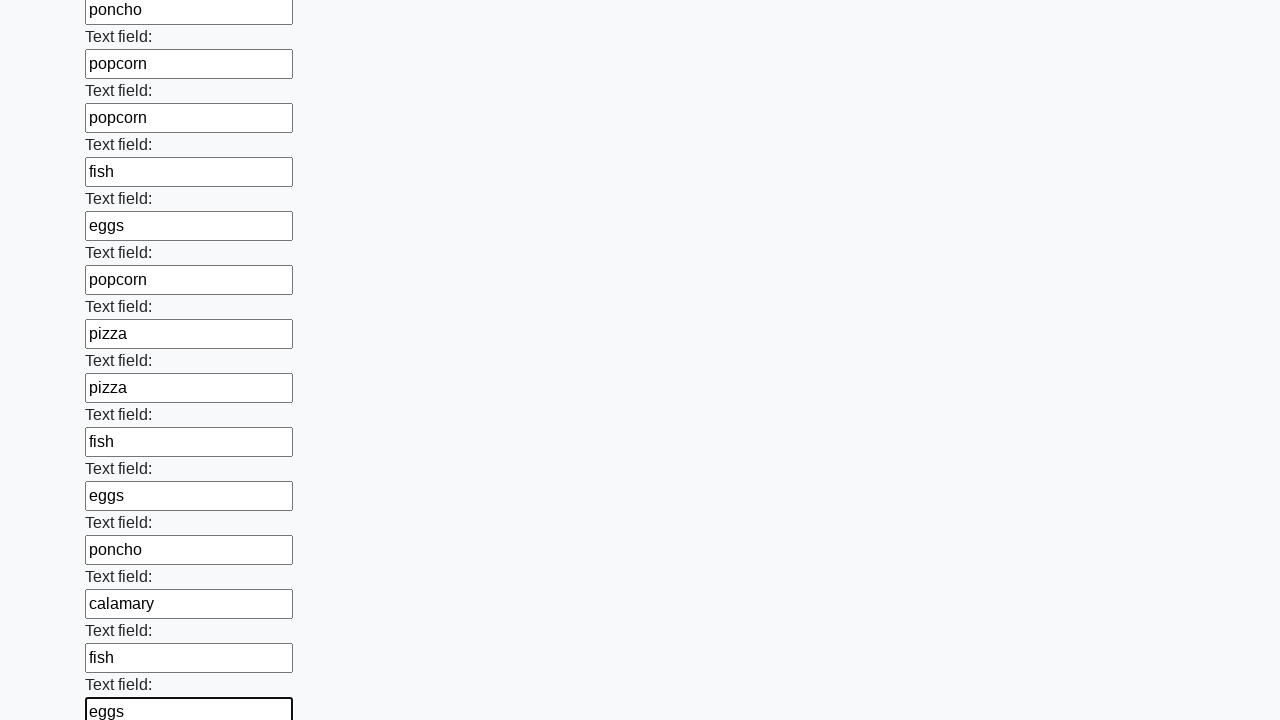

Filled text input field 73 of 100 with a random word on [type="text"] >> nth=72
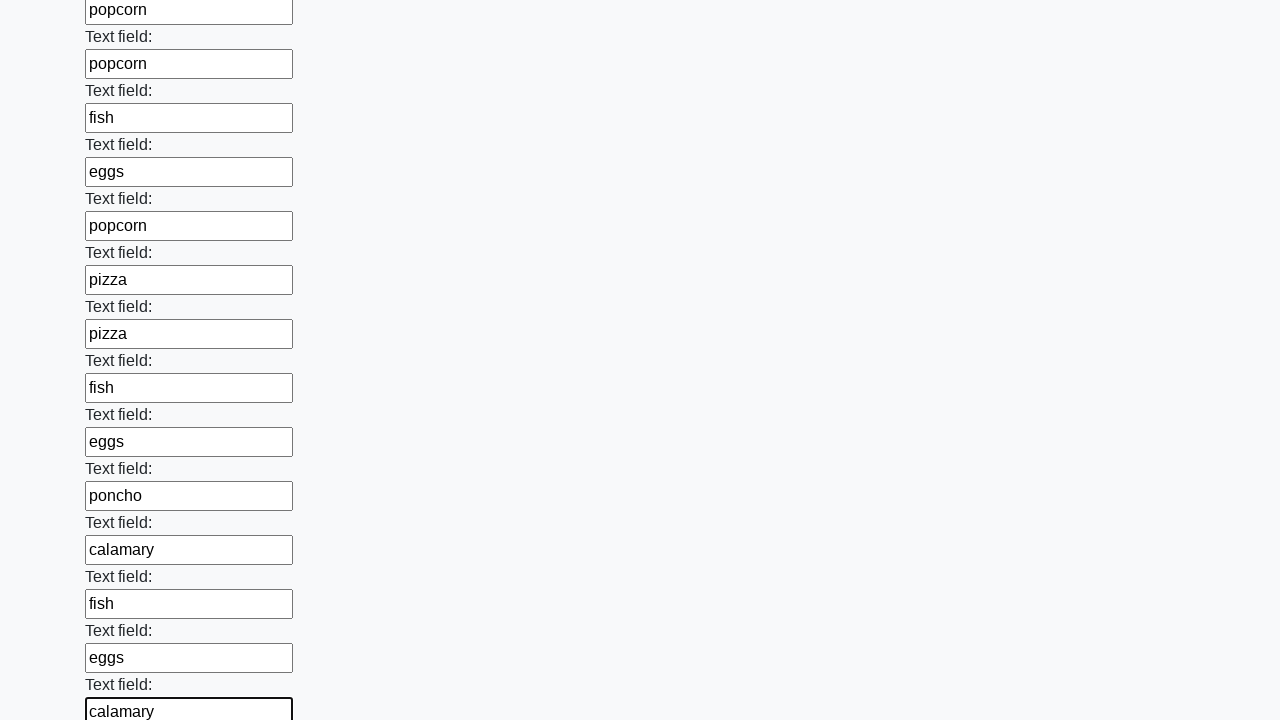

Filled text input field 74 of 100 with a random word on [type="text"] >> nth=73
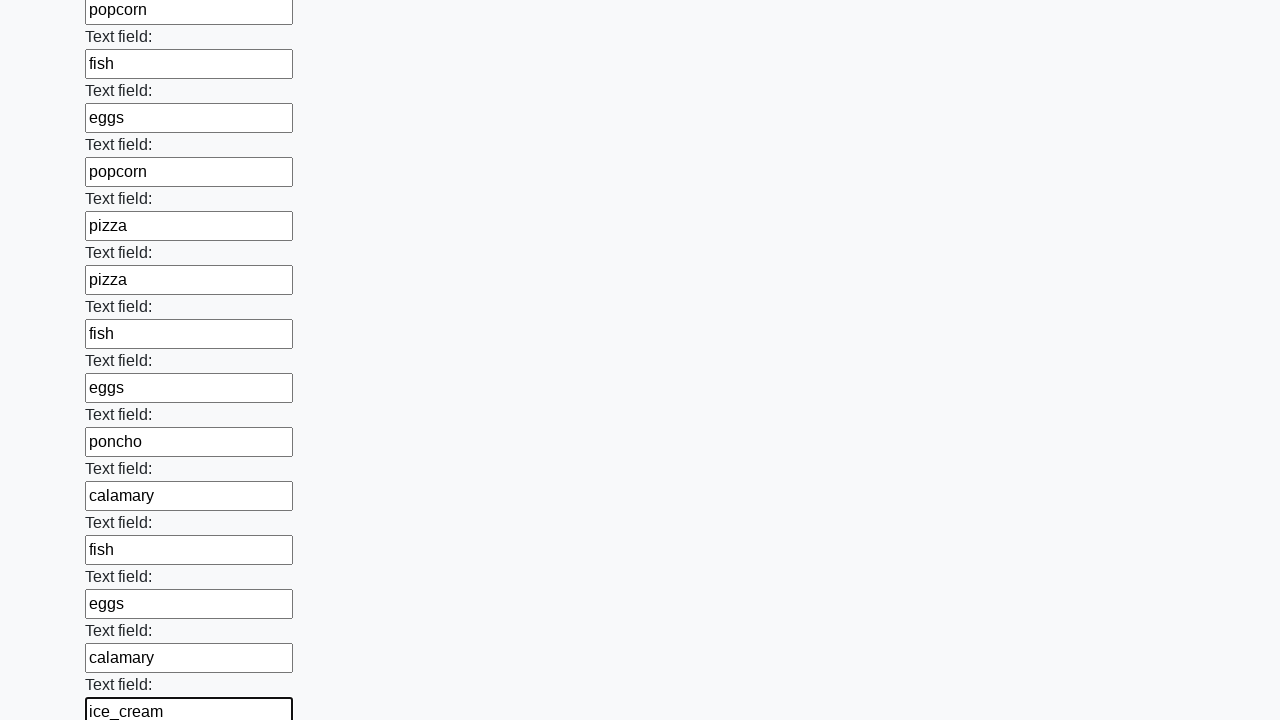

Filled text input field 75 of 100 with a random word on [type="text"] >> nth=74
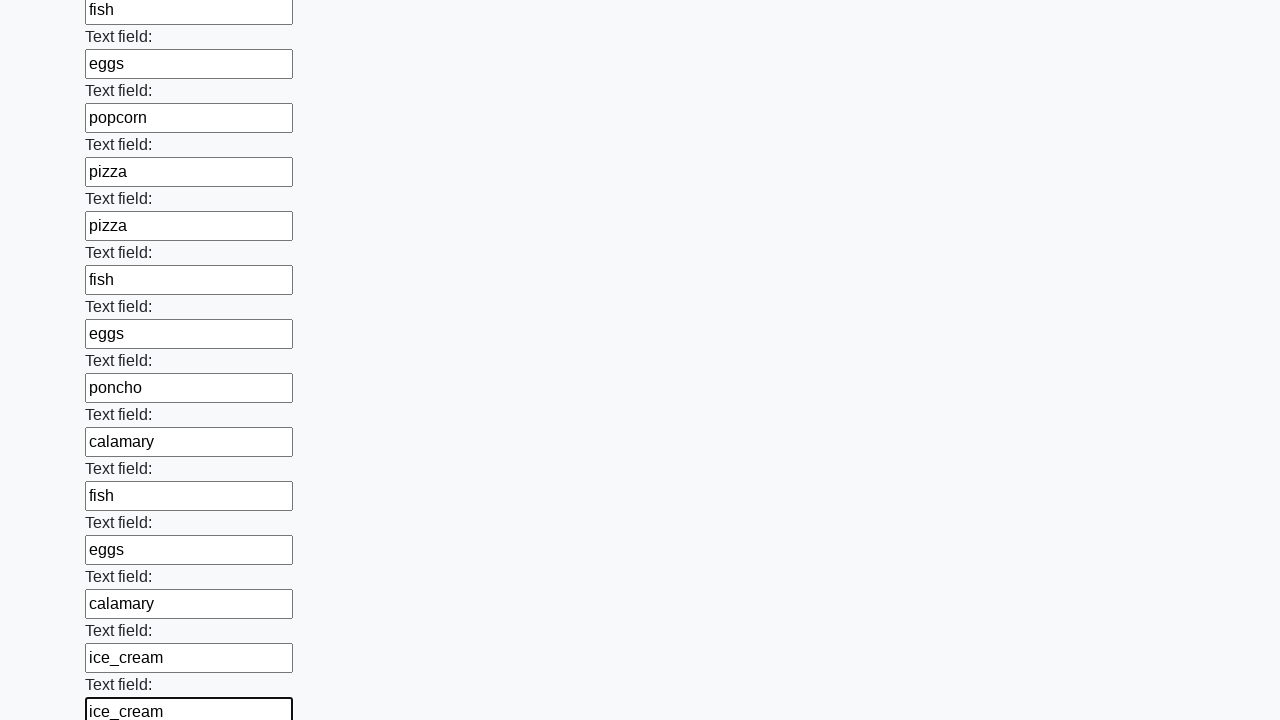

Filled text input field 76 of 100 with a random word on [type="text"] >> nth=75
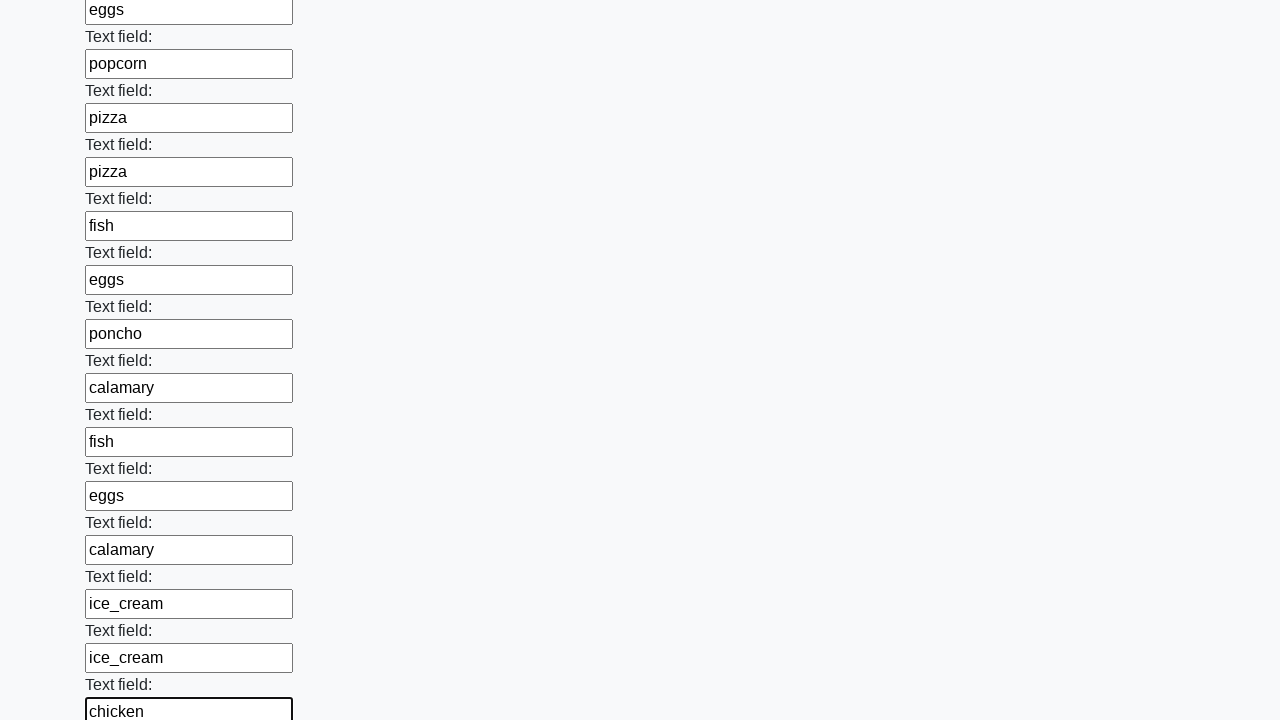

Filled text input field 77 of 100 with a random word on [type="text"] >> nth=76
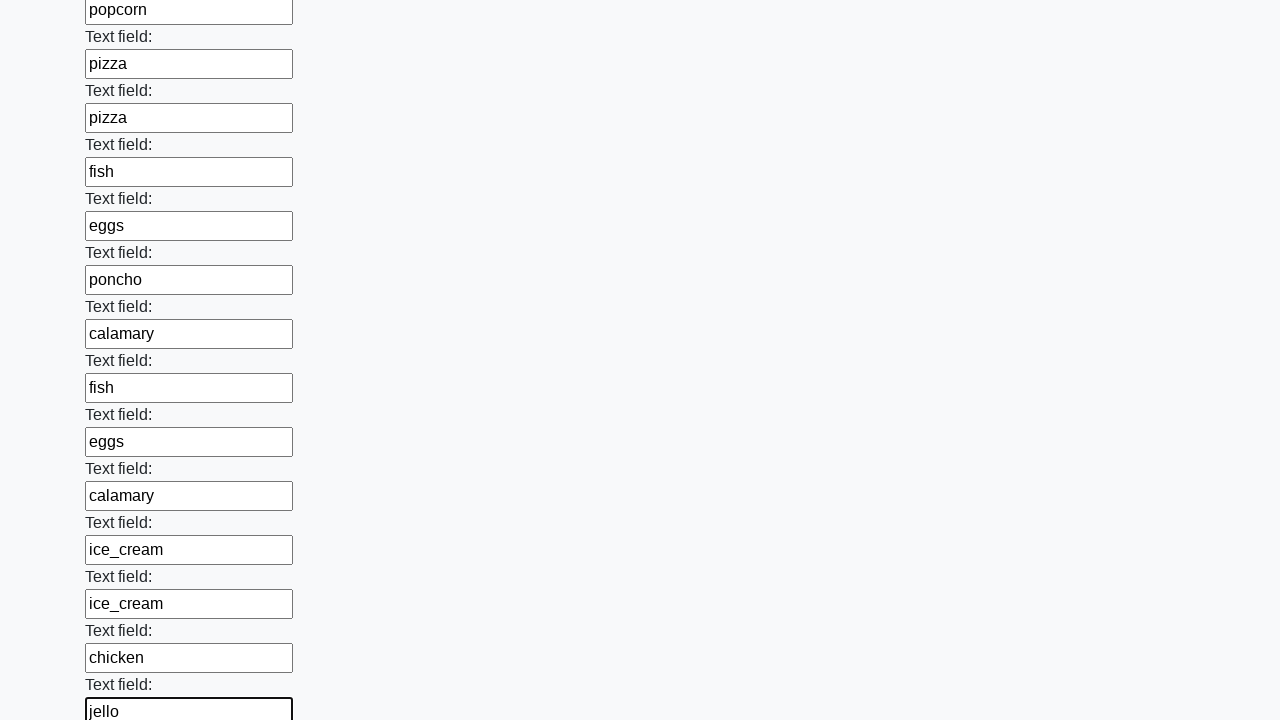

Filled text input field 78 of 100 with a random word on [type="text"] >> nth=77
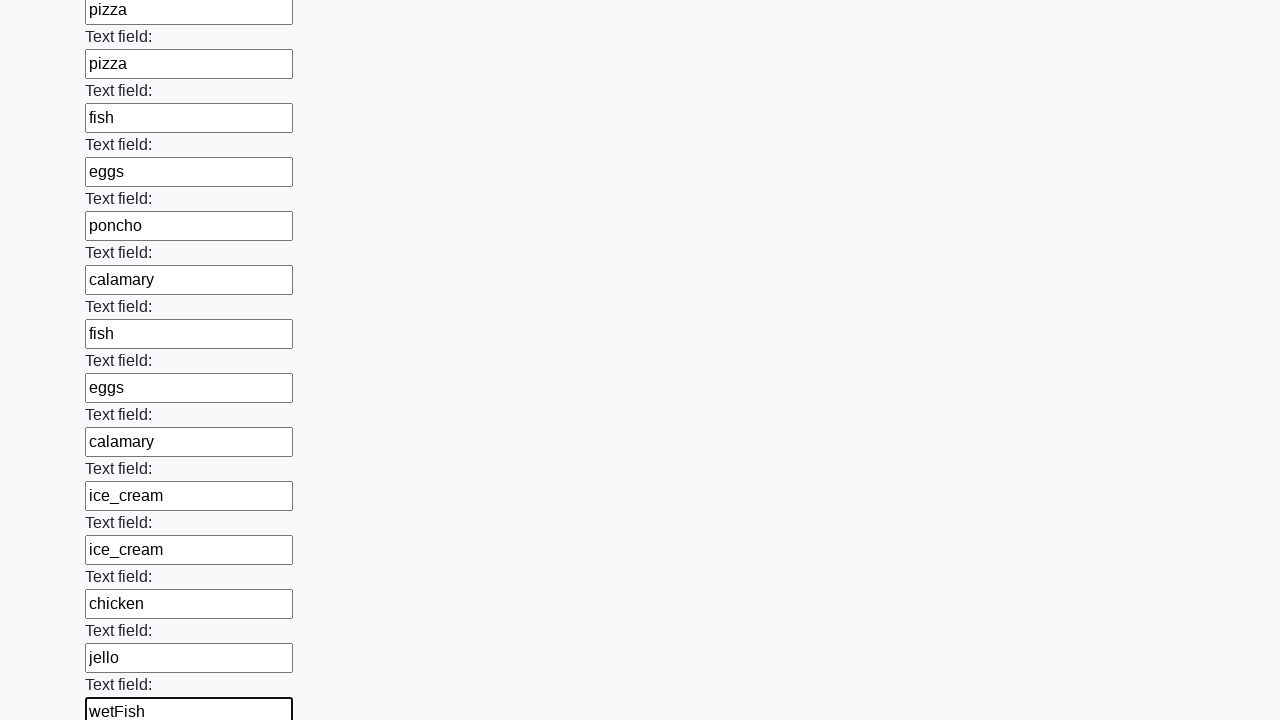

Filled text input field 79 of 100 with a random word on [type="text"] >> nth=78
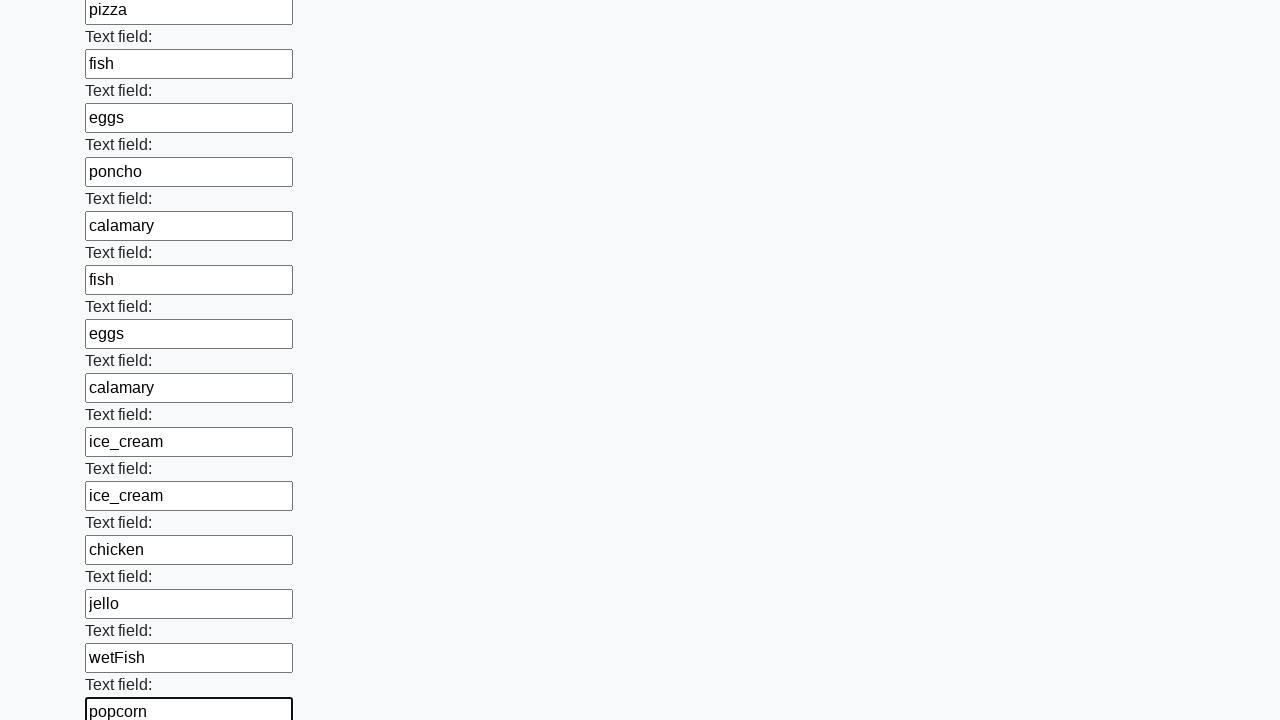

Filled text input field 80 of 100 with a random word on [type="text"] >> nth=79
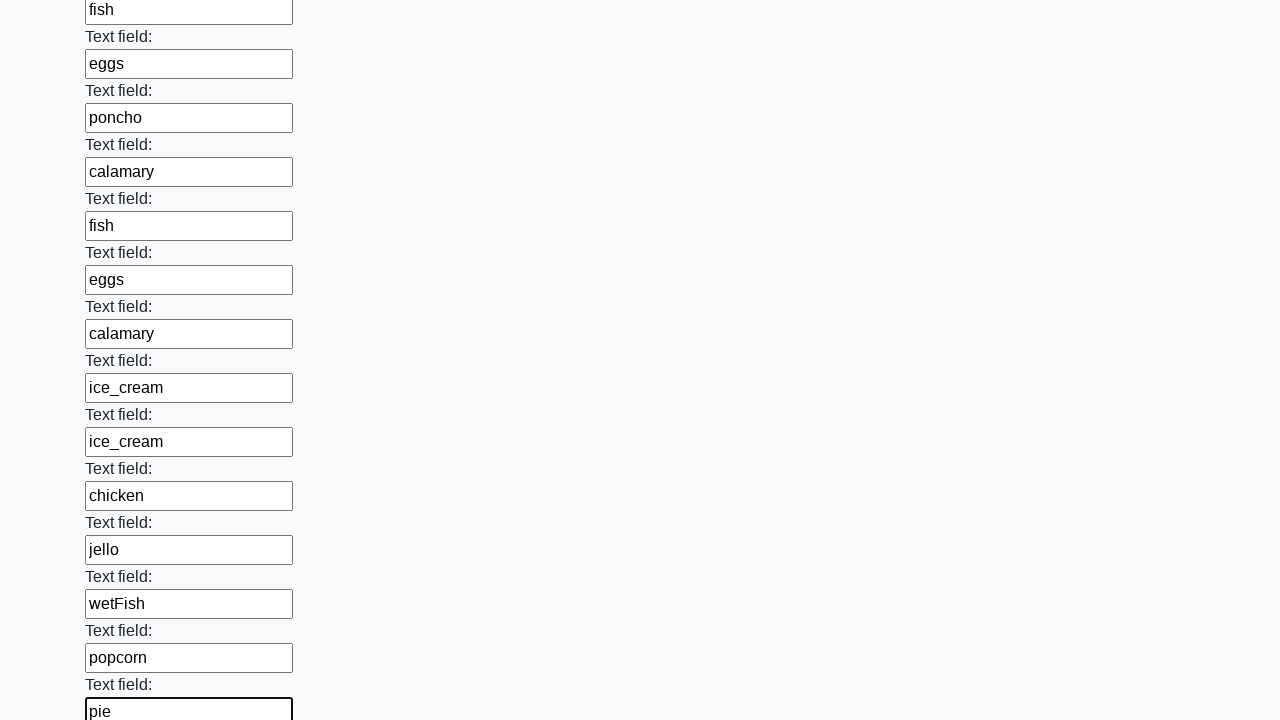

Filled text input field 81 of 100 with a random word on [type="text"] >> nth=80
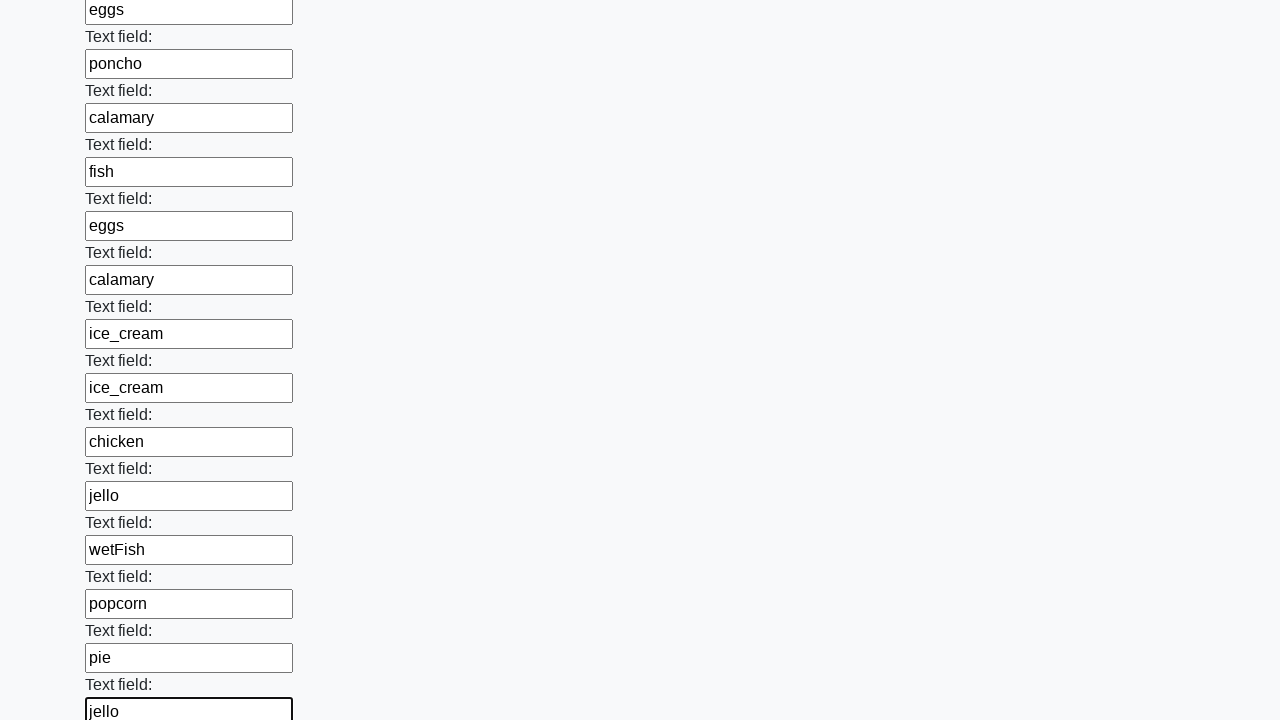

Filled text input field 82 of 100 with a random word on [type="text"] >> nth=81
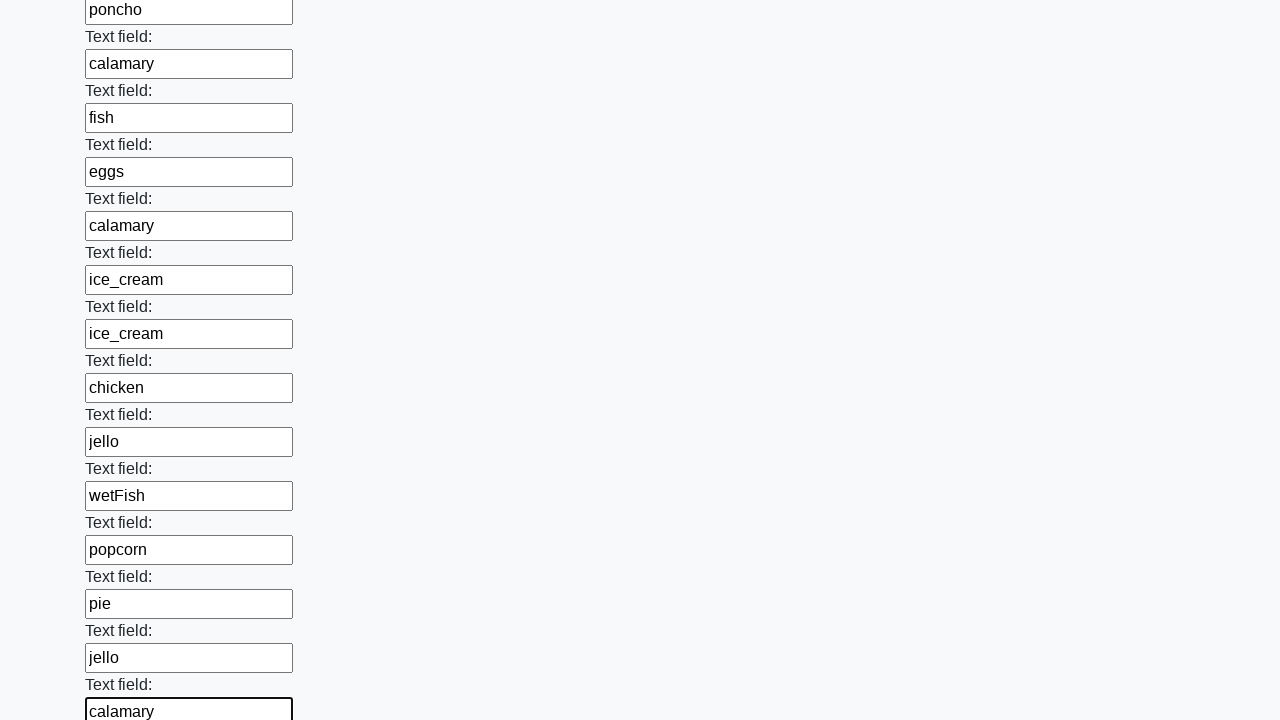

Filled text input field 83 of 100 with a random word on [type="text"] >> nth=82
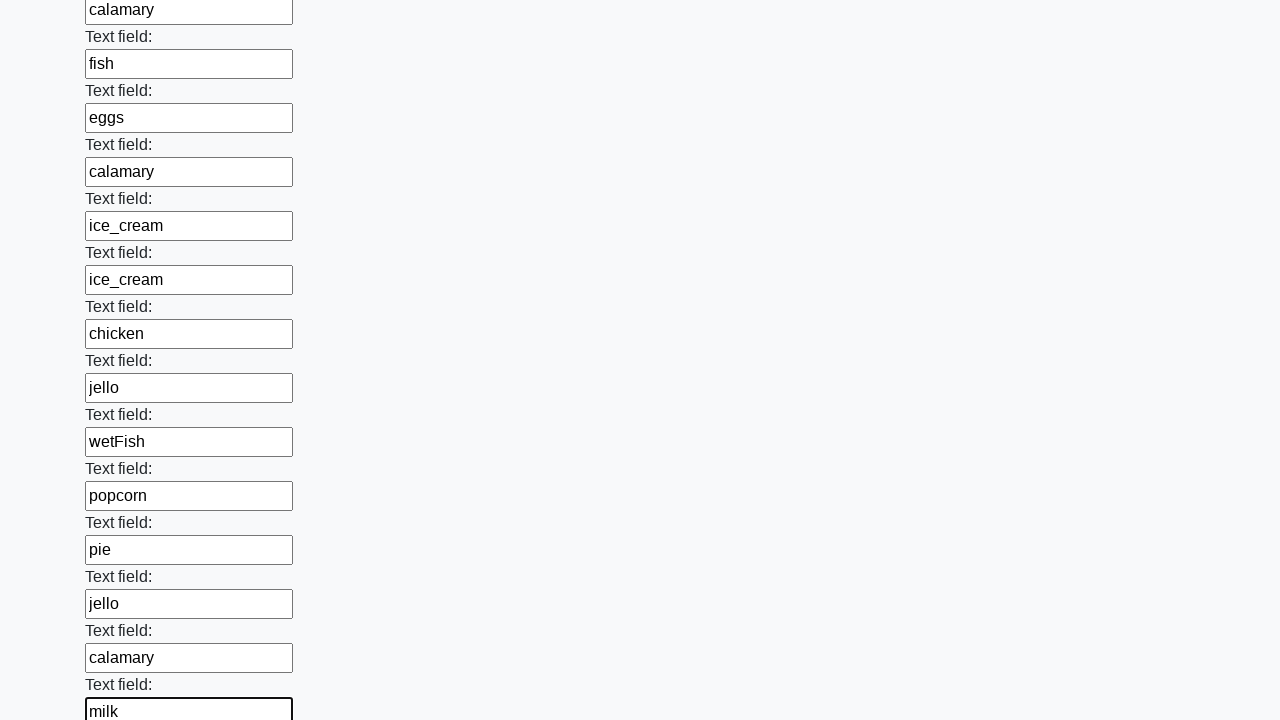

Filled text input field 84 of 100 with a random word on [type="text"] >> nth=83
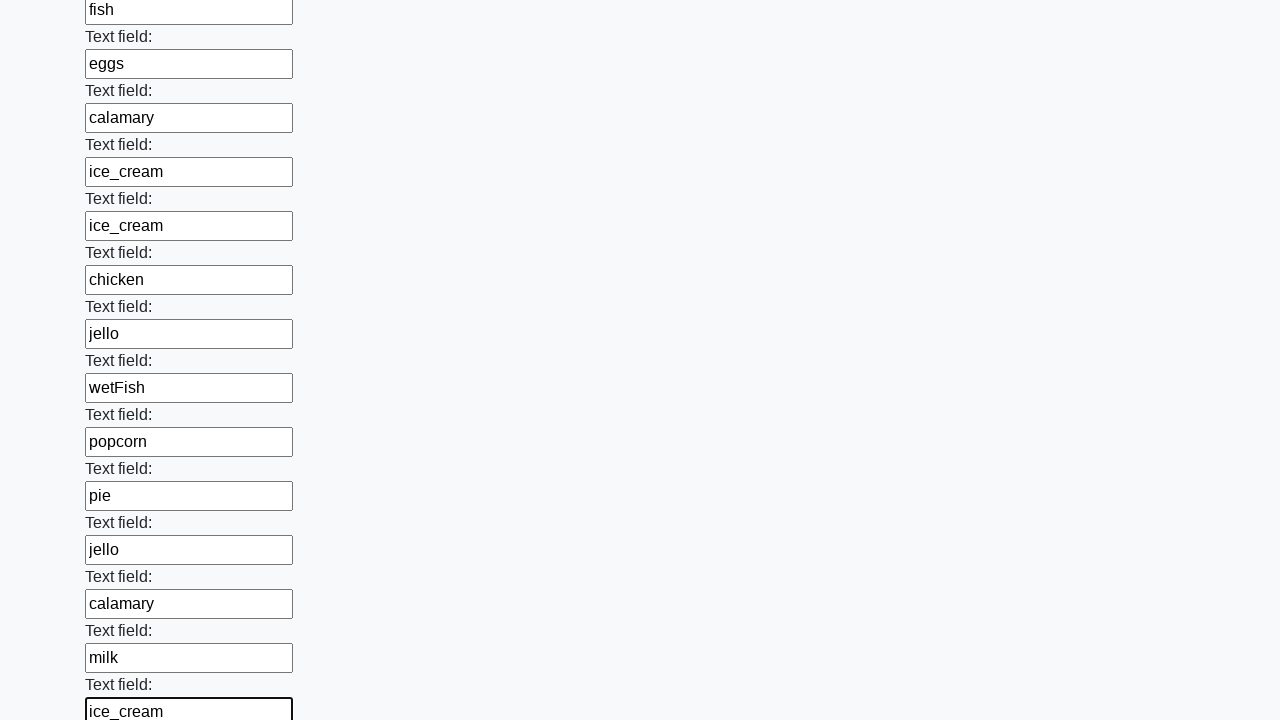

Filled text input field 85 of 100 with a random word on [type="text"] >> nth=84
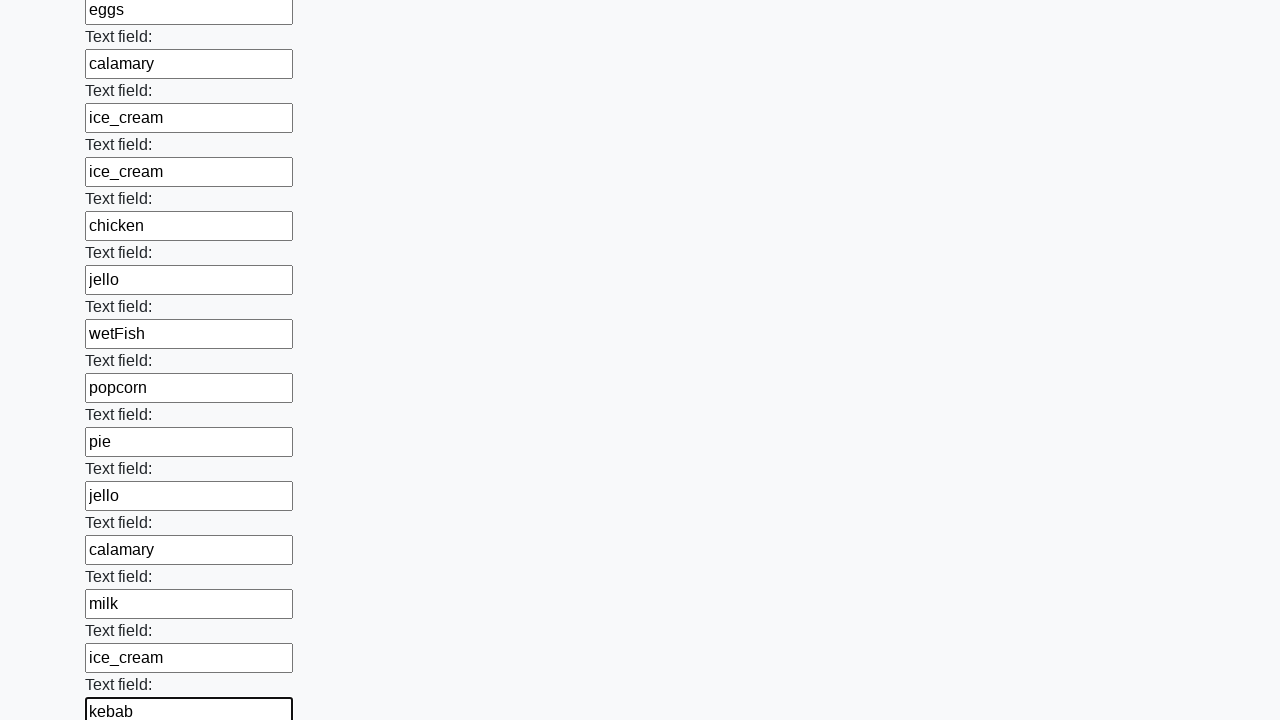

Filled text input field 86 of 100 with a random word on [type="text"] >> nth=85
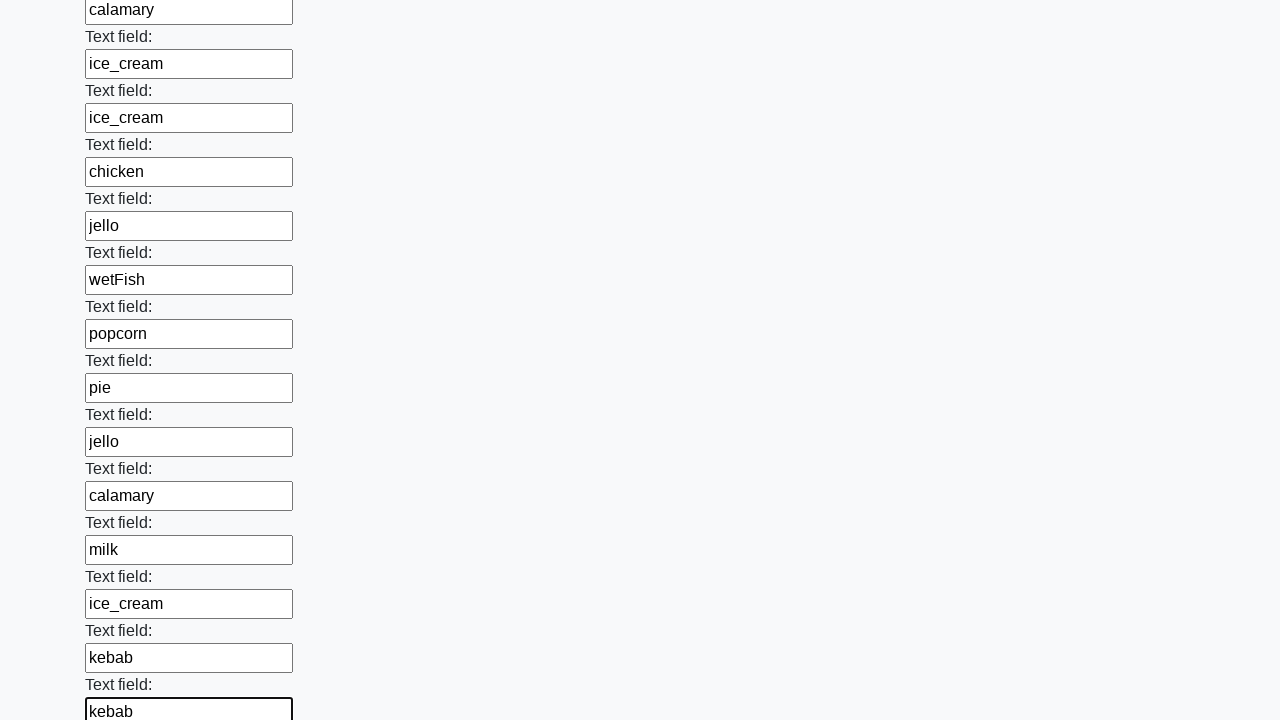

Filled text input field 87 of 100 with a random word on [type="text"] >> nth=86
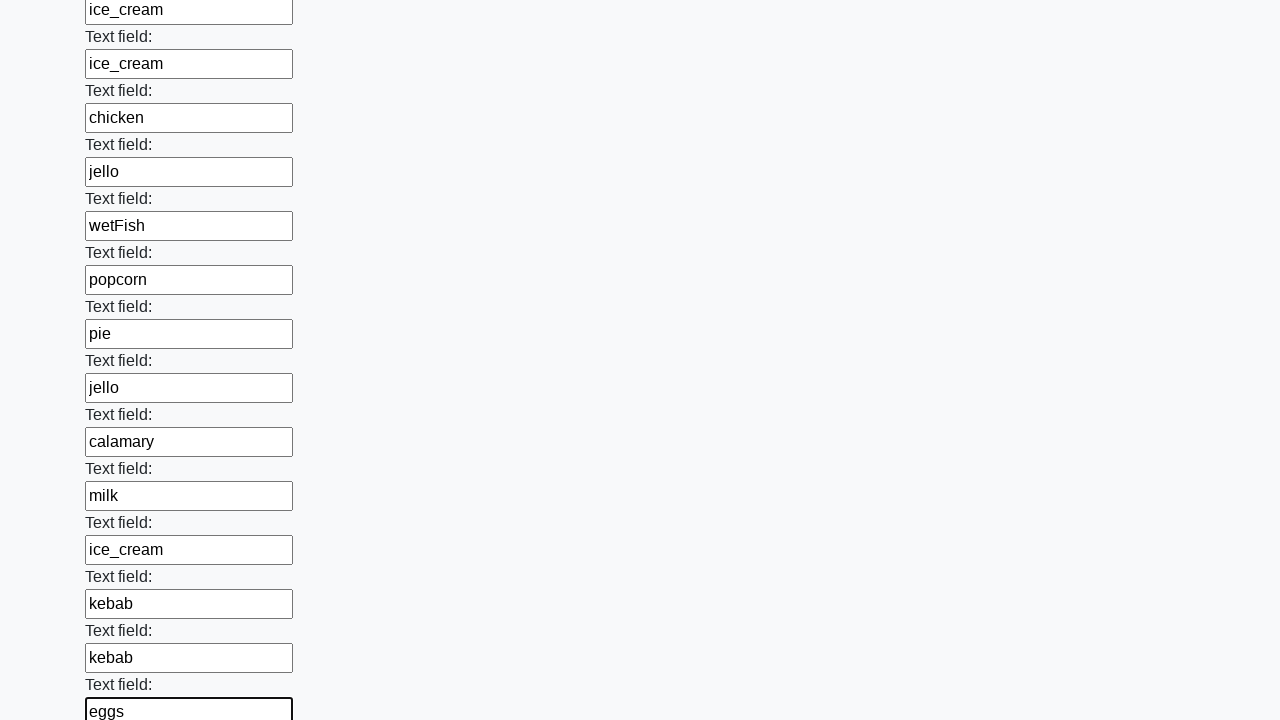

Filled text input field 88 of 100 with a random word on [type="text"] >> nth=87
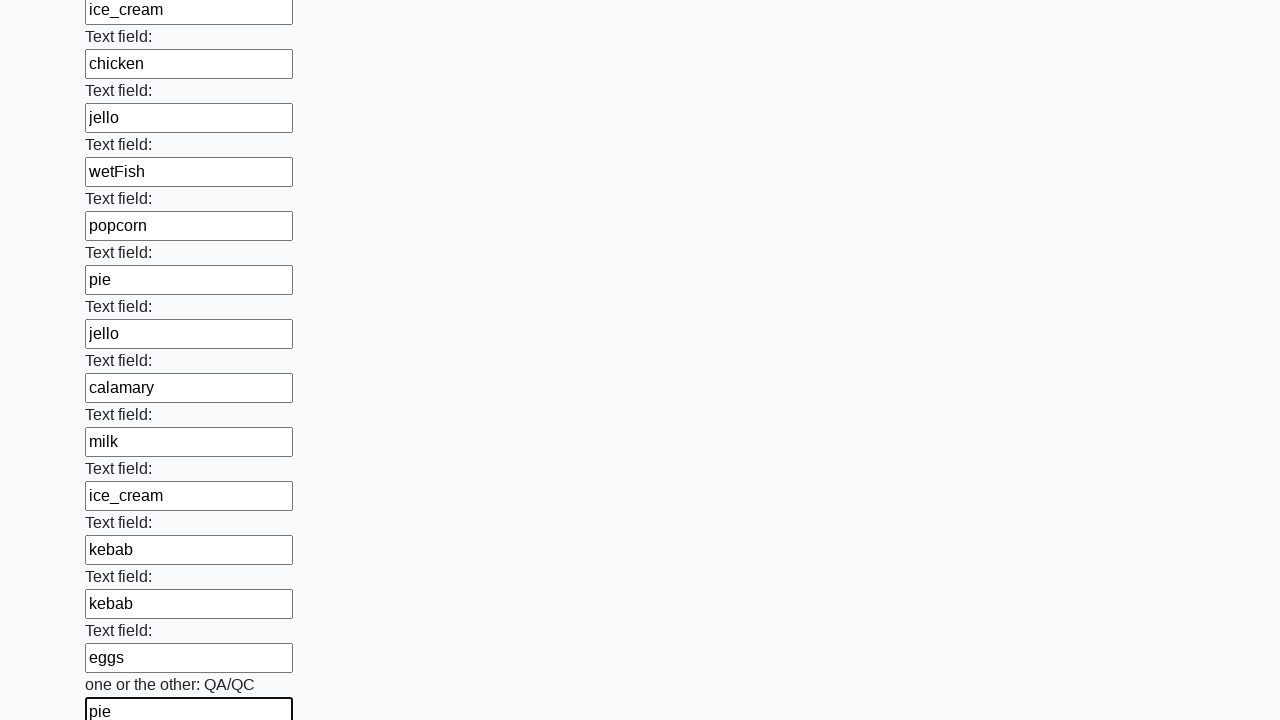

Filled text input field 89 of 100 with a random word on [type="text"] >> nth=88
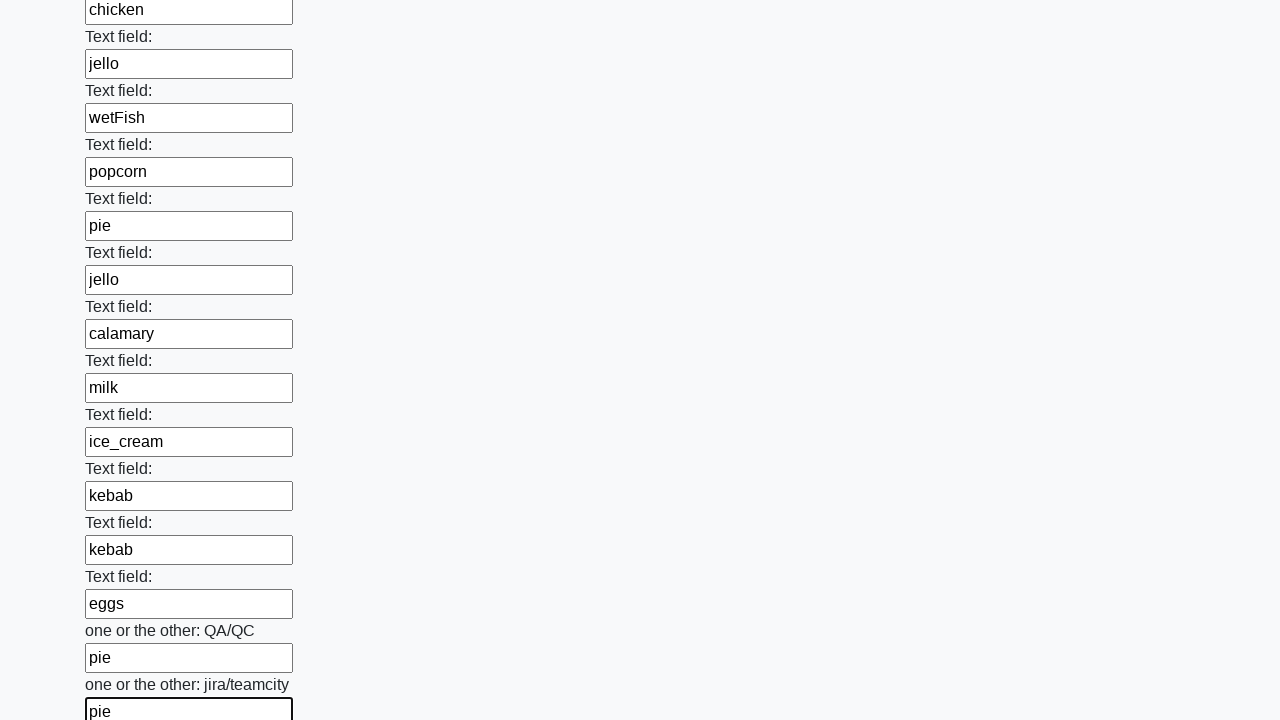

Filled text input field 90 of 100 with a random word on [type="text"] >> nth=89
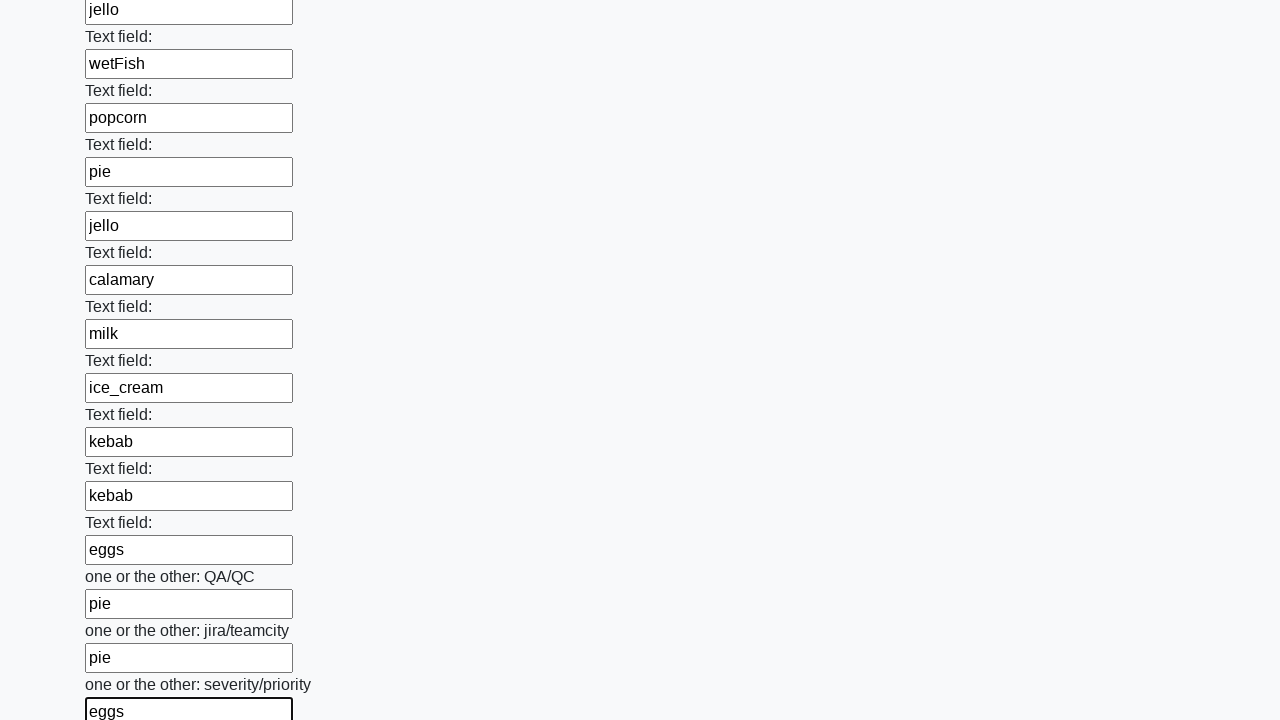

Filled text input field 91 of 100 with a random word on [type="text"] >> nth=90
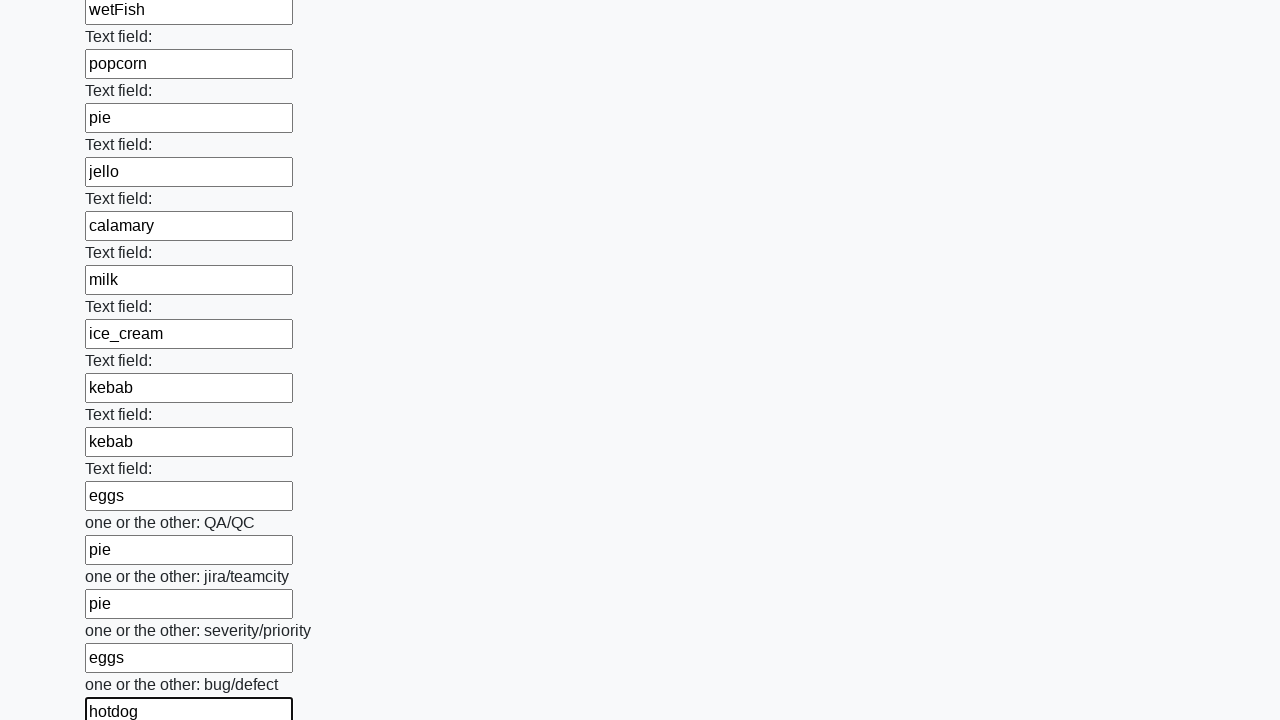

Filled text input field 92 of 100 with a random word on [type="text"] >> nth=91
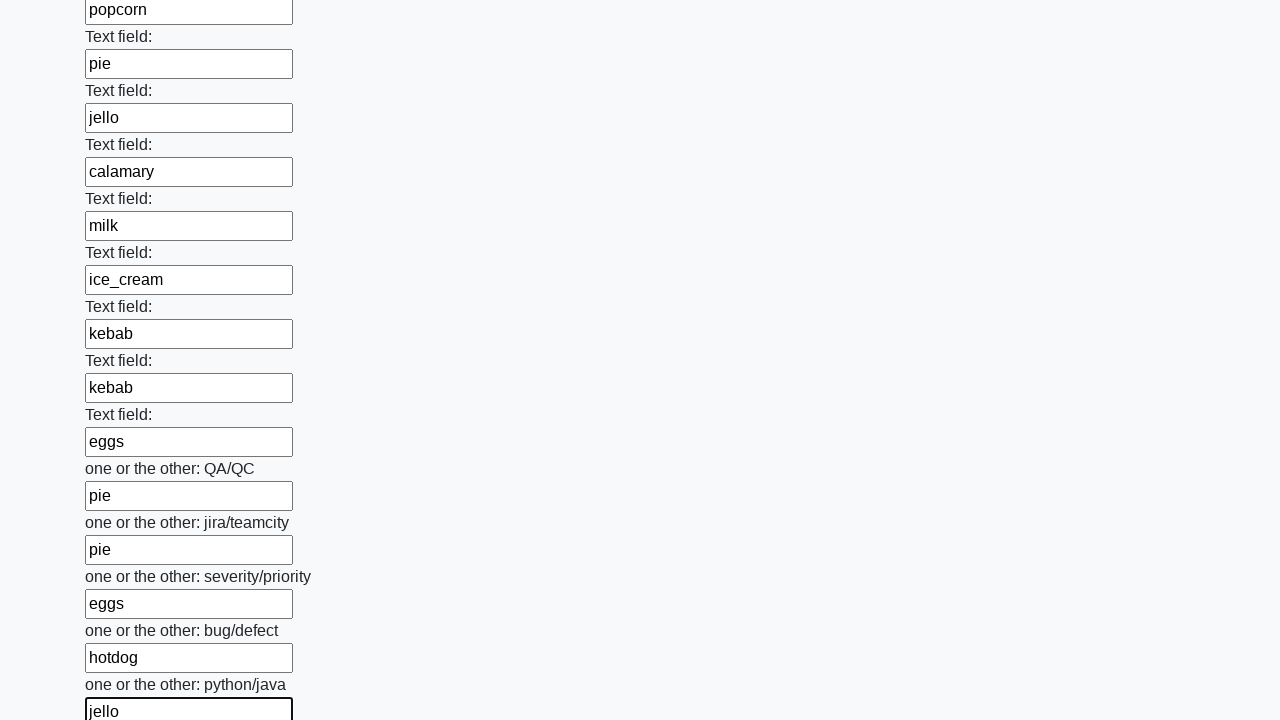

Filled text input field 93 of 100 with a random word on [type="text"] >> nth=92
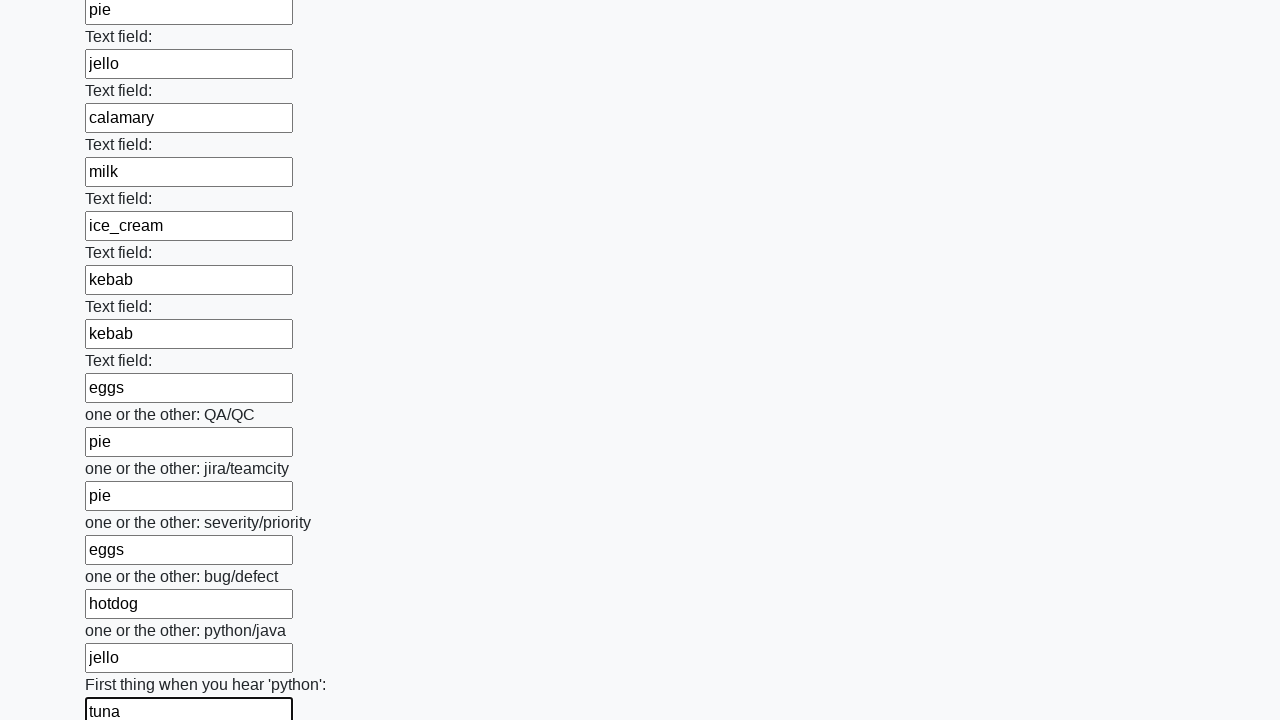

Filled text input field 94 of 100 with a random word on [type="text"] >> nth=93
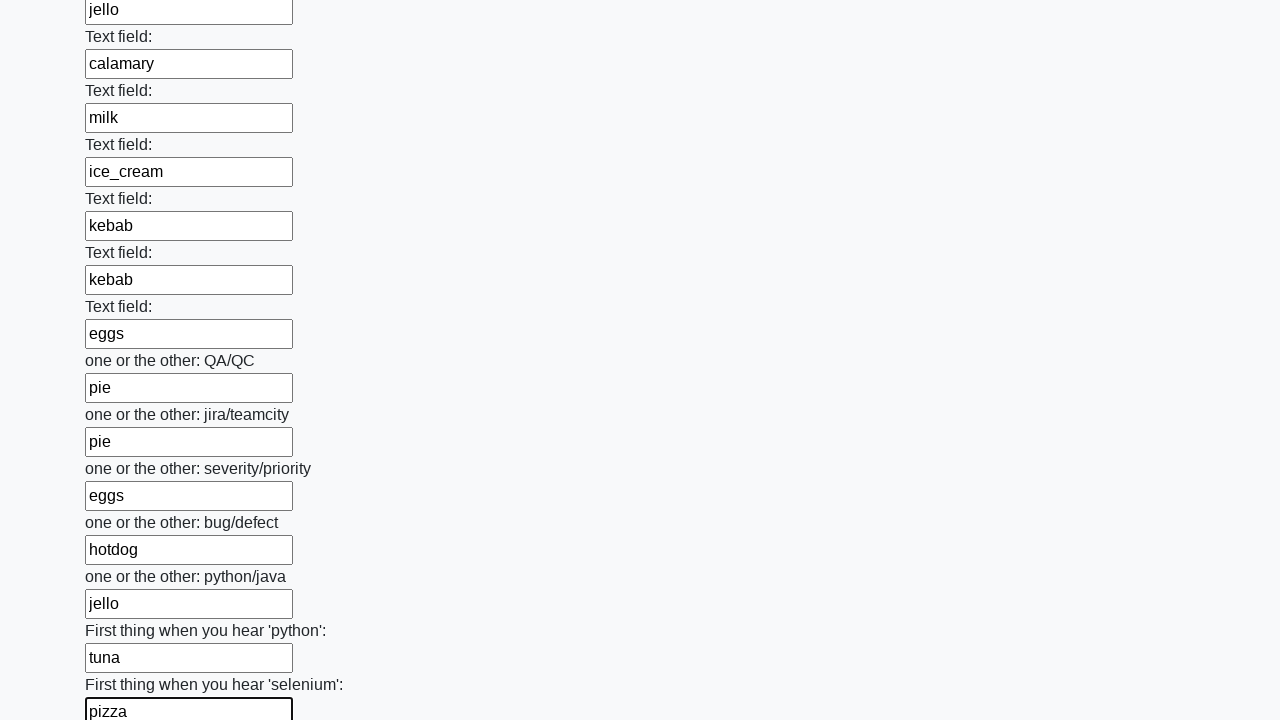

Filled text input field 95 of 100 with a random word on [type="text"] >> nth=94
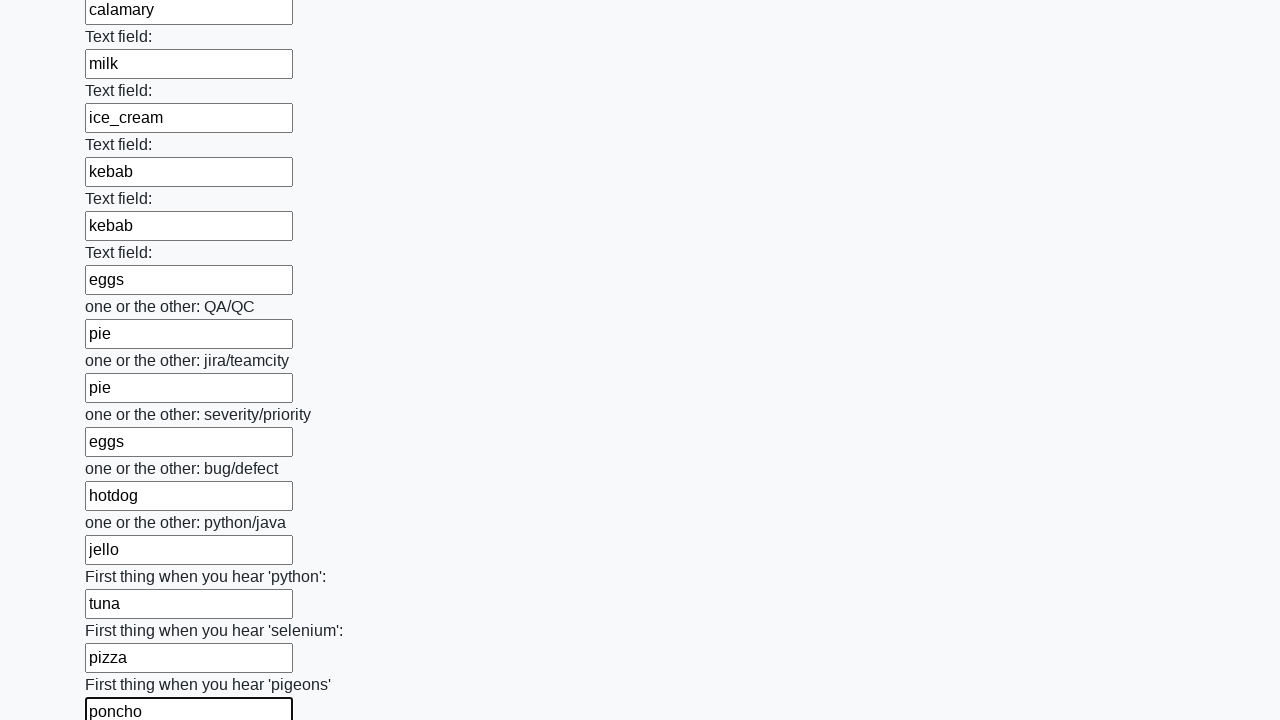

Filled text input field 96 of 100 with a random word on [type="text"] >> nth=95
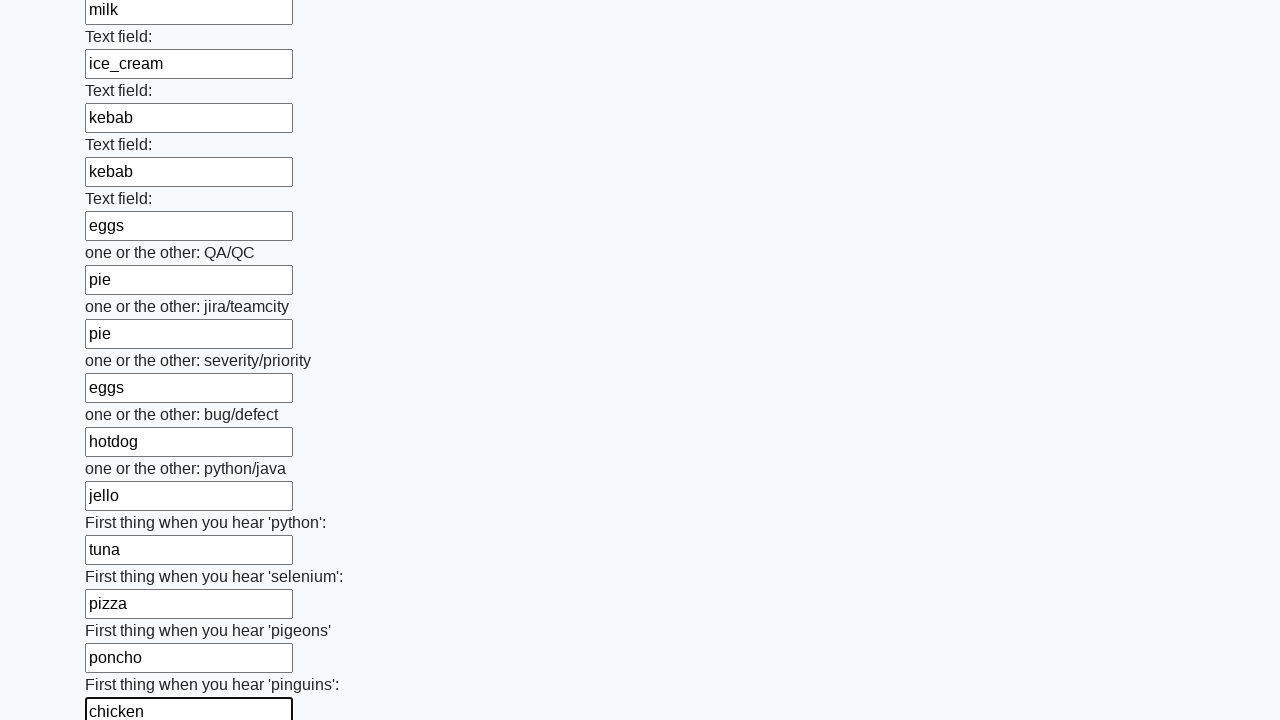

Filled text input field 97 of 100 with a random word on [type="text"] >> nth=96
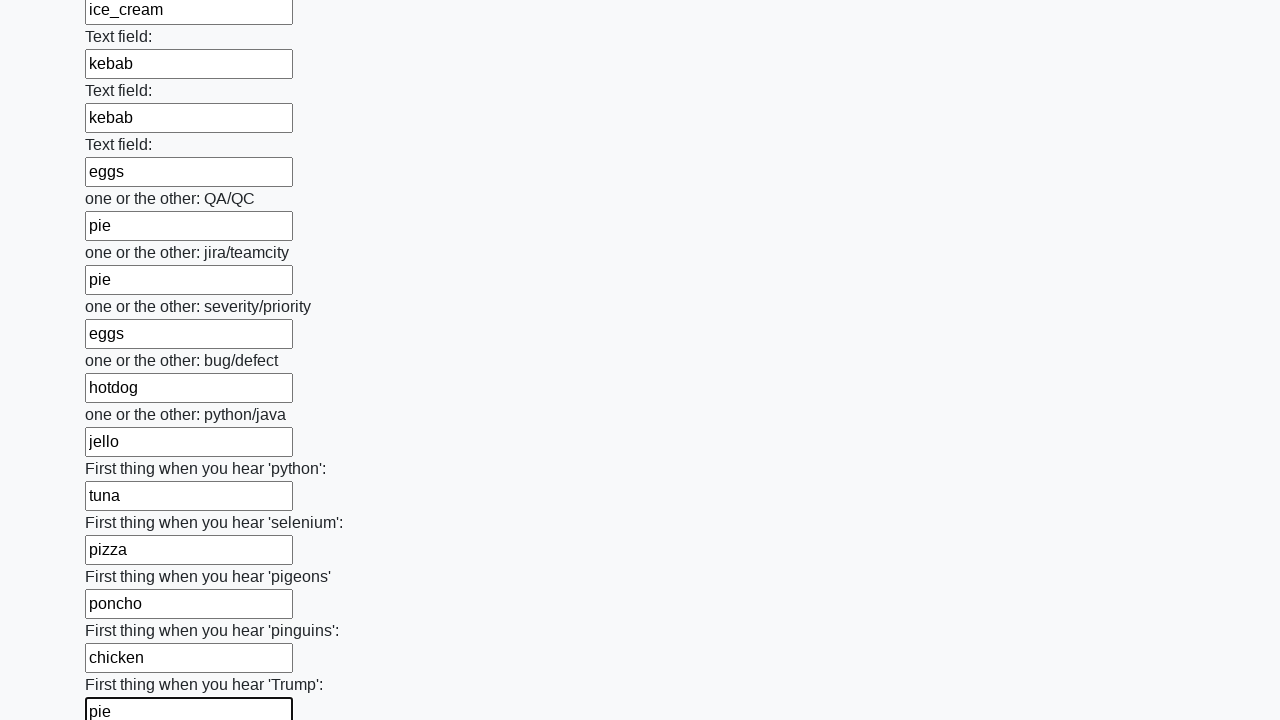

Filled text input field 98 of 100 with a random word on [type="text"] >> nth=97
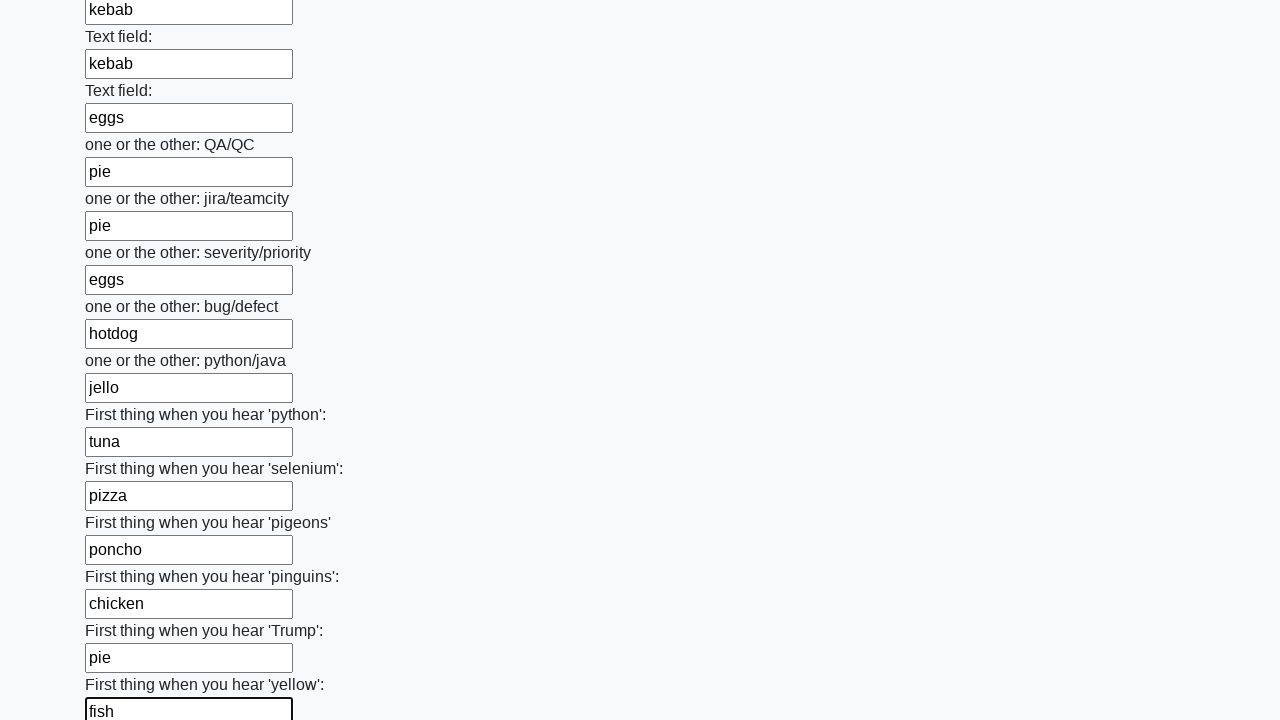

Filled text input field 99 of 100 with a random word on [type="text"] >> nth=98
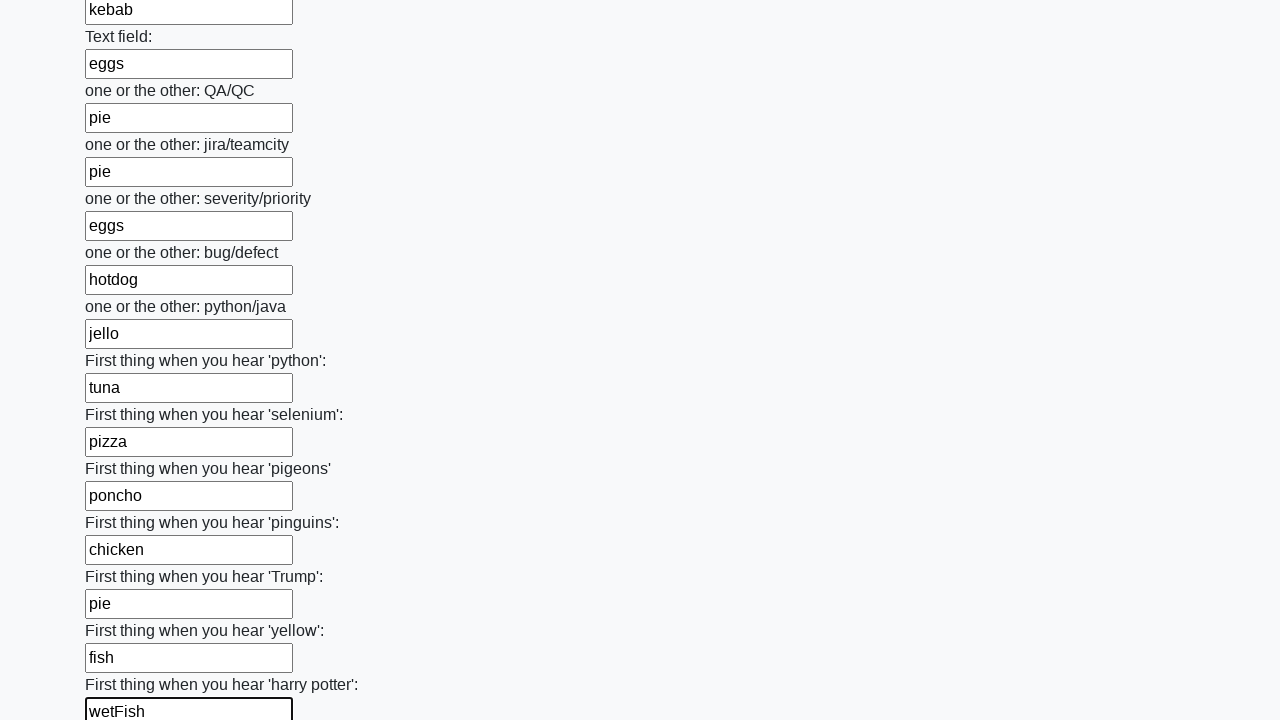

Filled text input field 100 of 100 with a random word on [type="text"] >> nth=99
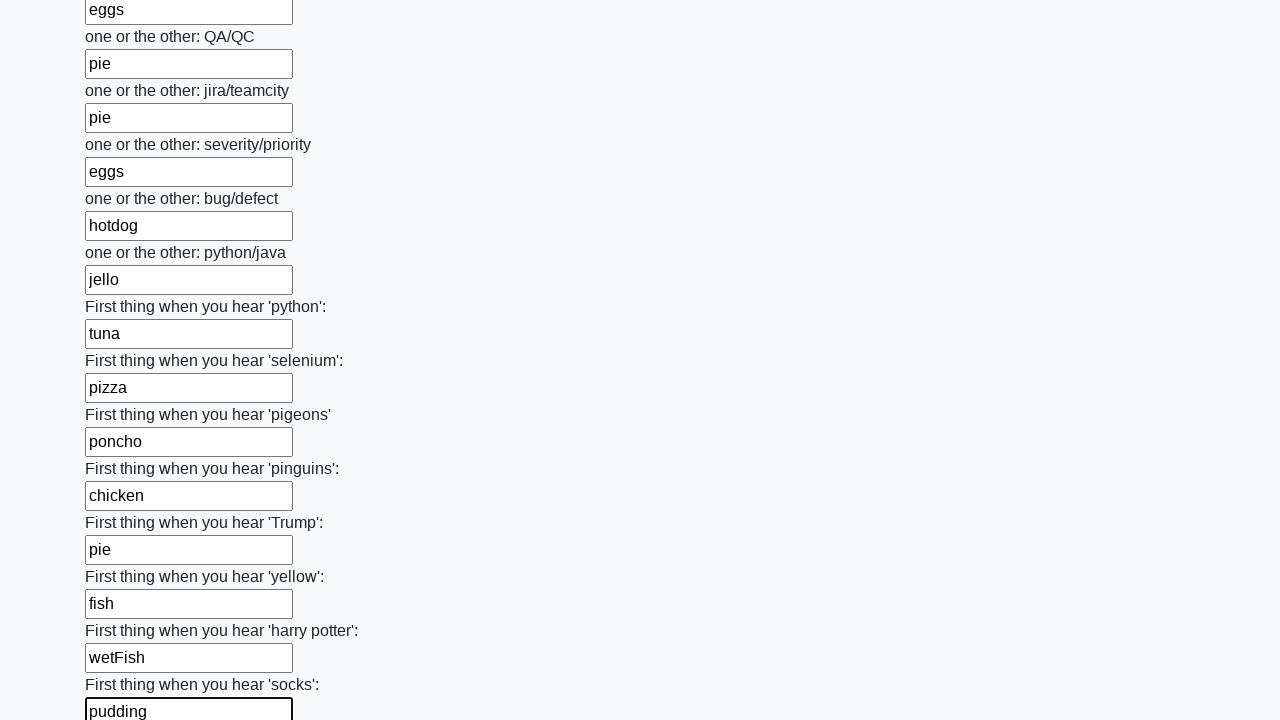

Clicked the submit button to submit the form at (123, 611) on button.btn
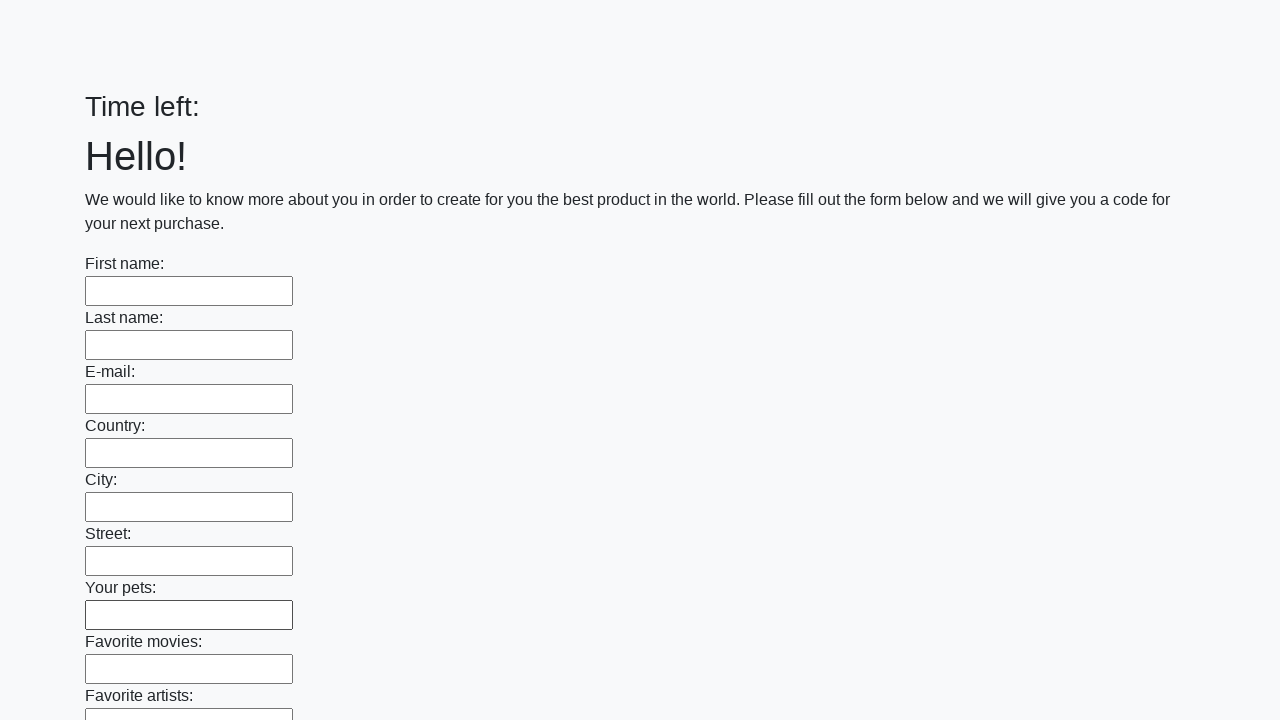

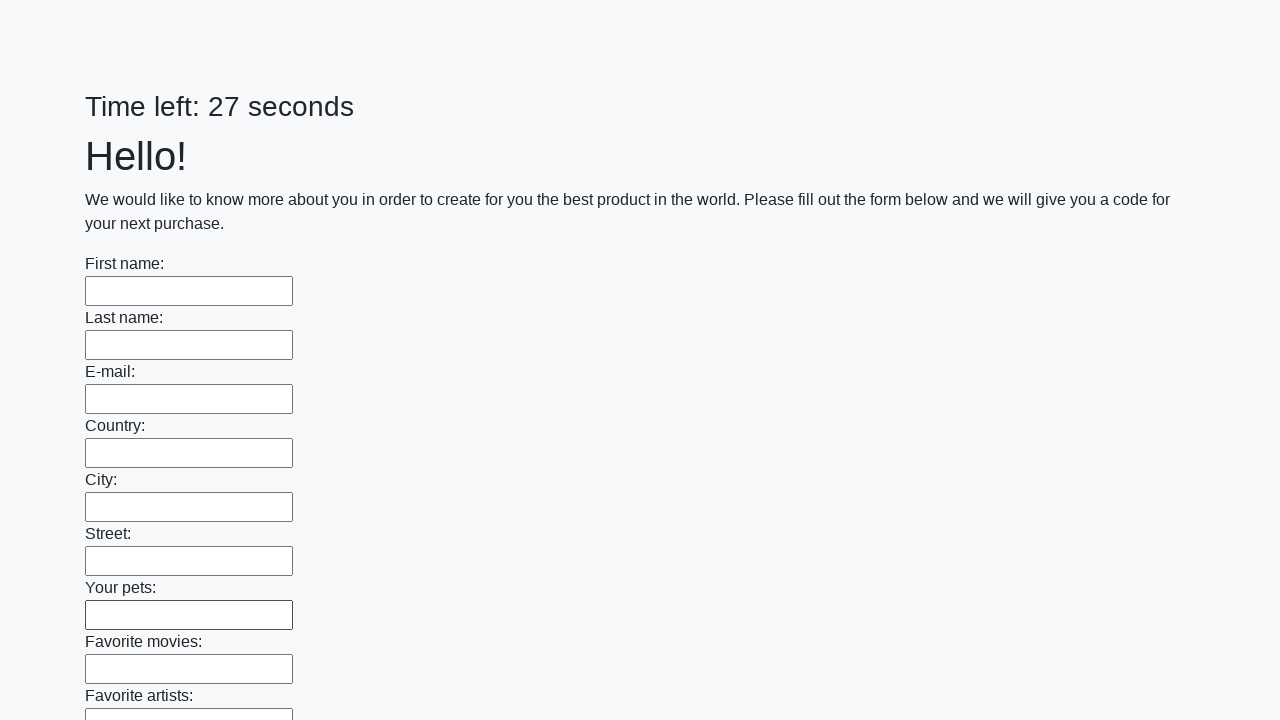